Tests filling out a large form by entering text into all input fields and clicking the submit button

Starting URL: http://suninjuly.github.io/huge_form.html

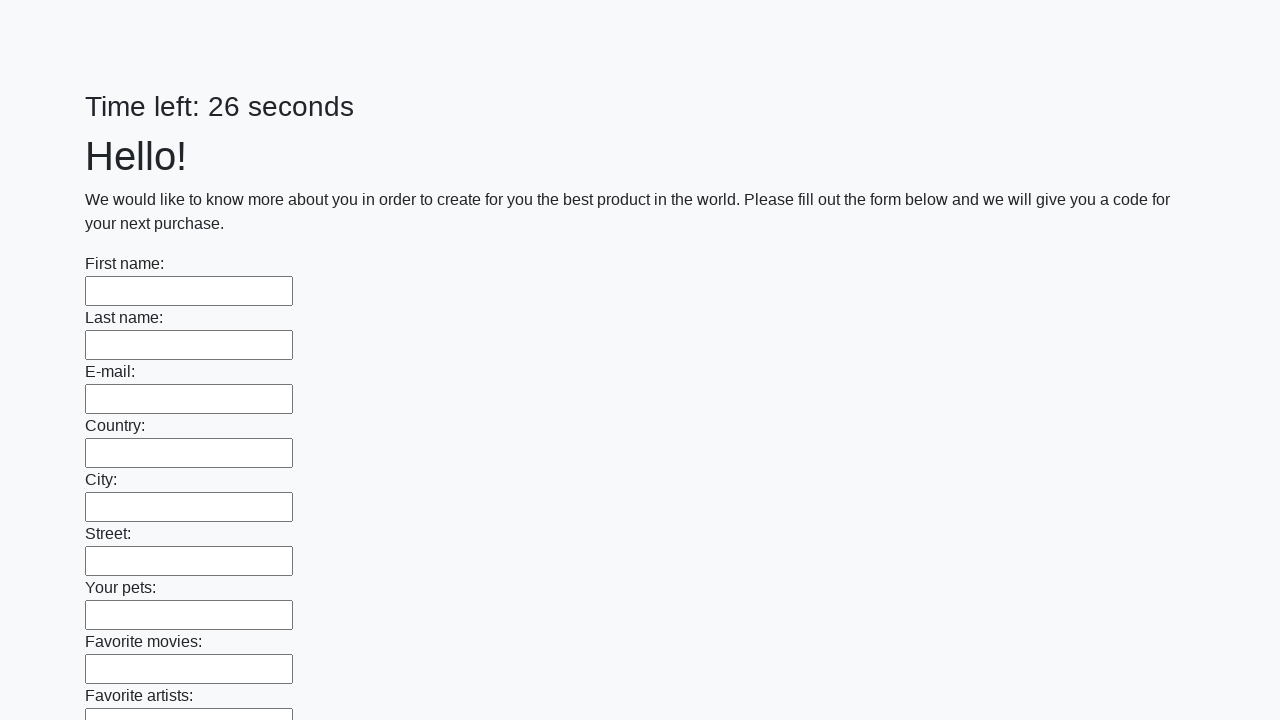

Located all input fields on the huge form page
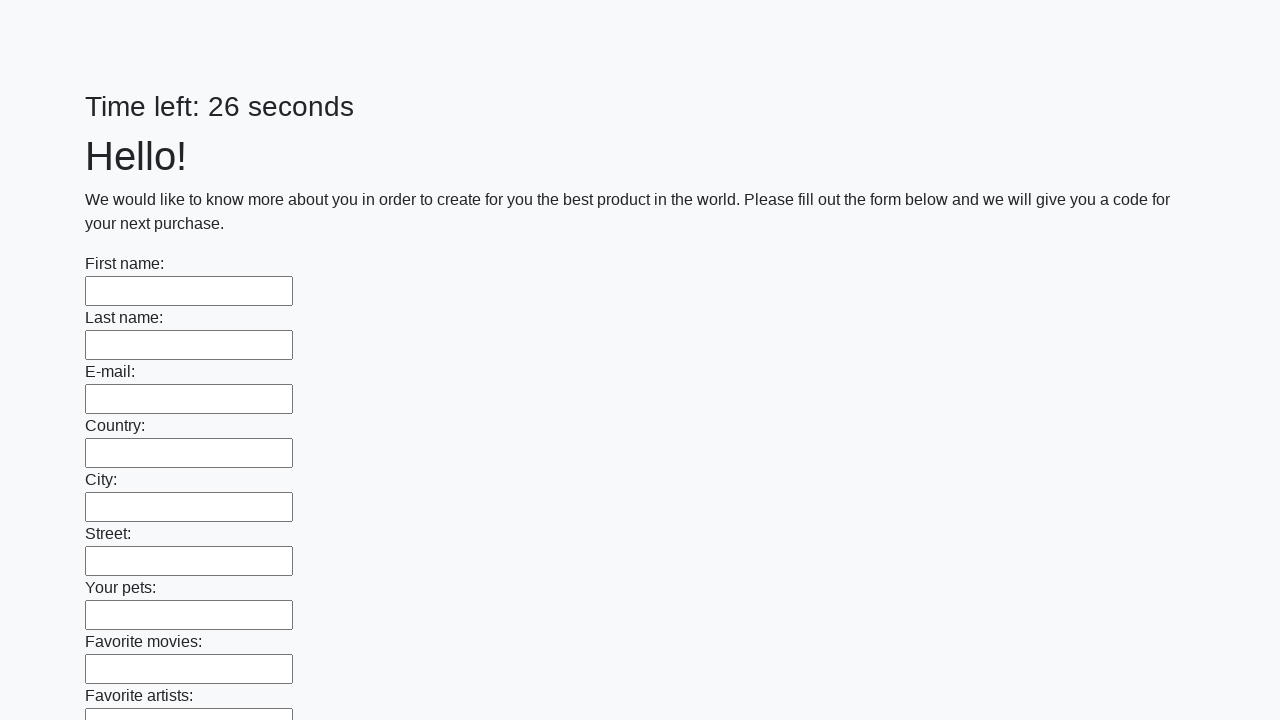

Filled an input field with text 'Мой ответ' on input >> nth=0
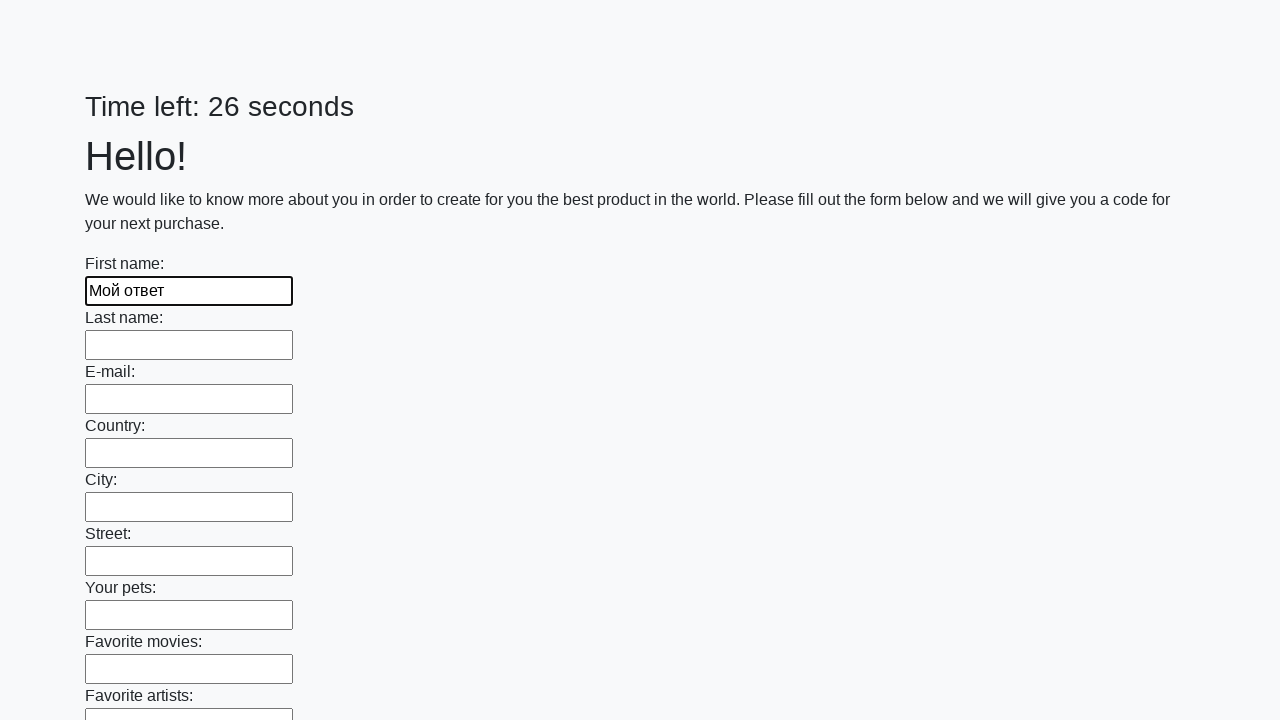

Filled an input field with text 'Мой ответ' on input >> nth=1
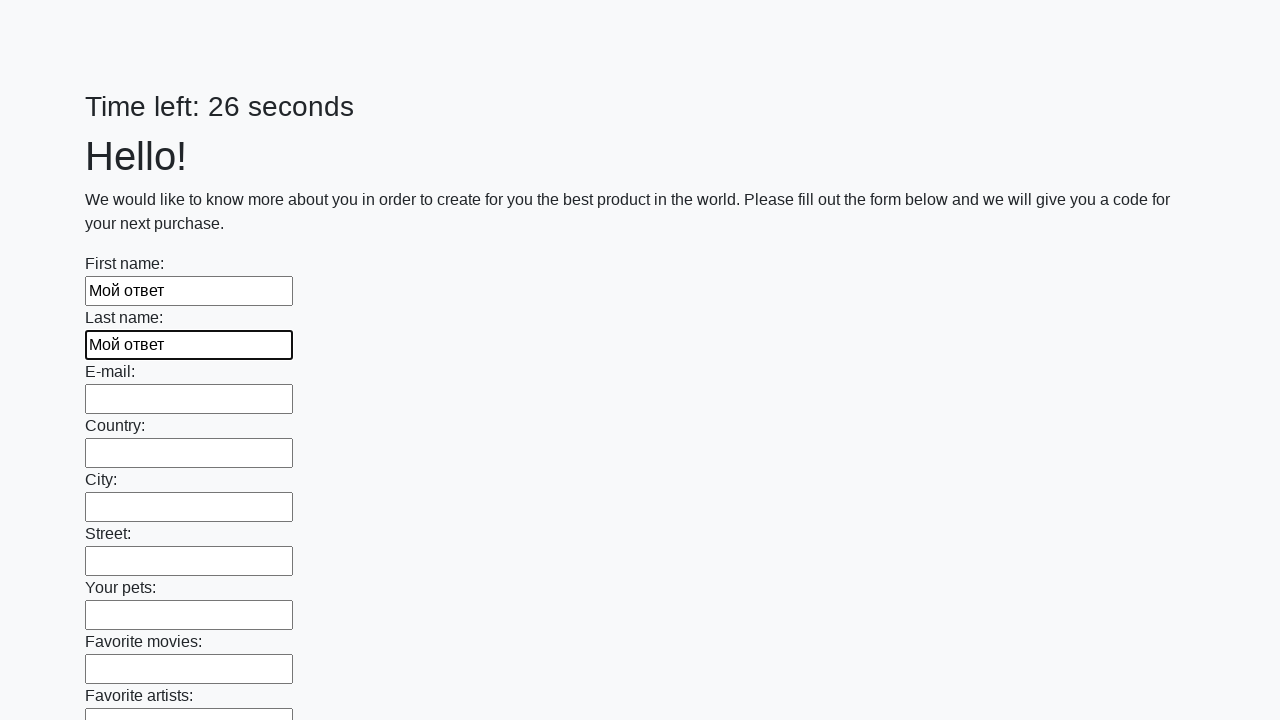

Filled an input field with text 'Мой ответ' on input >> nth=2
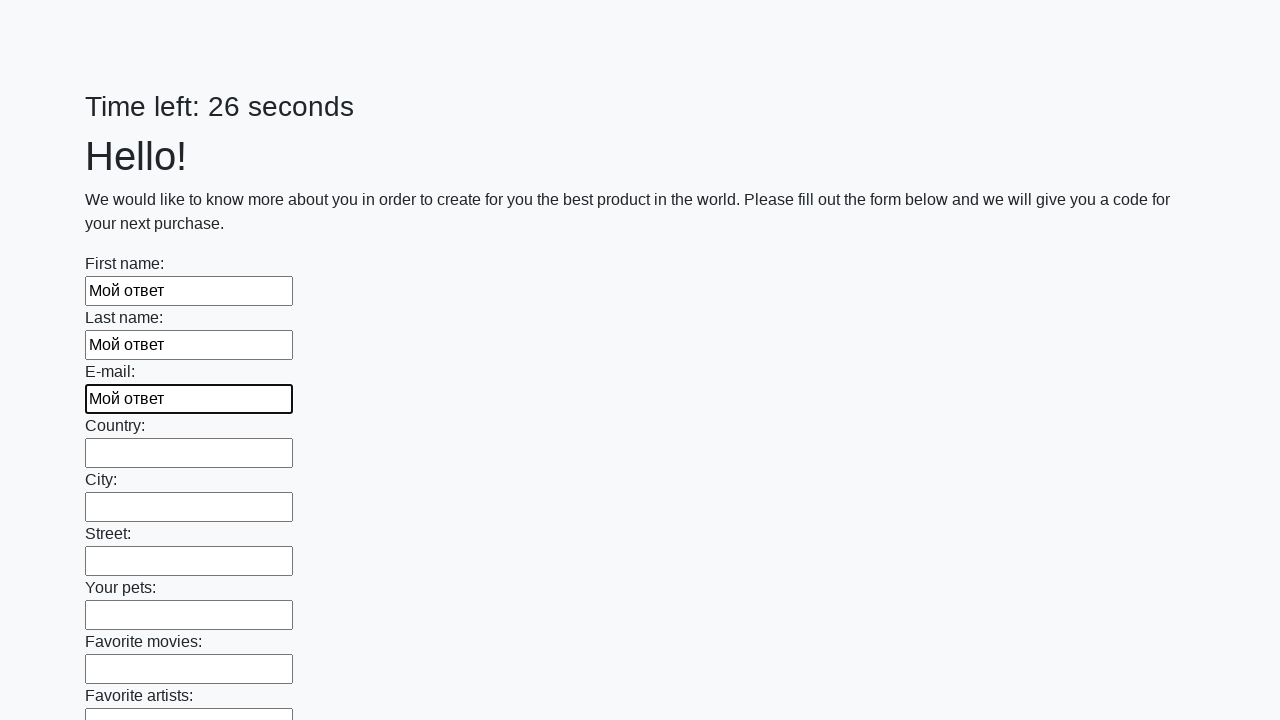

Filled an input field with text 'Мой ответ' on input >> nth=3
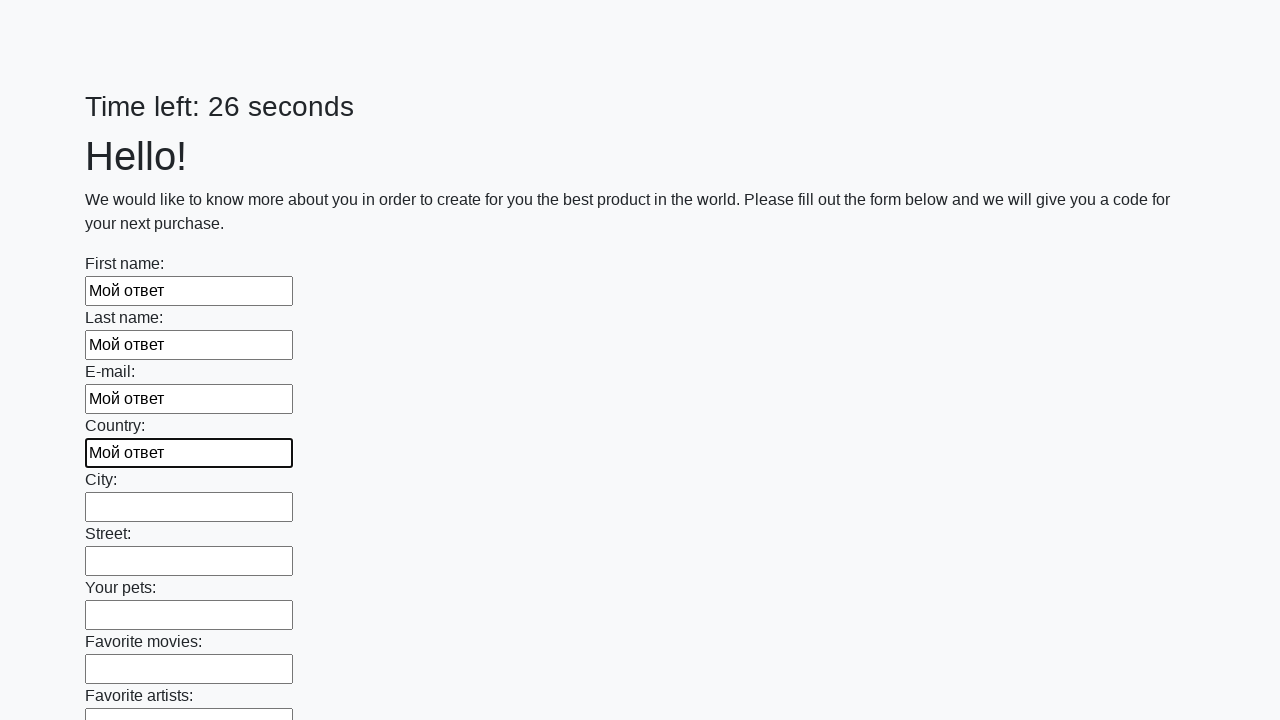

Filled an input field with text 'Мой ответ' on input >> nth=4
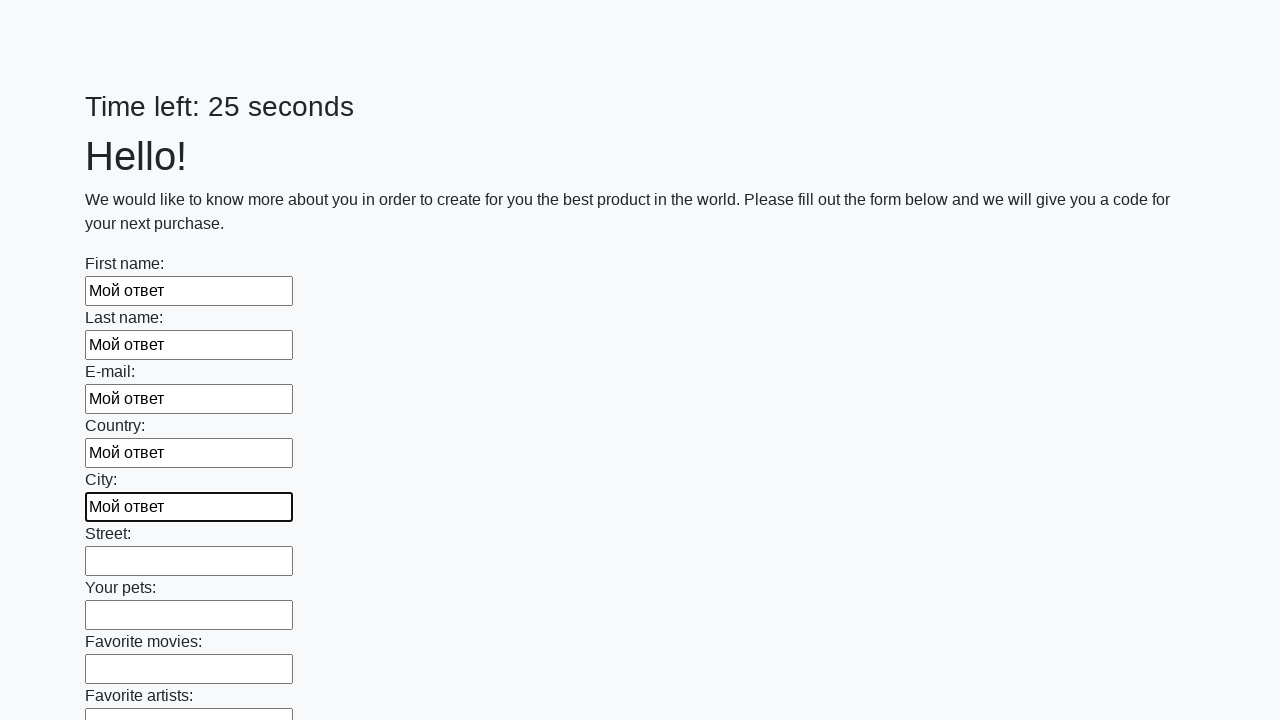

Filled an input field with text 'Мой ответ' on input >> nth=5
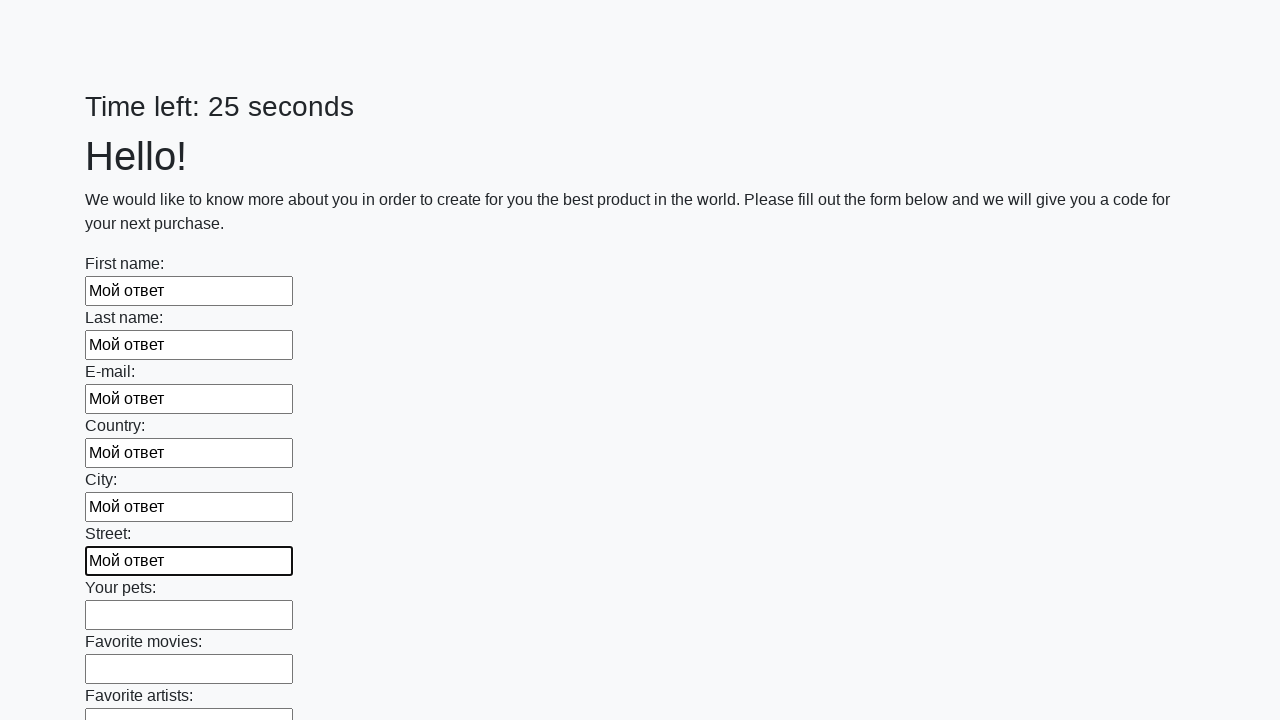

Filled an input field with text 'Мой ответ' on input >> nth=6
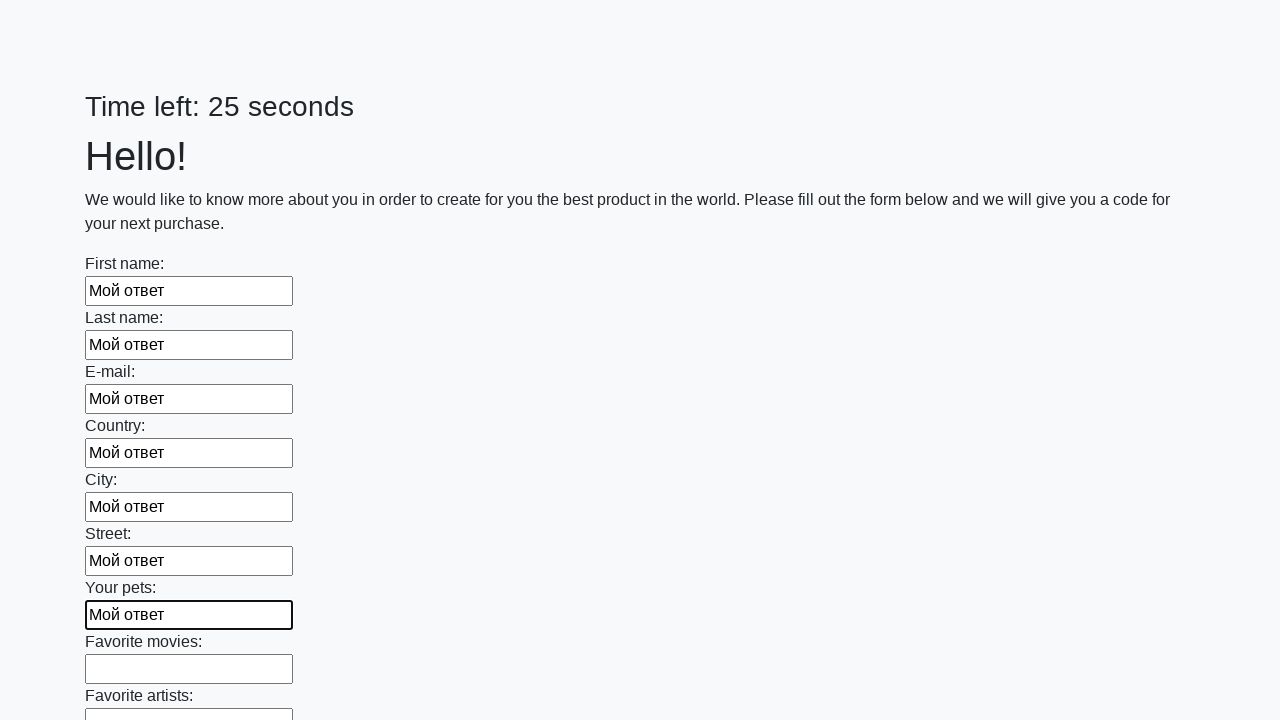

Filled an input field with text 'Мой ответ' on input >> nth=7
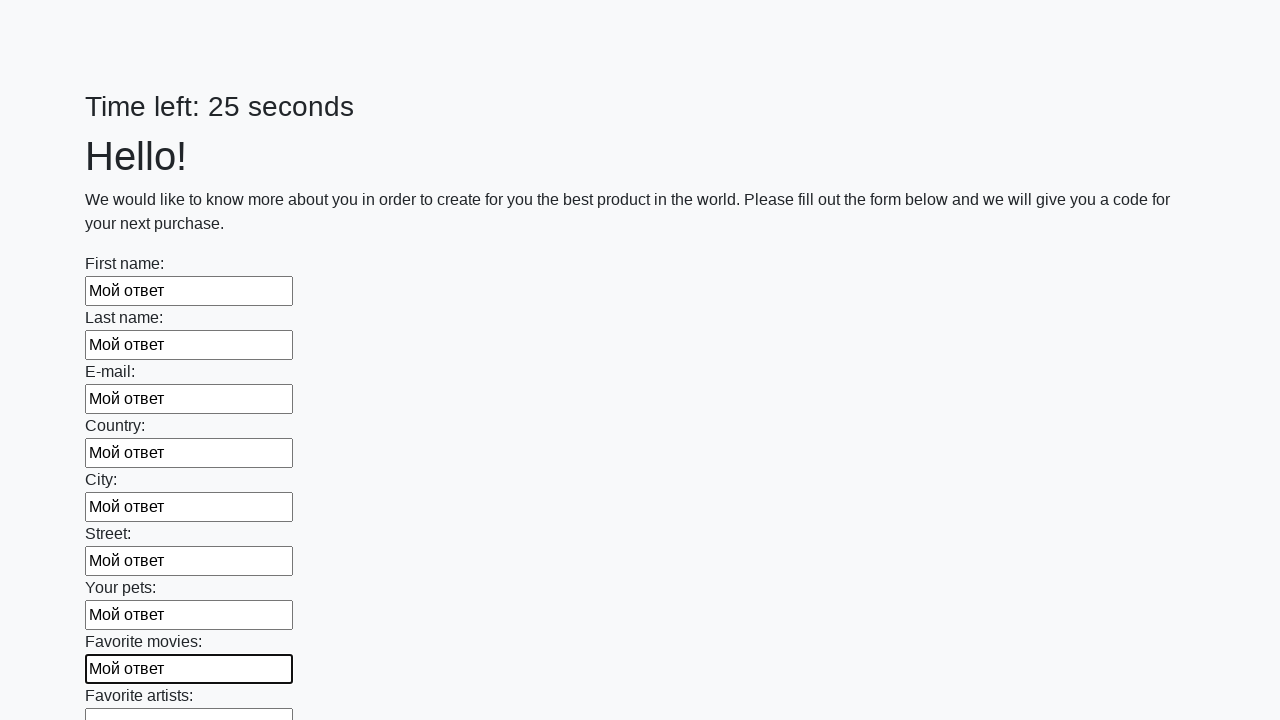

Filled an input field with text 'Мой ответ' on input >> nth=8
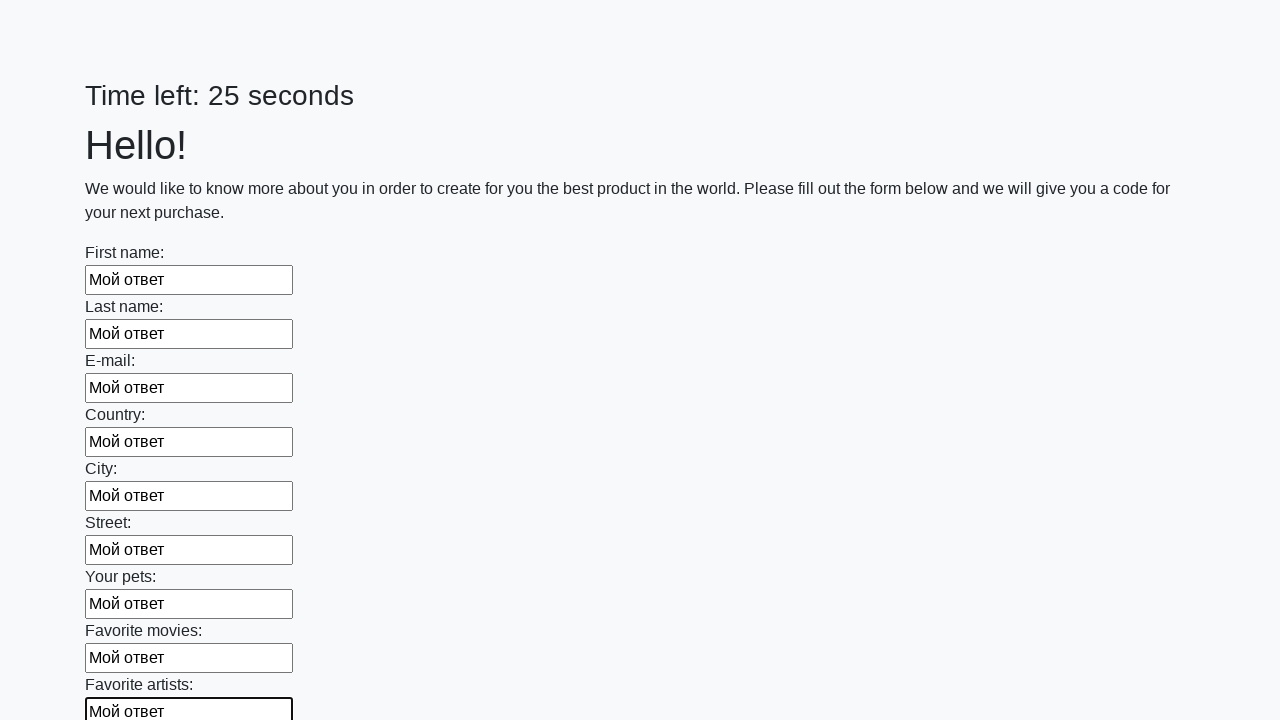

Filled an input field with text 'Мой ответ' on input >> nth=9
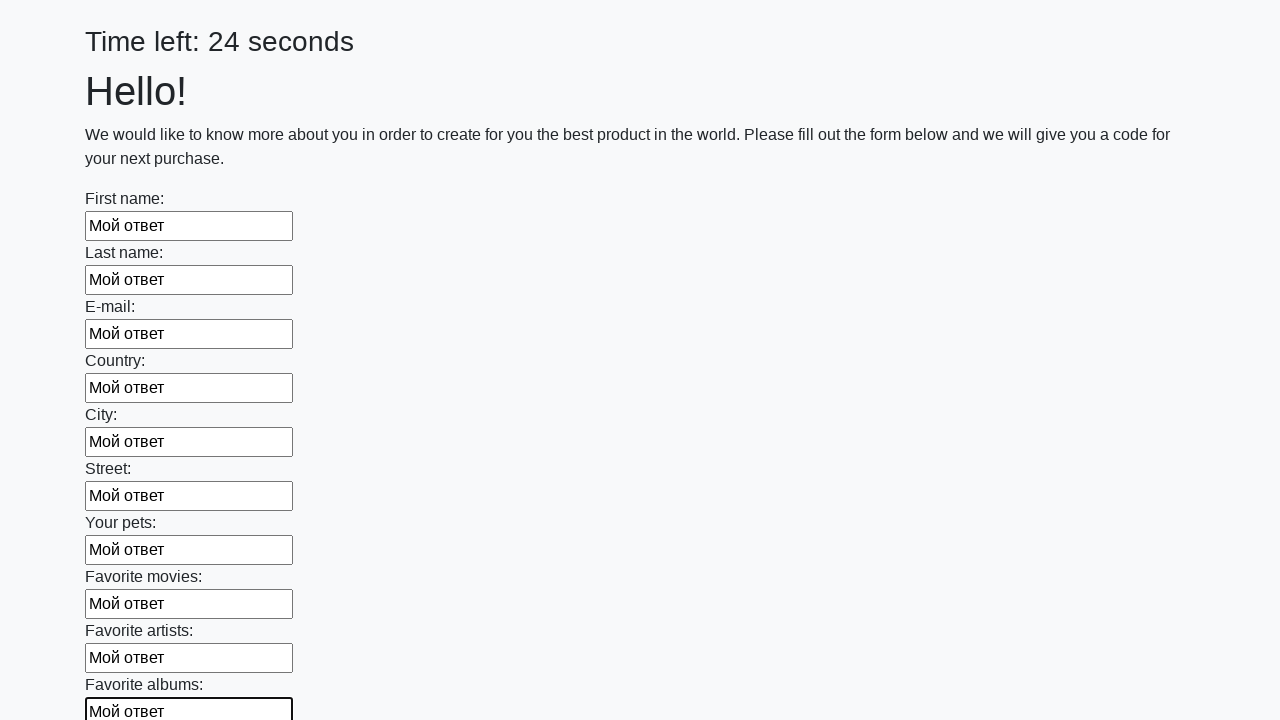

Filled an input field with text 'Мой ответ' on input >> nth=10
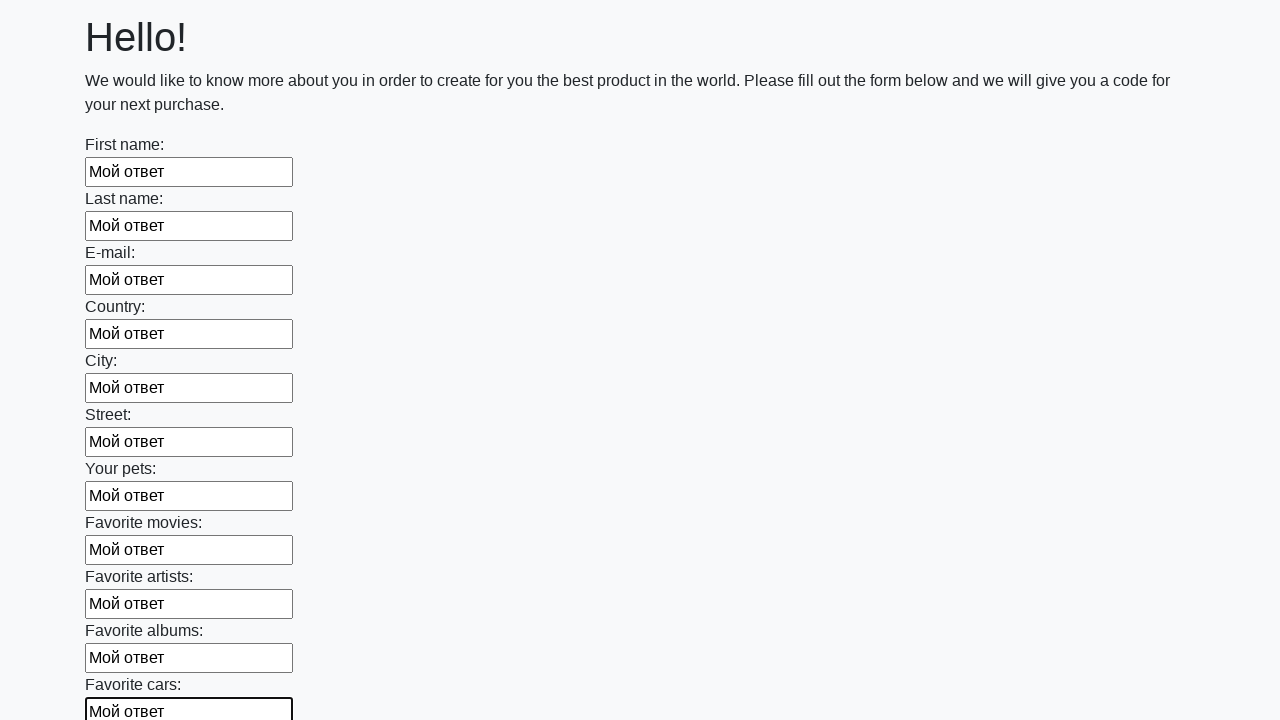

Filled an input field with text 'Мой ответ' on input >> nth=11
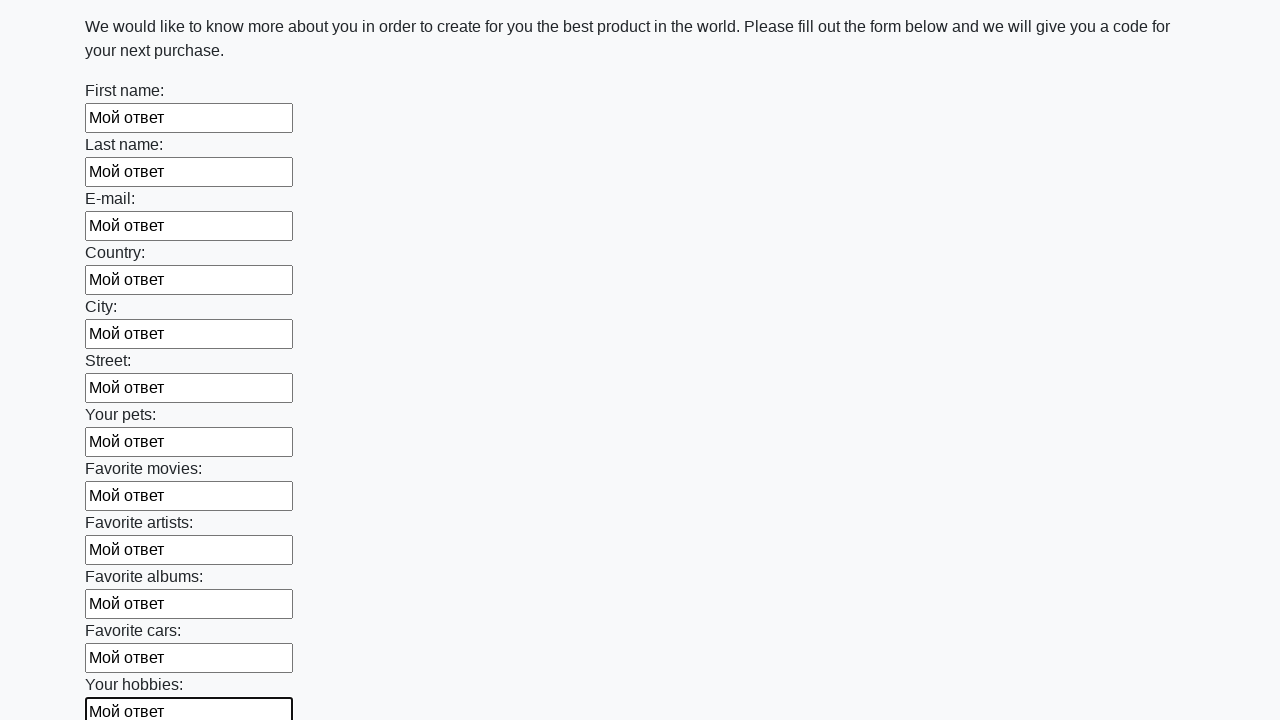

Filled an input field with text 'Мой ответ' on input >> nth=12
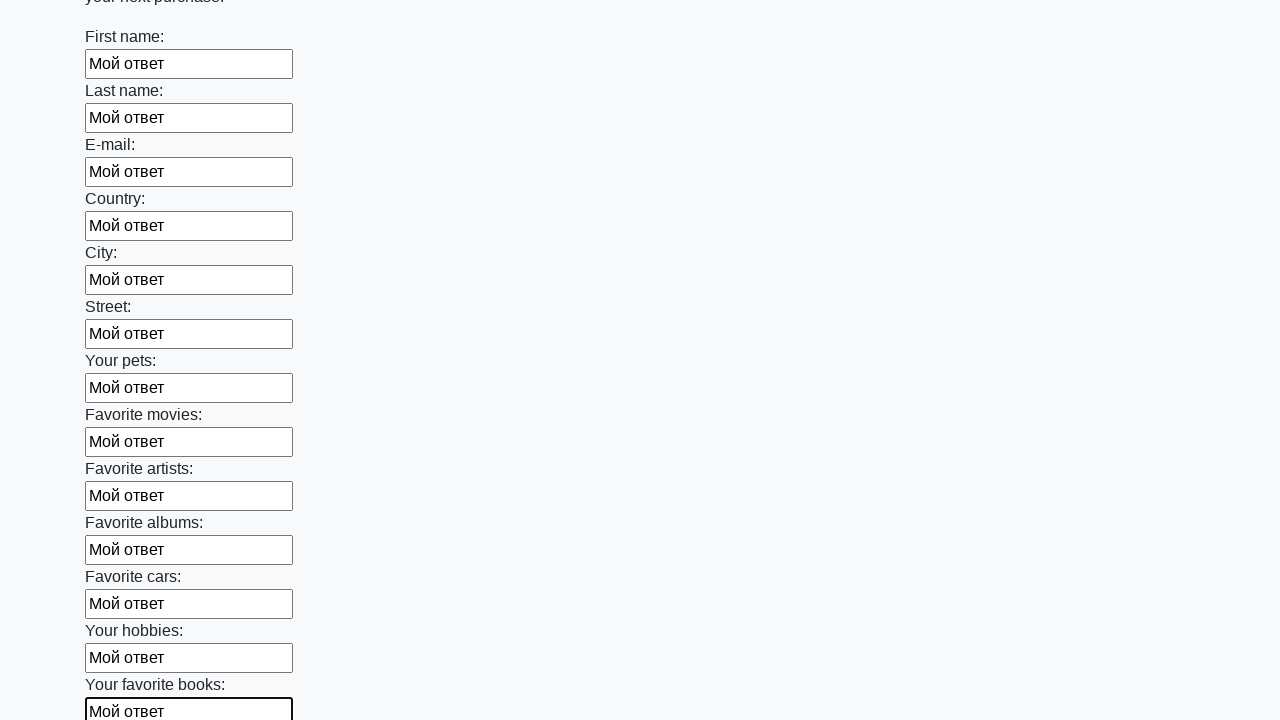

Filled an input field with text 'Мой ответ' on input >> nth=13
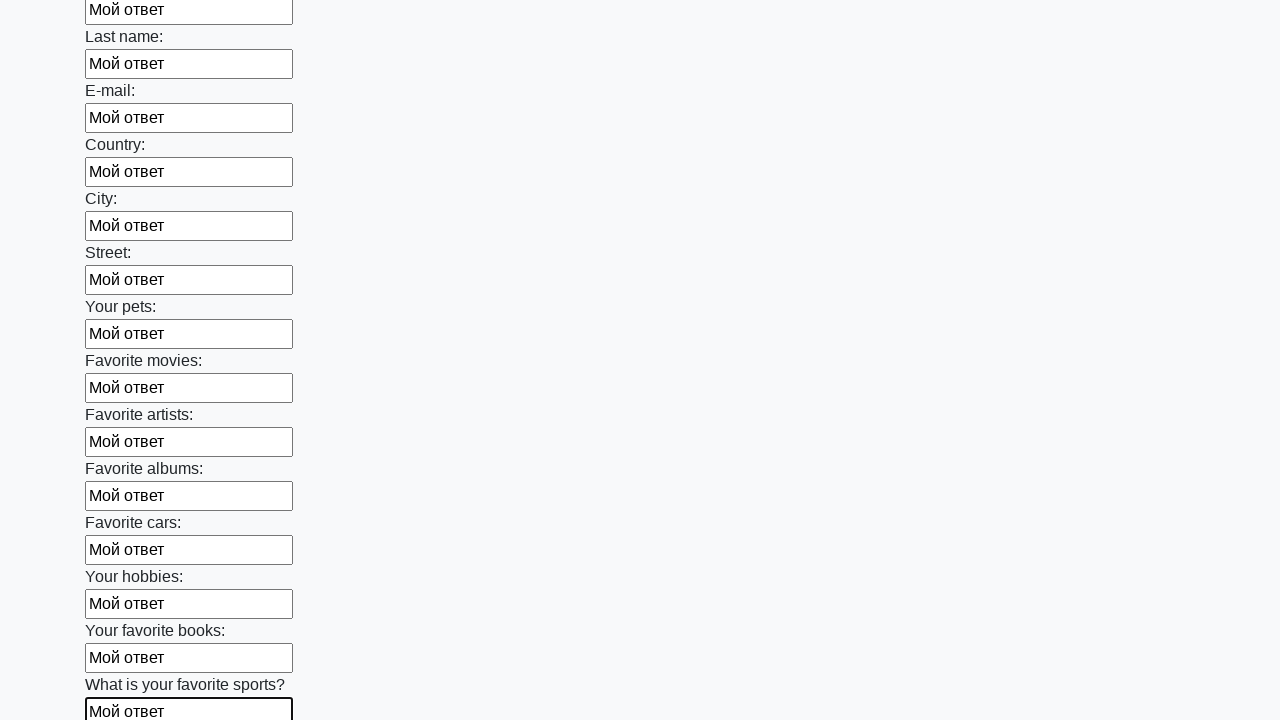

Filled an input field with text 'Мой ответ' on input >> nth=14
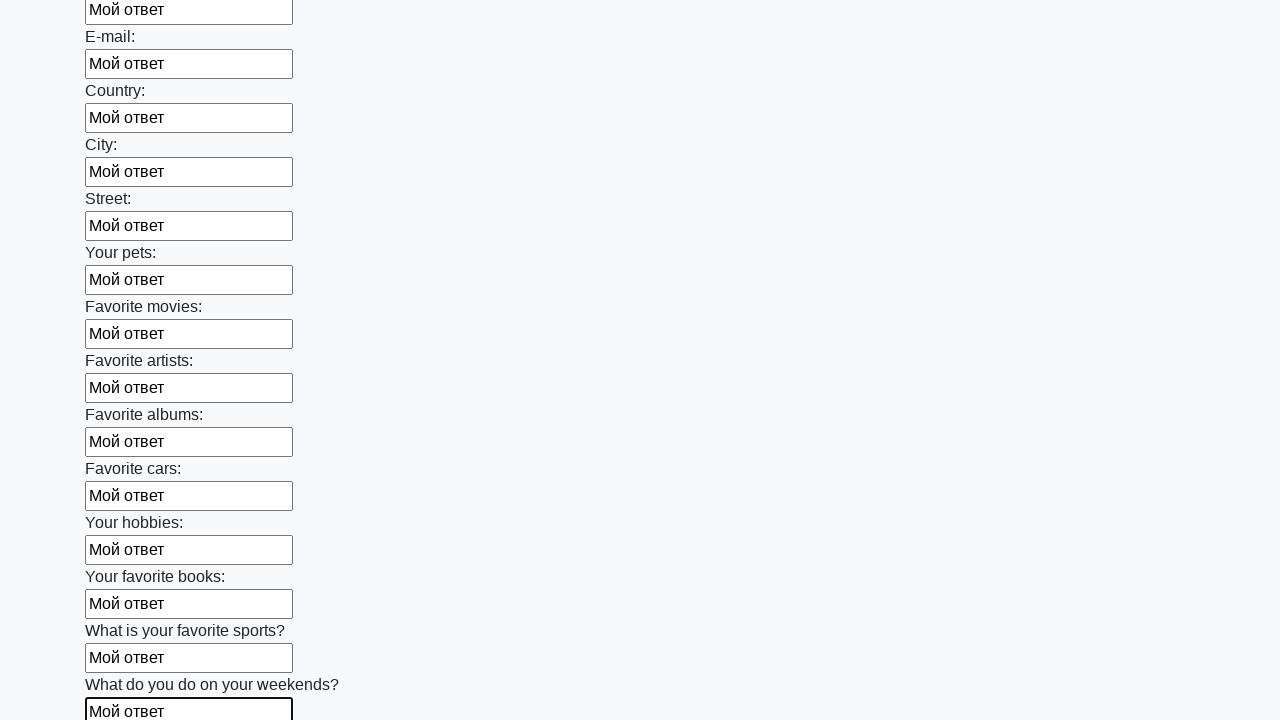

Filled an input field with text 'Мой ответ' on input >> nth=15
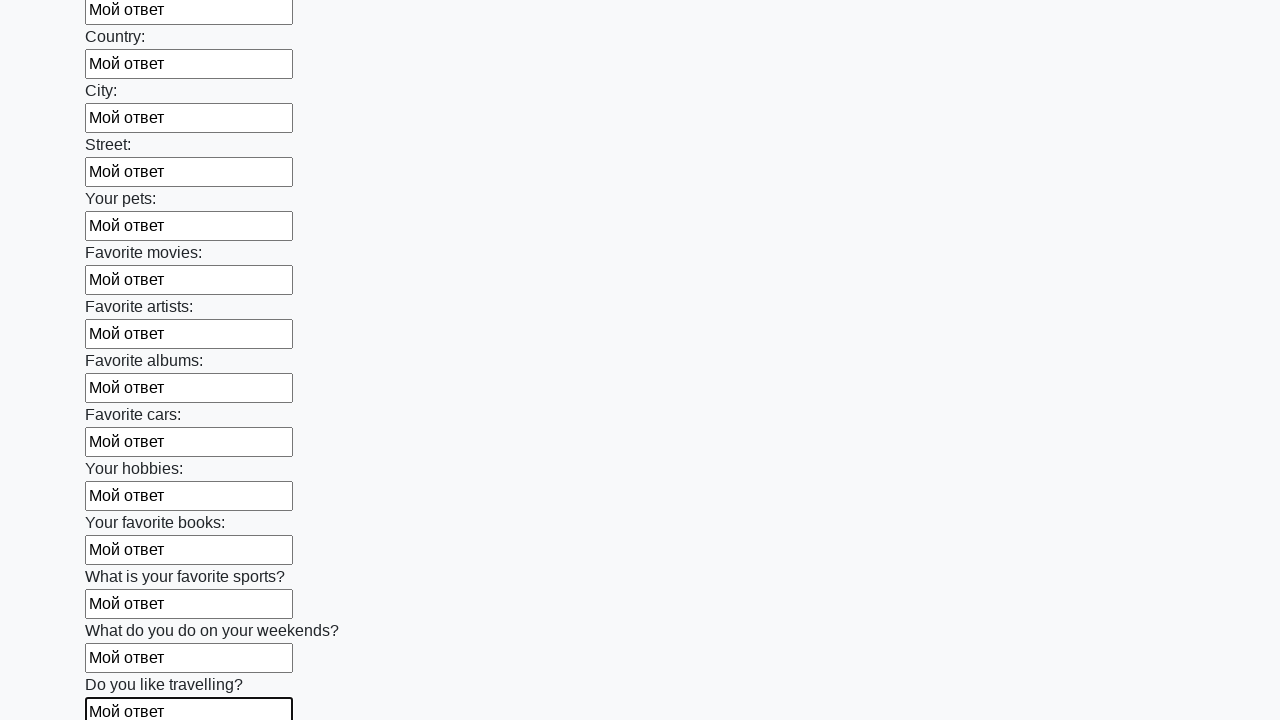

Filled an input field with text 'Мой ответ' on input >> nth=16
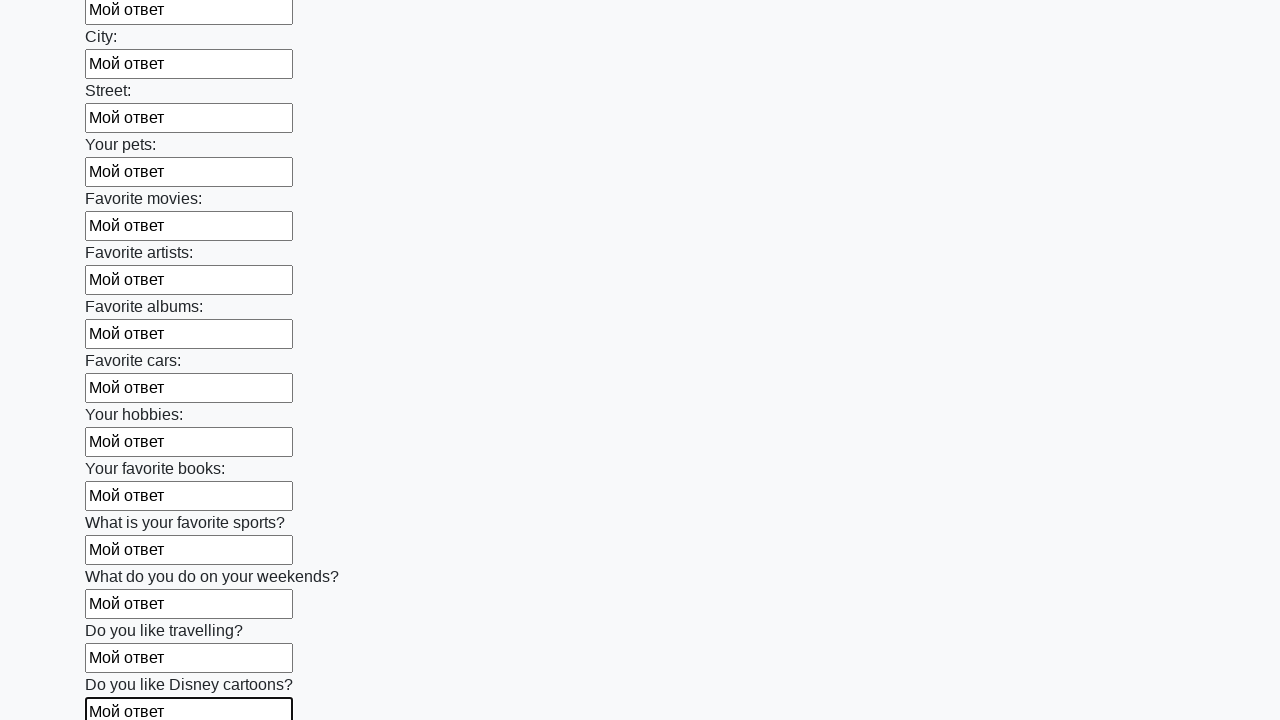

Filled an input field with text 'Мой ответ' on input >> nth=17
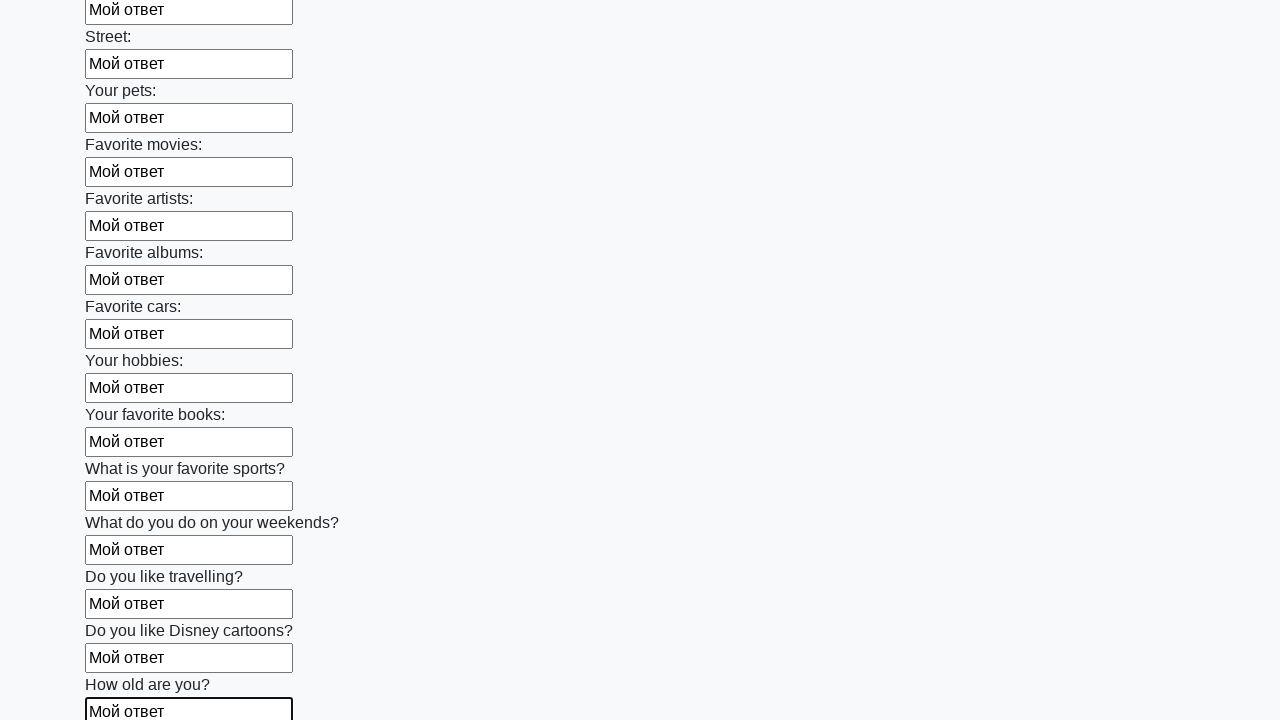

Filled an input field with text 'Мой ответ' on input >> nth=18
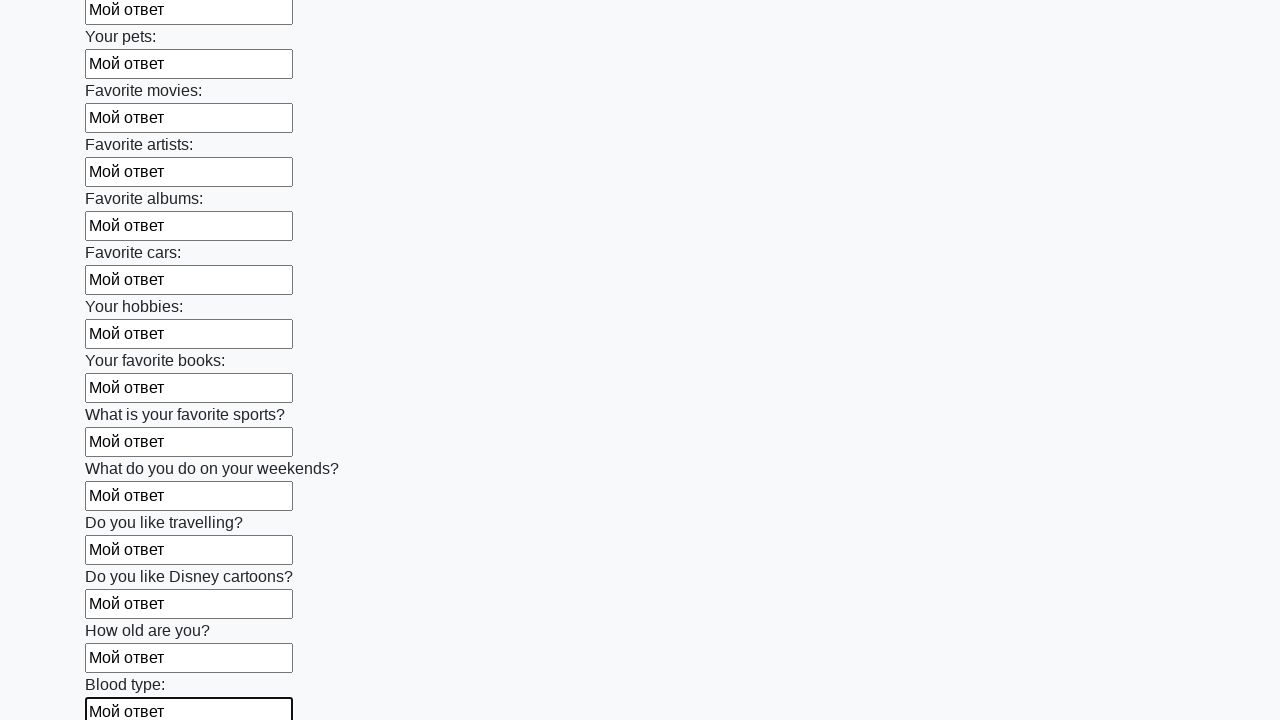

Filled an input field with text 'Мой ответ' on input >> nth=19
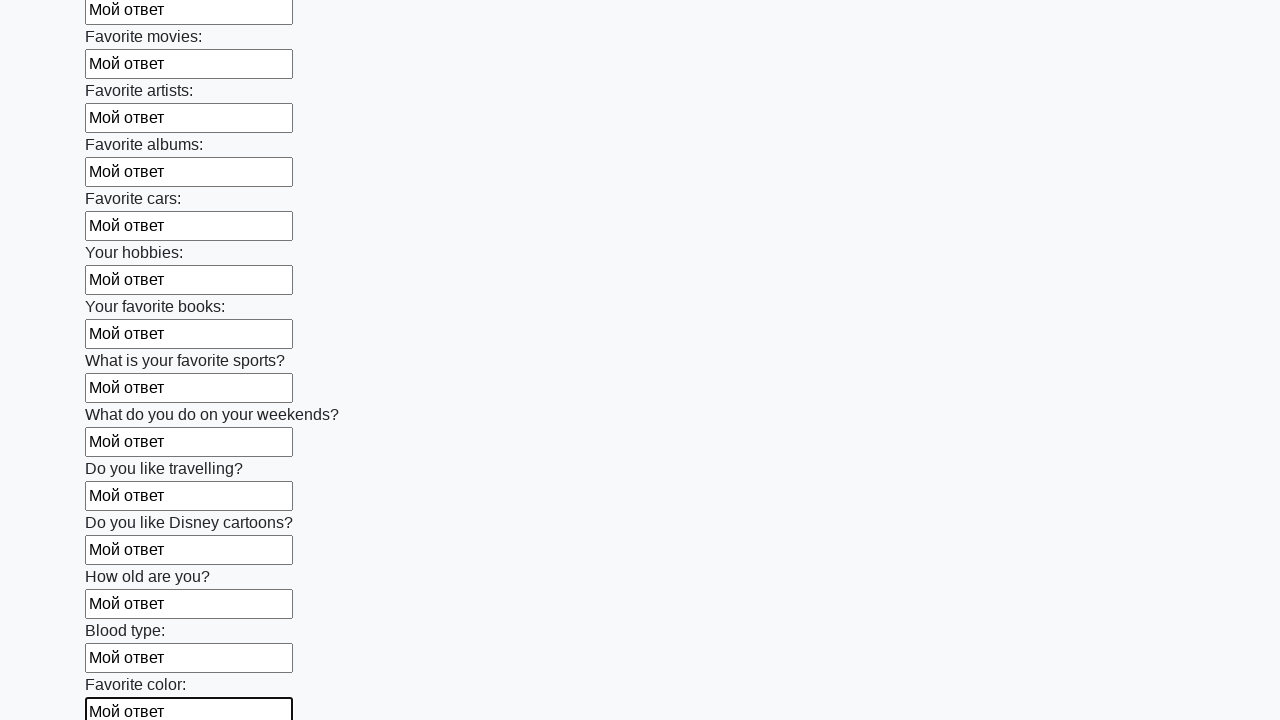

Filled an input field with text 'Мой ответ' on input >> nth=20
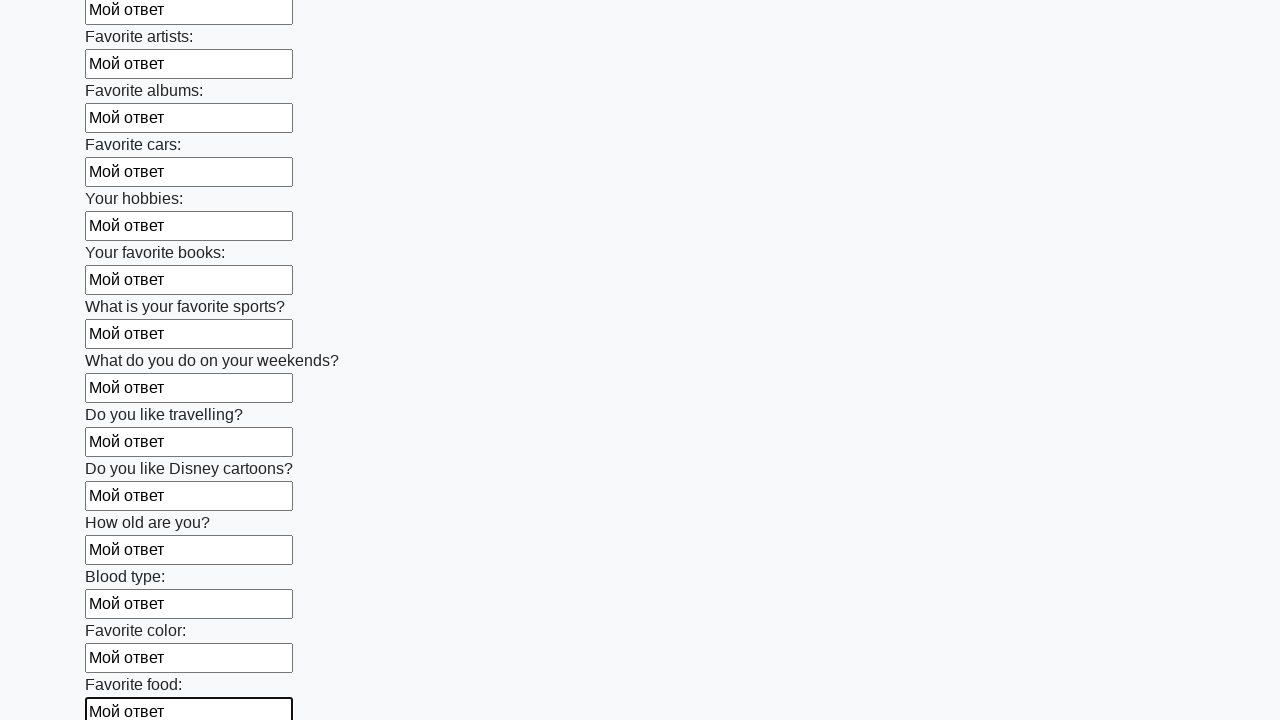

Filled an input field with text 'Мой ответ' on input >> nth=21
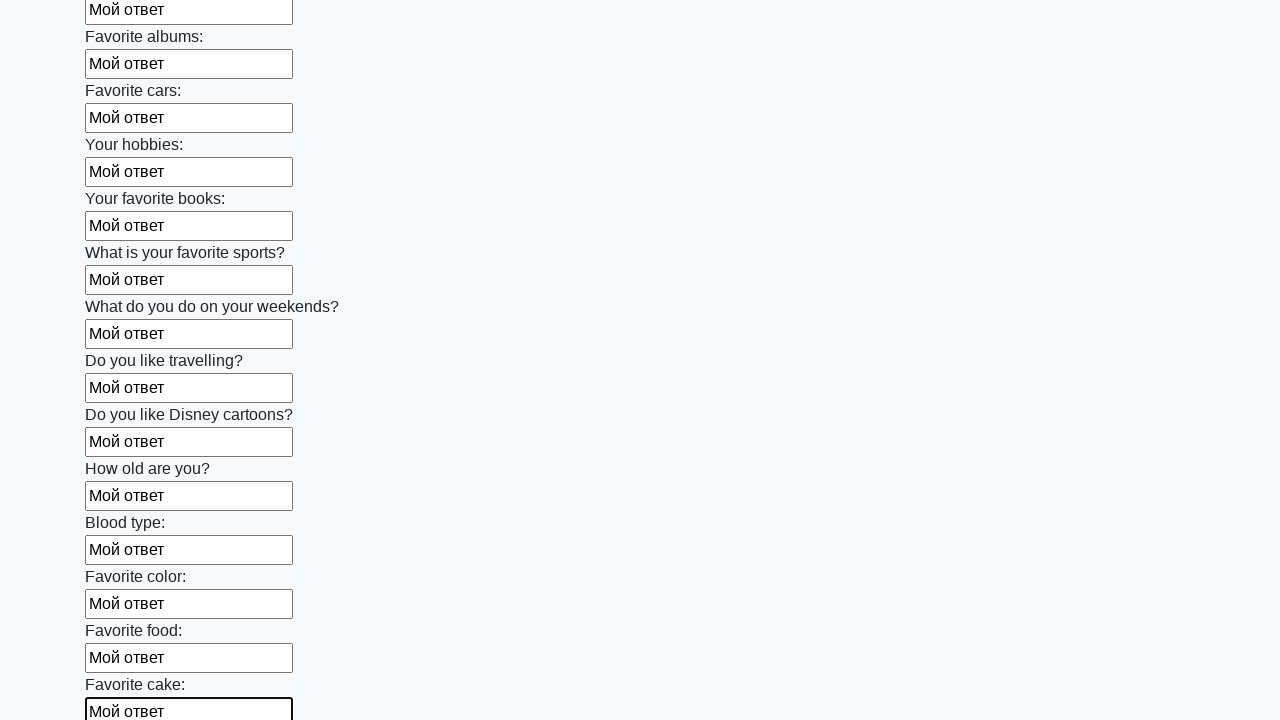

Filled an input field with text 'Мой ответ' on input >> nth=22
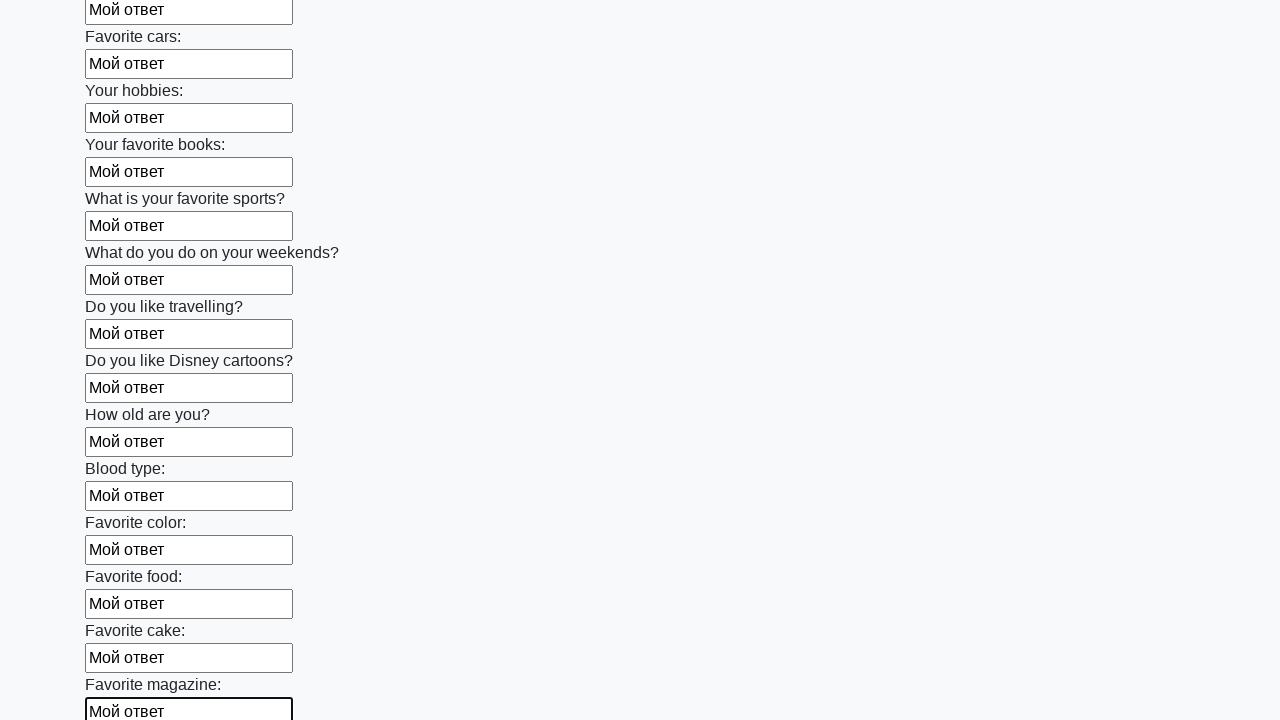

Filled an input field with text 'Мой ответ' on input >> nth=23
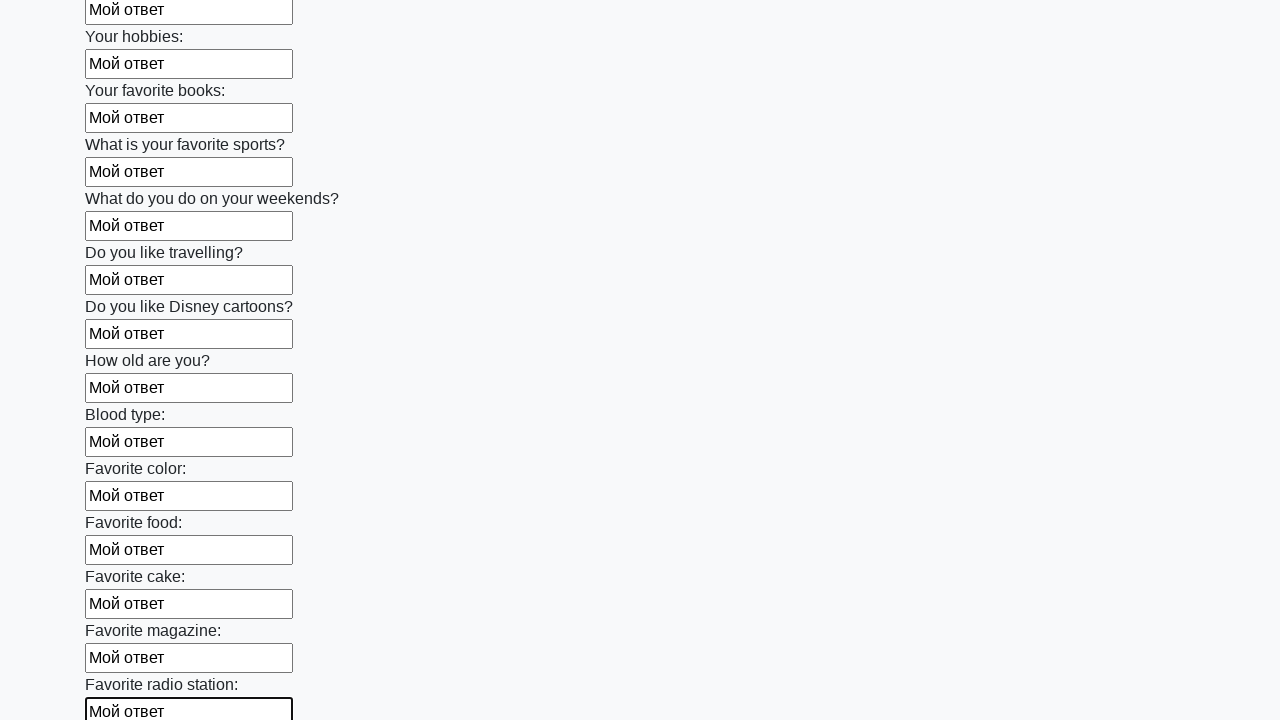

Filled an input field with text 'Мой ответ' on input >> nth=24
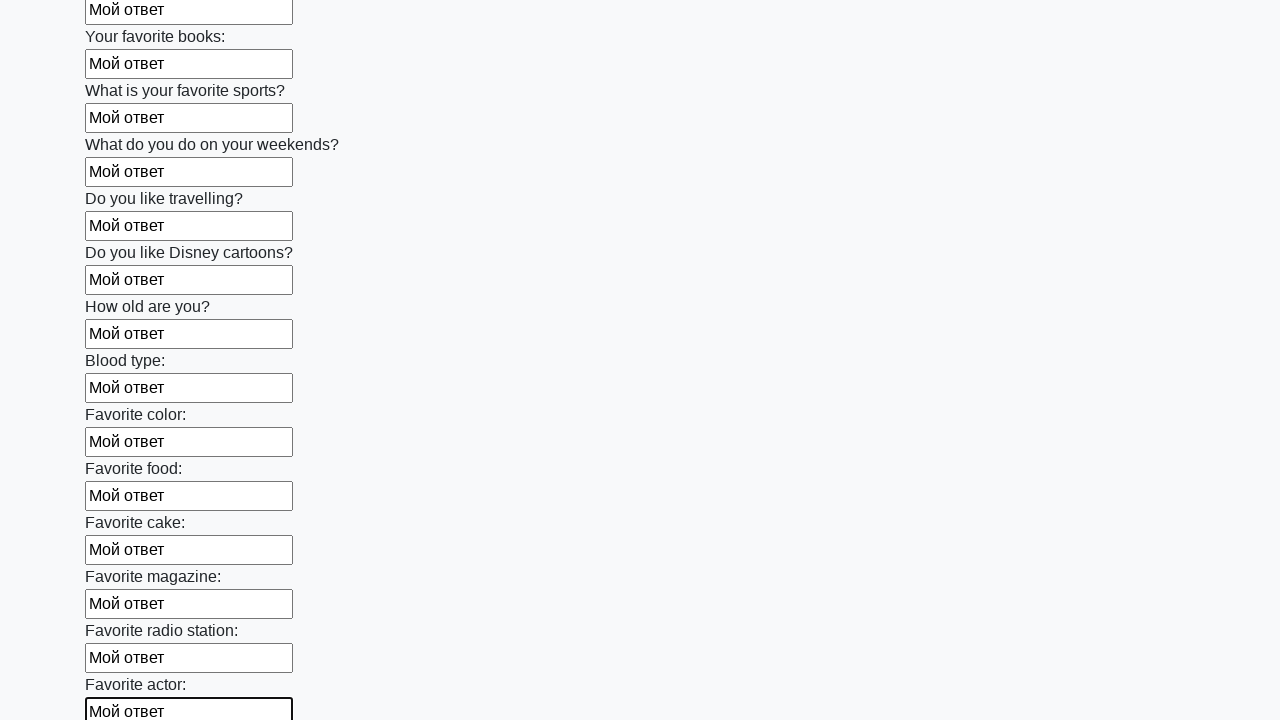

Filled an input field with text 'Мой ответ' on input >> nth=25
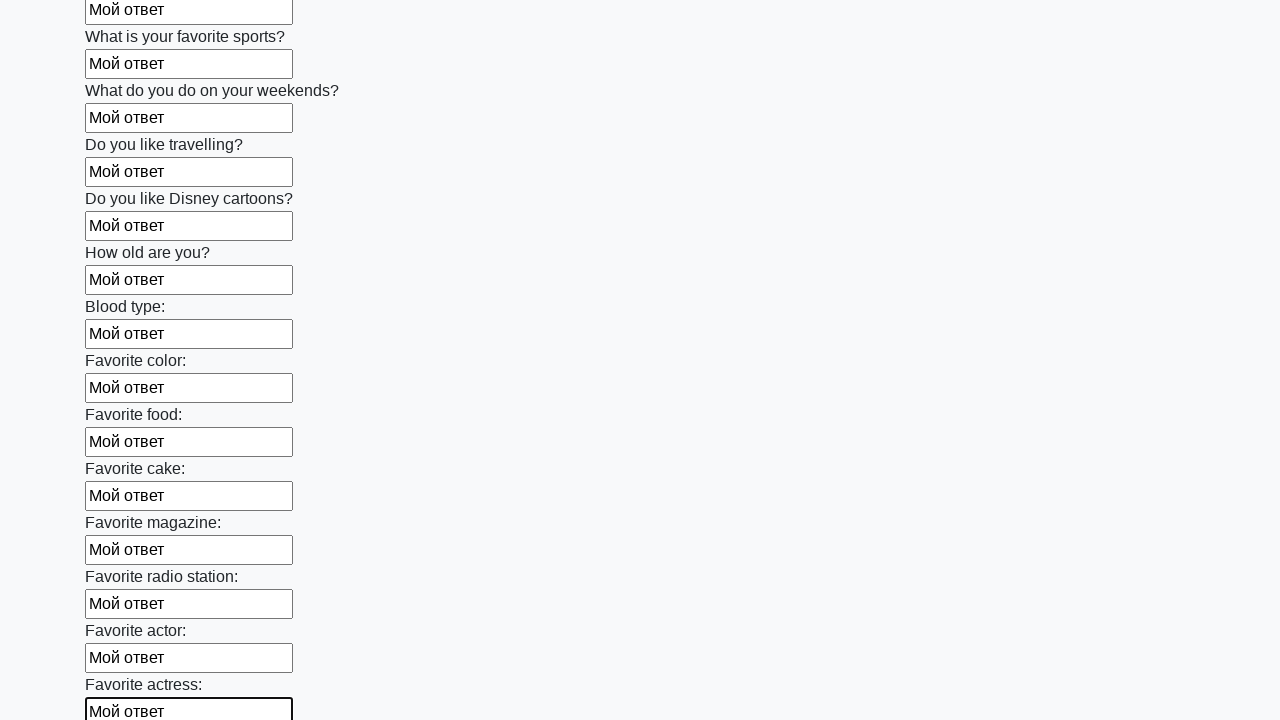

Filled an input field with text 'Мой ответ' on input >> nth=26
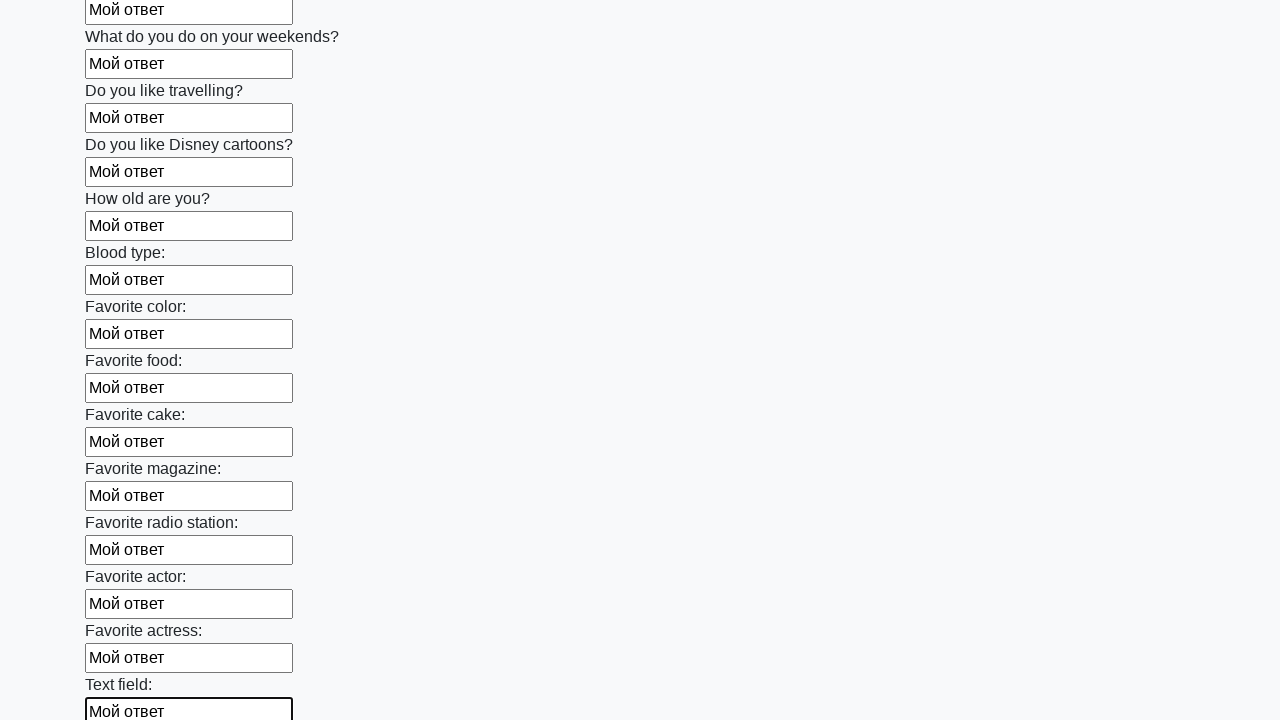

Filled an input field with text 'Мой ответ' on input >> nth=27
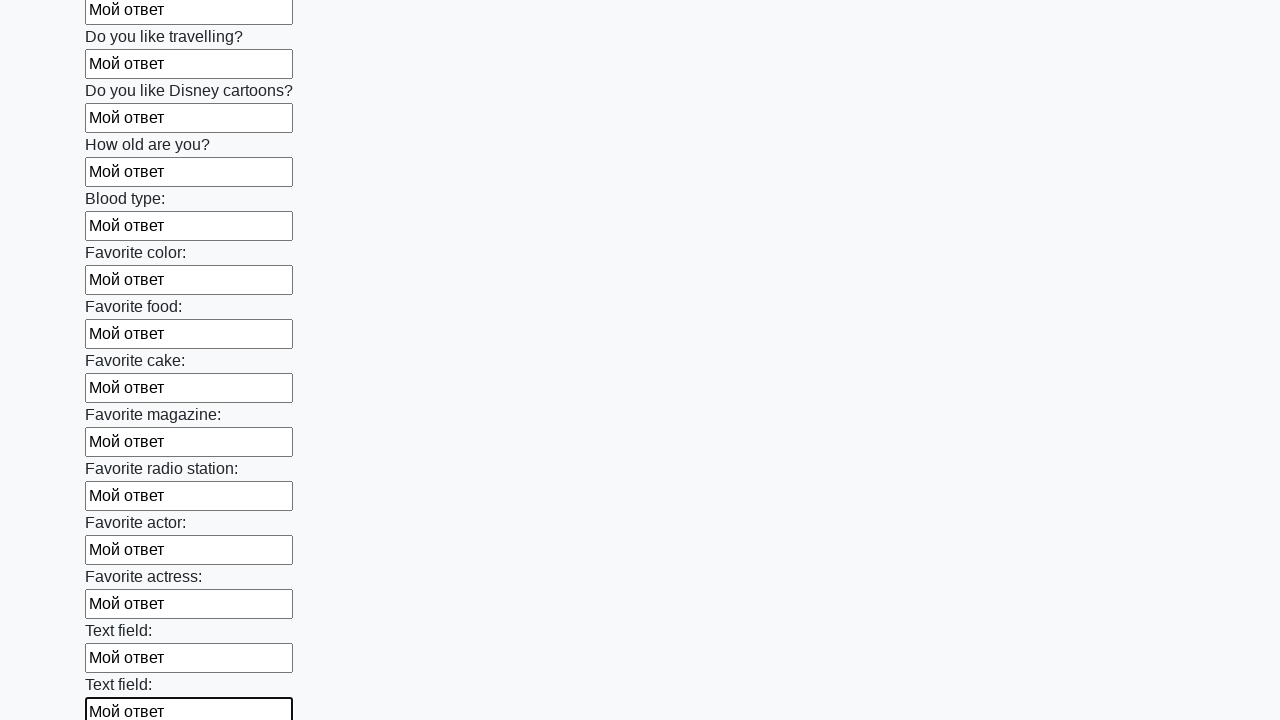

Filled an input field with text 'Мой ответ' on input >> nth=28
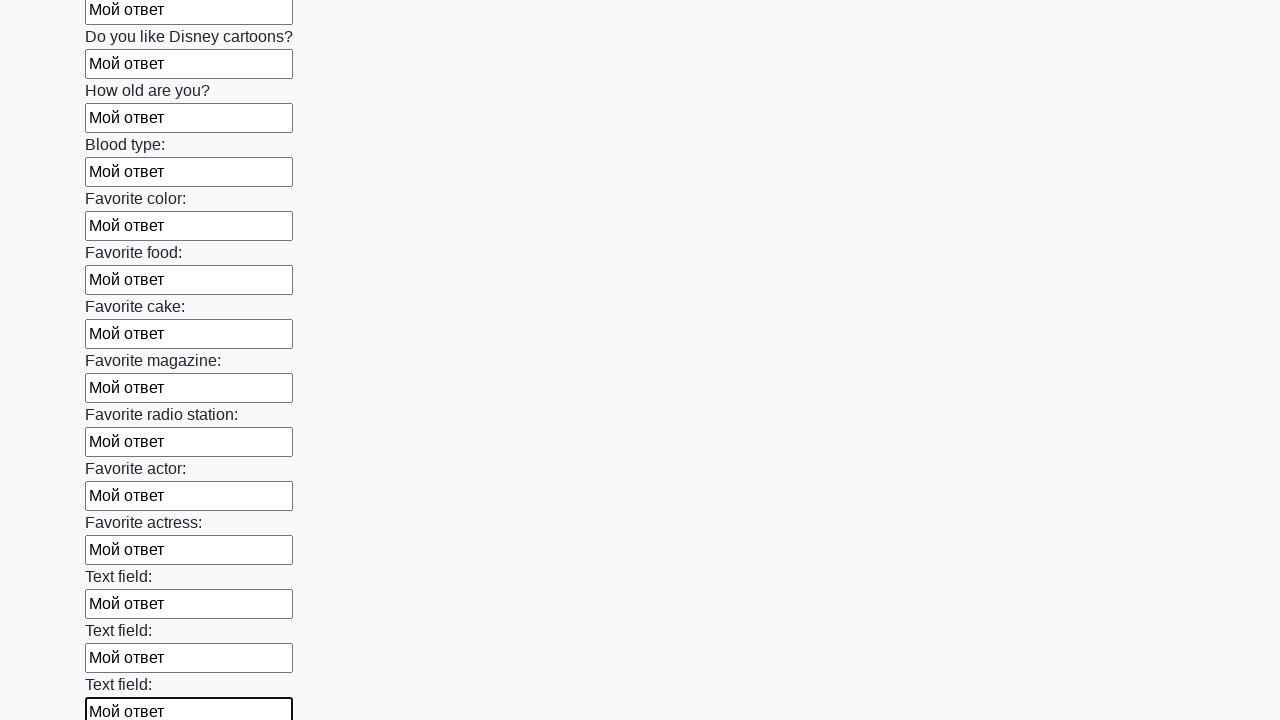

Filled an input field with text 'Мой ответ' on input >> nth=29
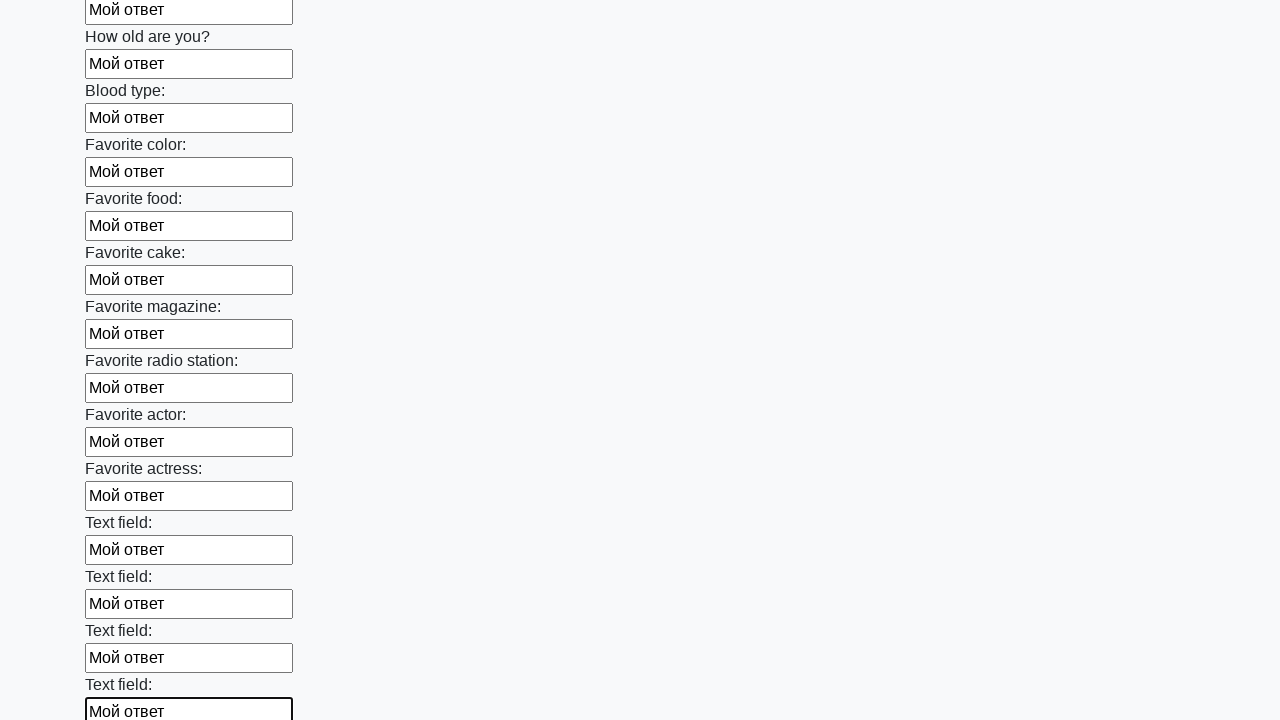

Filled an input field with text 'Мой ответ' on input >> nth=30
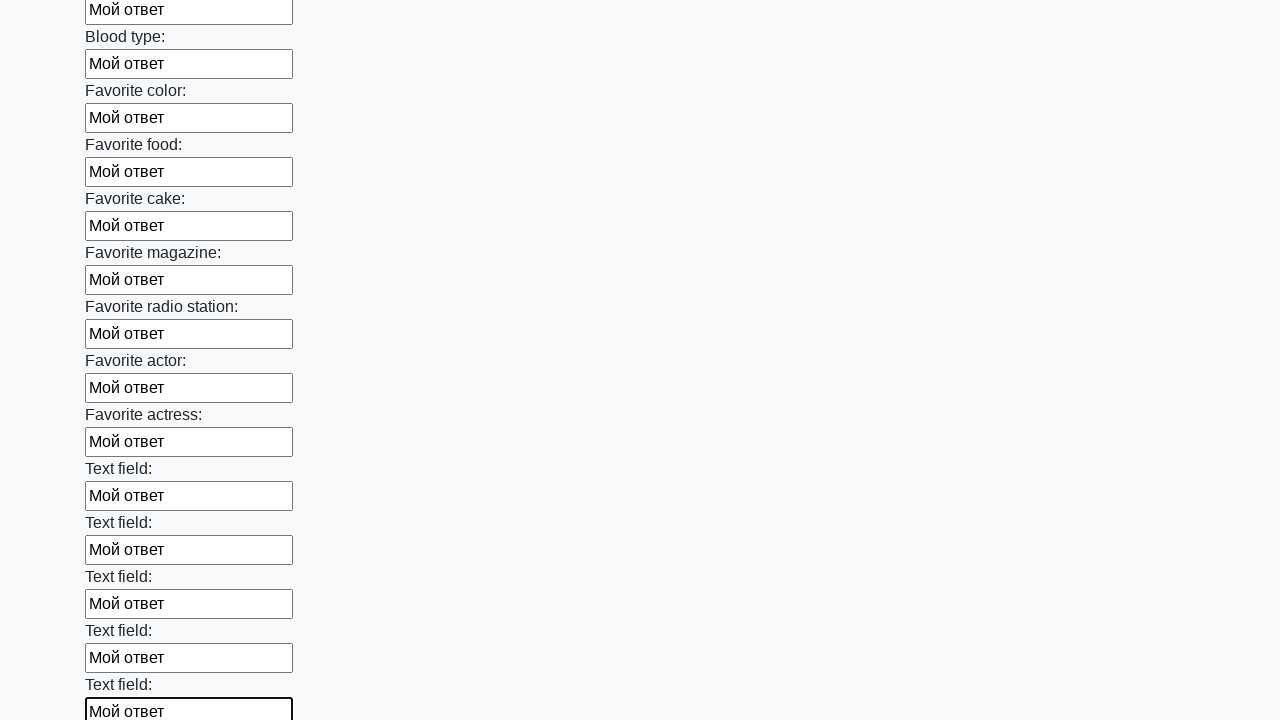

Filled an input field with text 'Мой ответ' on input >> nth=31
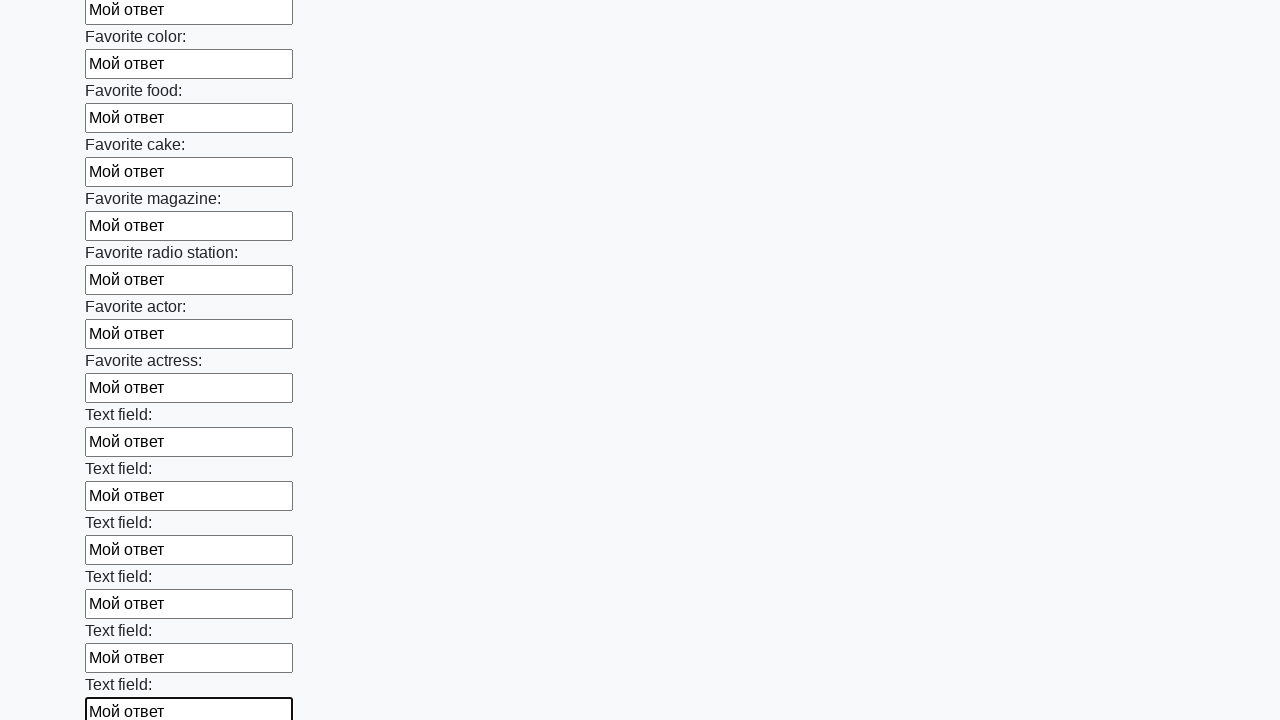

Filled an input field with text 'Мой ответ' on input >> nth=32
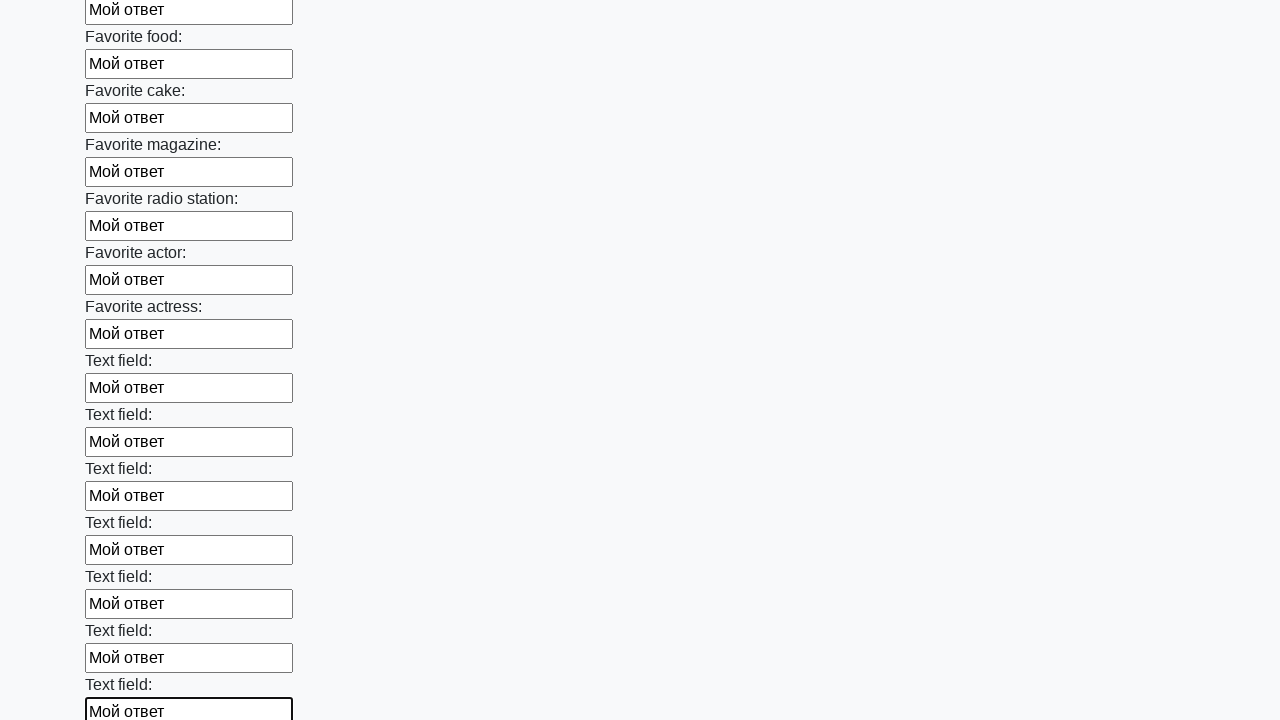

Filled an input field with text 'Мой ответ' on input >> nth=33
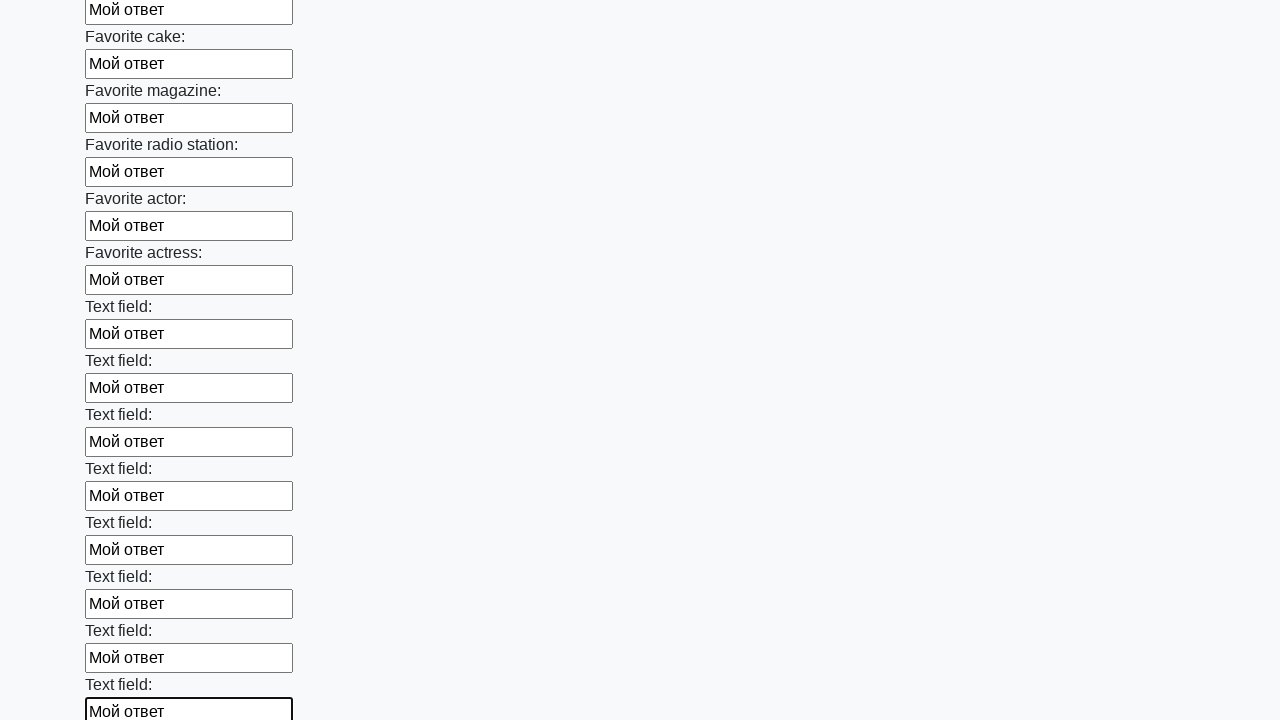

Filled an input field with text 'Мой ответ' on input >> nth=34
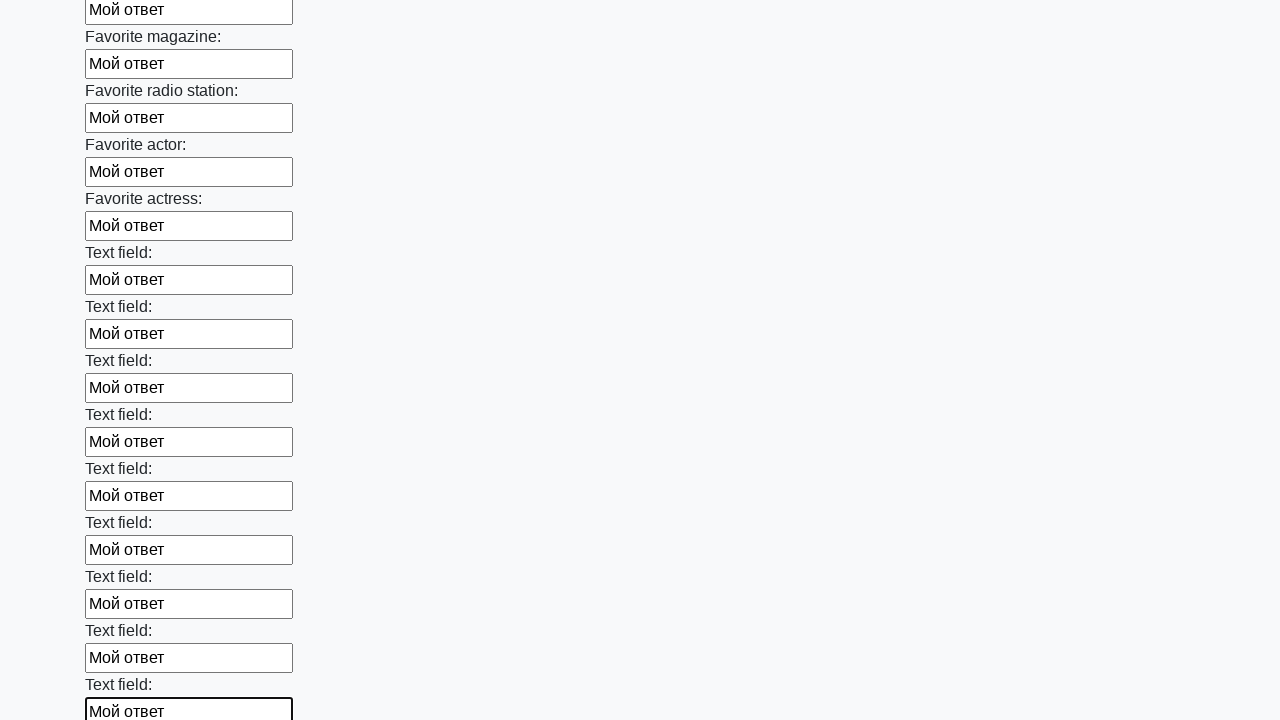

Filled an input field with text 'Мой ответ' on input >> nth=35
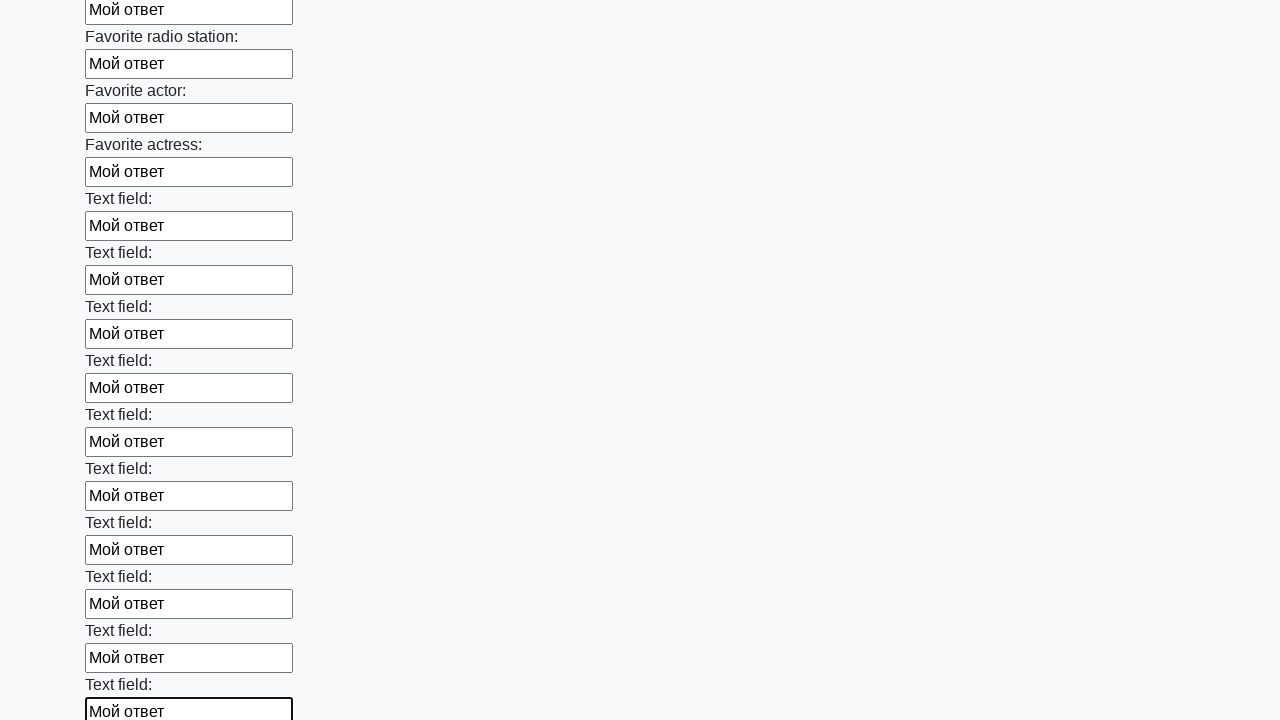

Filled an input field with text 'Мой ответ' on input >> nth=36
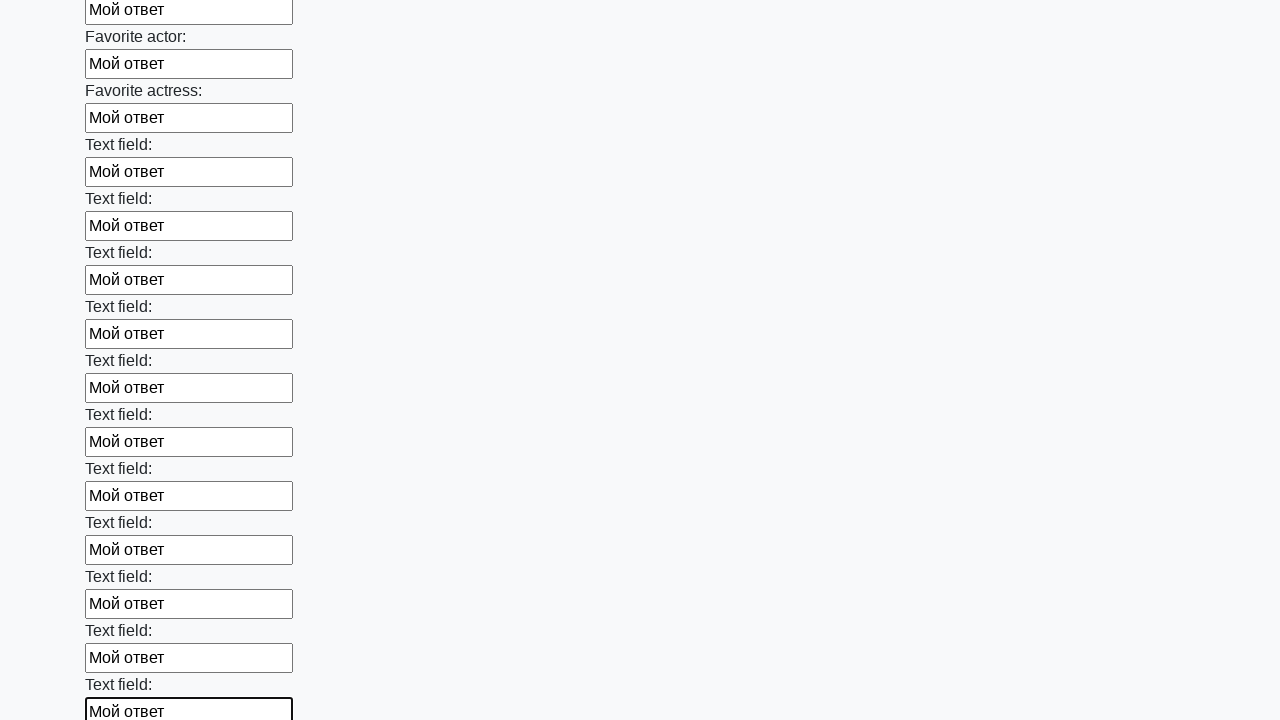

Filled an input field with text 'Мой ответ' on input >> nth=37
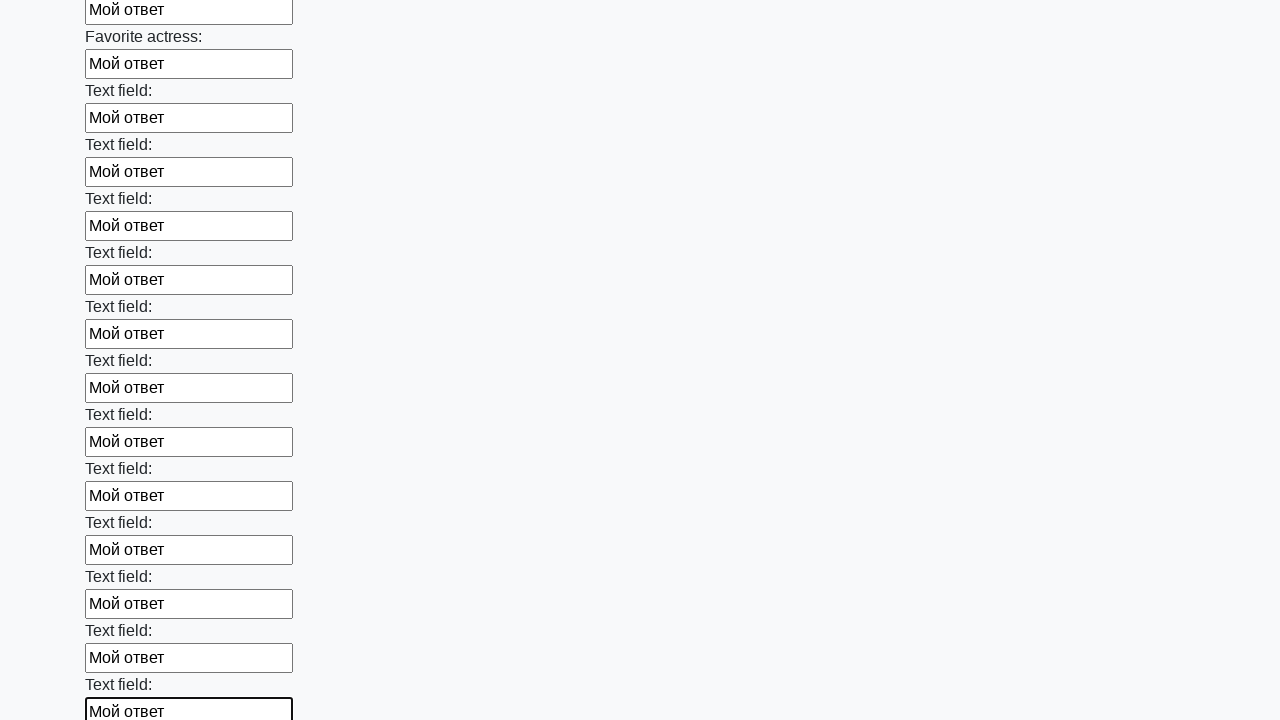

Filled an input field with text 'Мой ответ' on input >> nth=38
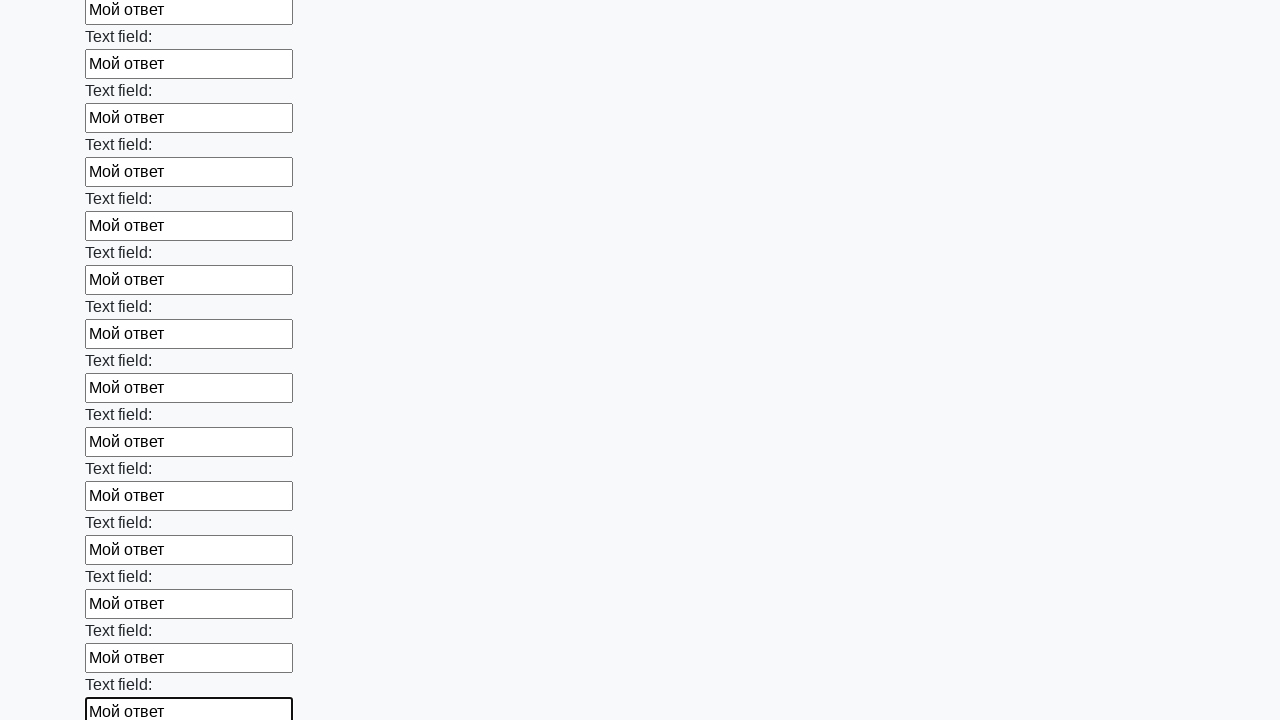

Filled an input field with text 'Мой ответ' on input >> nth=39
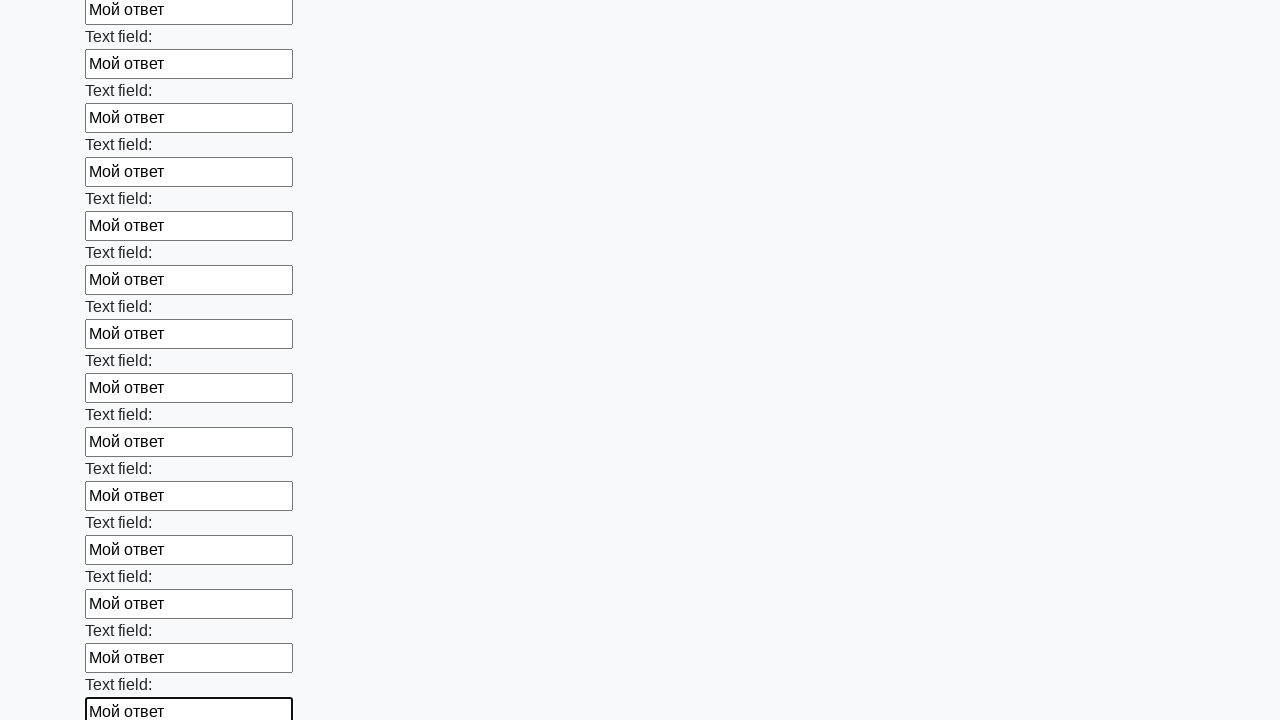

Filled an input field with text 'Мой ответ' on input >> nth=40
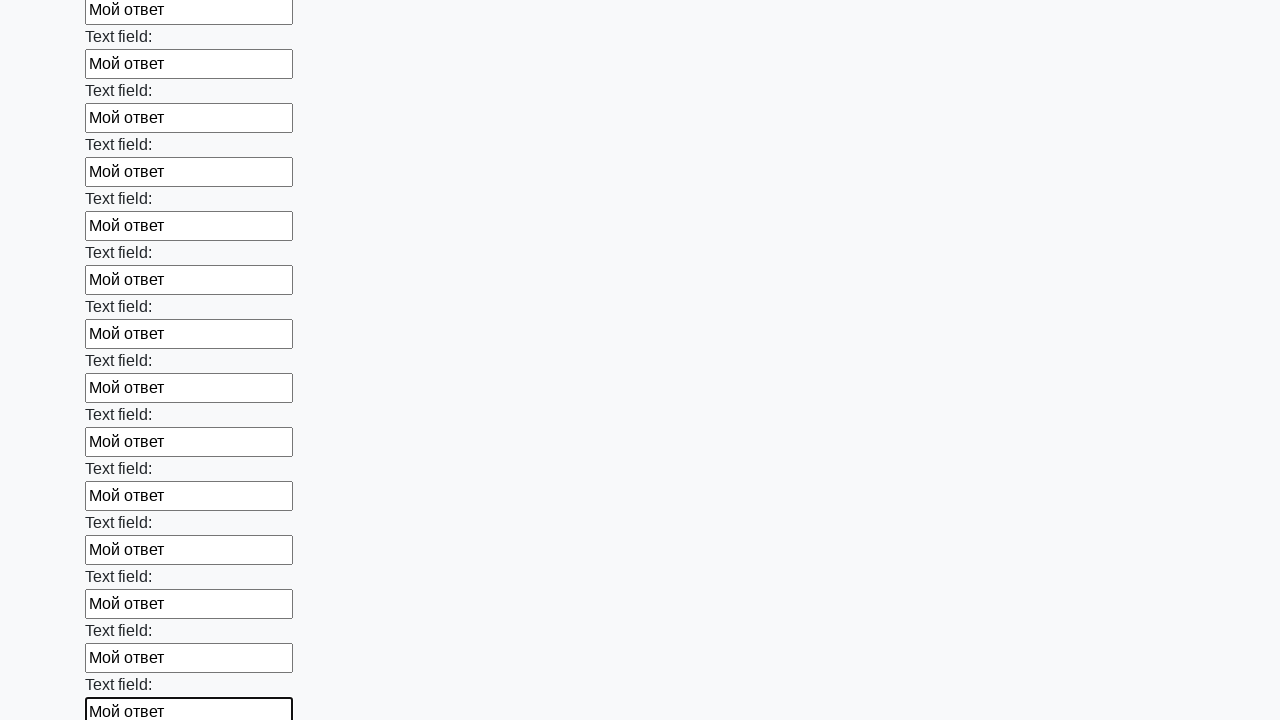

Filled an input field with text 'Мой ответ' on input >> nth=41
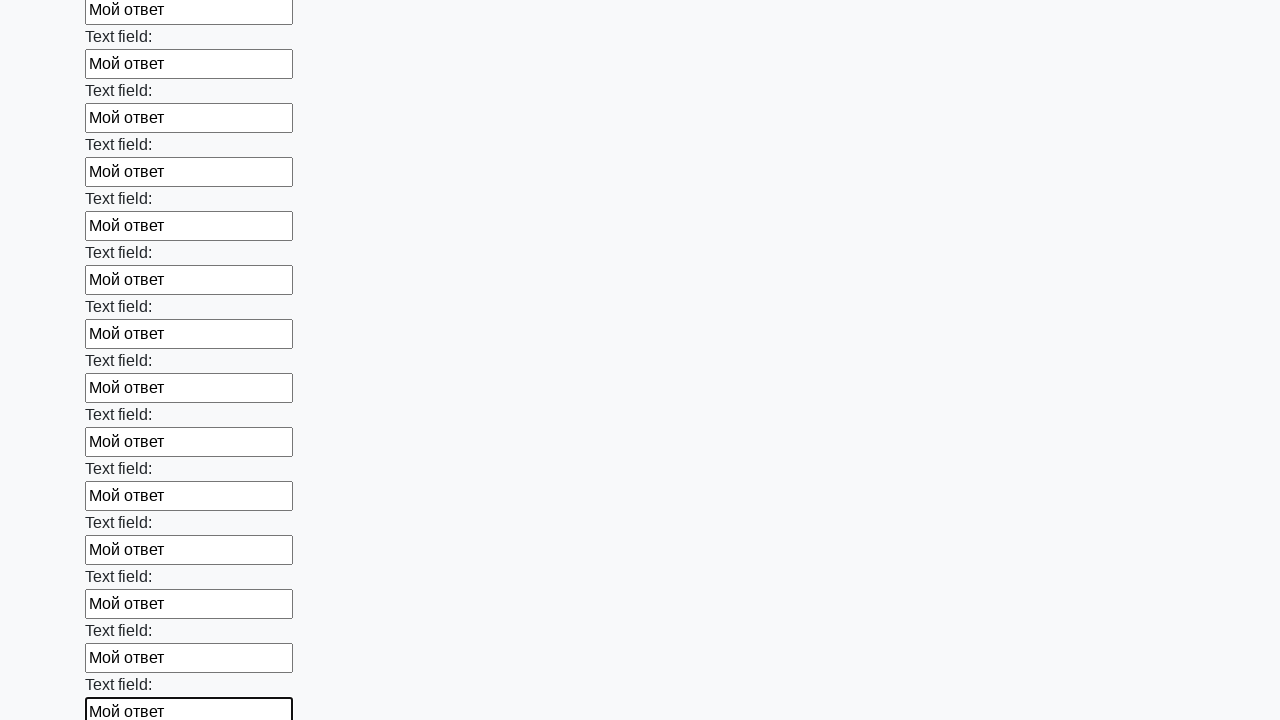

Filled an input field with text 'Мой ответ' on input >> nth=42
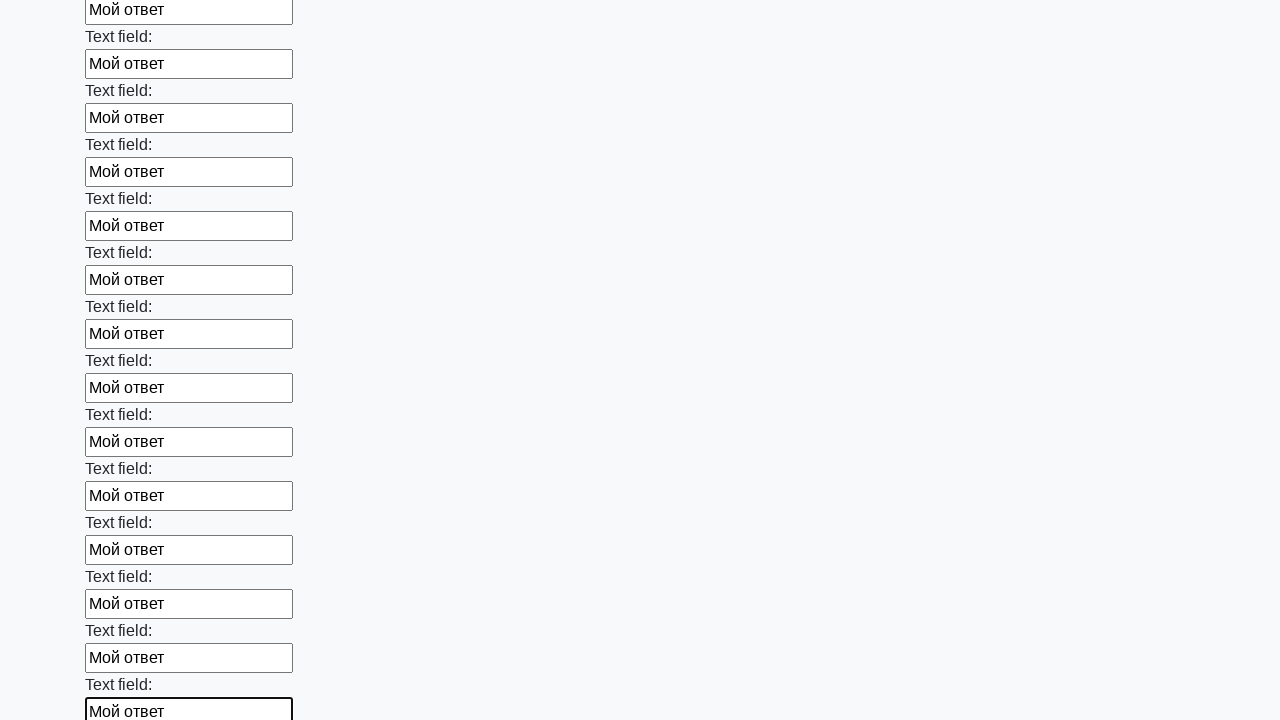

Filled an input field with text 'Мой ответ' on input >> nth=43
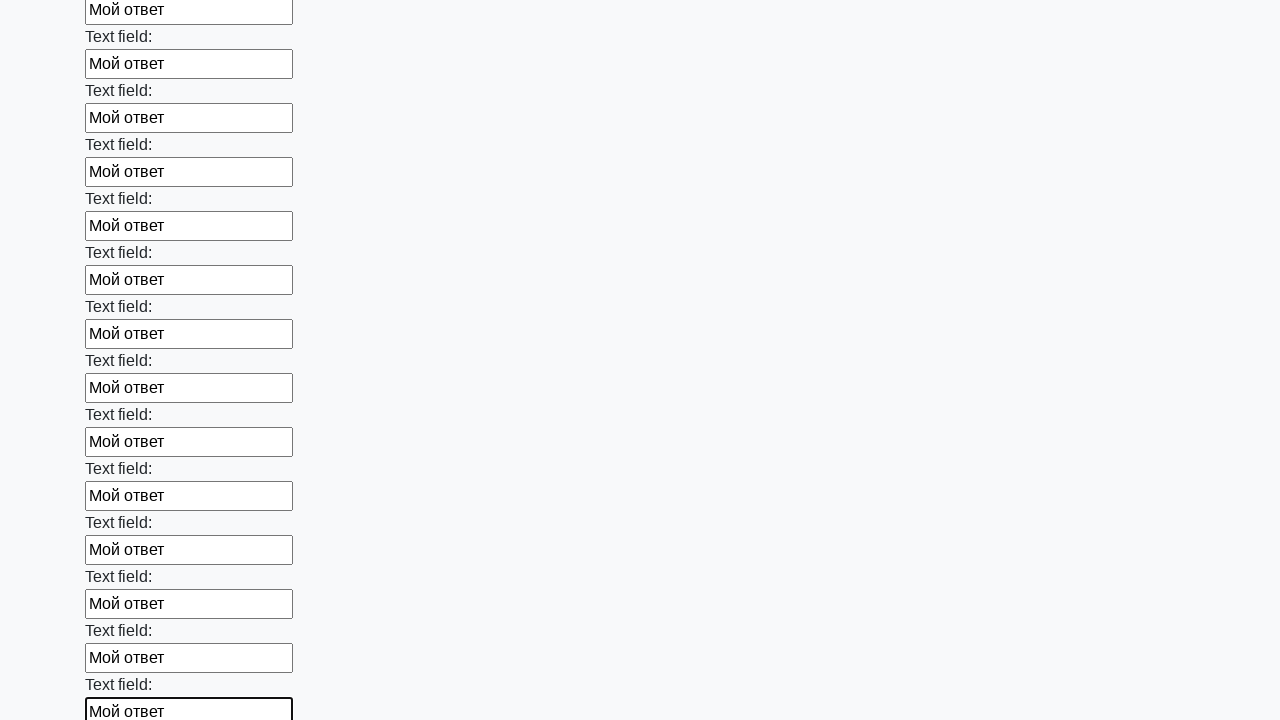

Filled an input field with text 'Мой ответ' on input >> nth=44
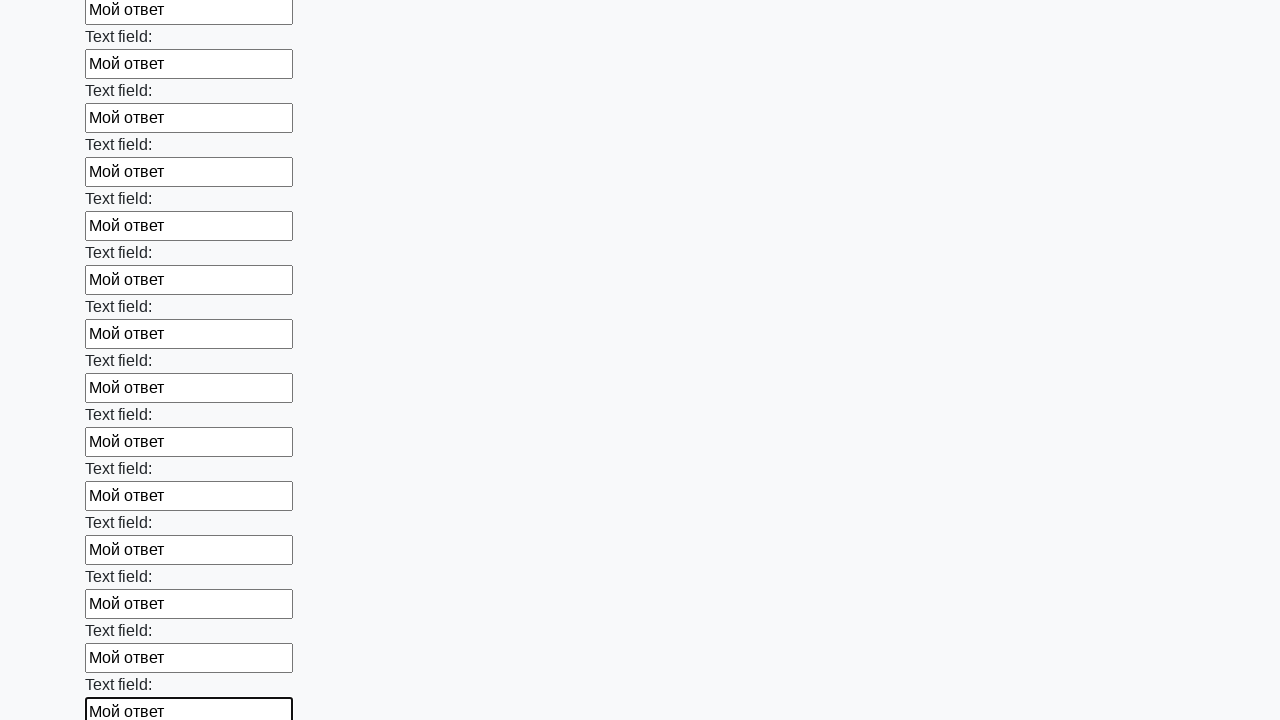

Filled an input field with text 'Мой ответ' on input >> nth=45
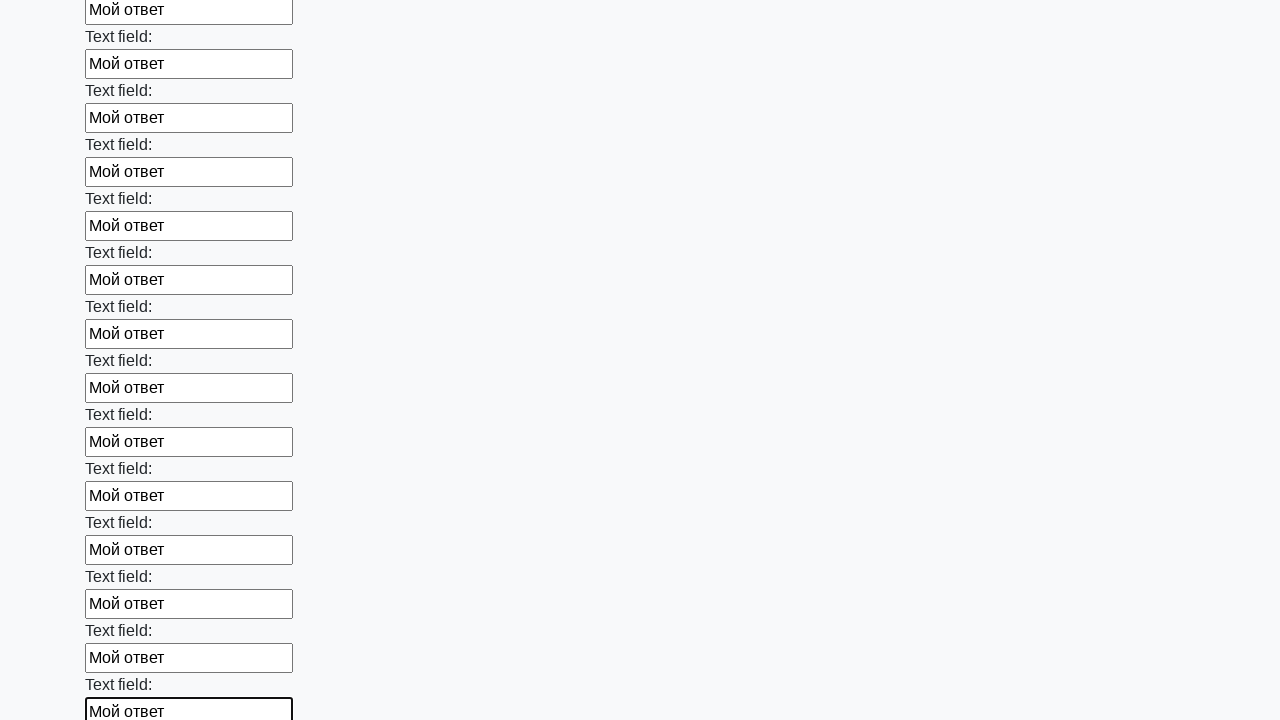

Filled an input field with text 'Мой ответ' on input >> nth=46
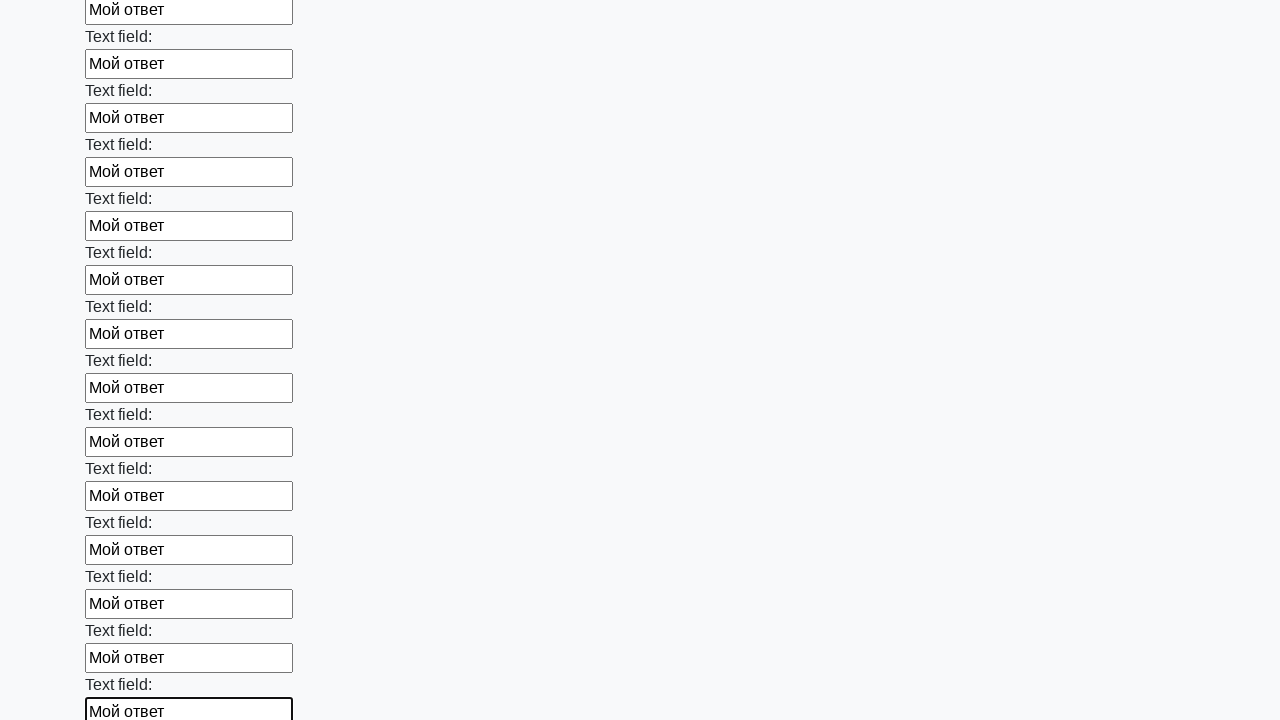

Filled an input field with text 'Мой ответ' on input >> nth=47
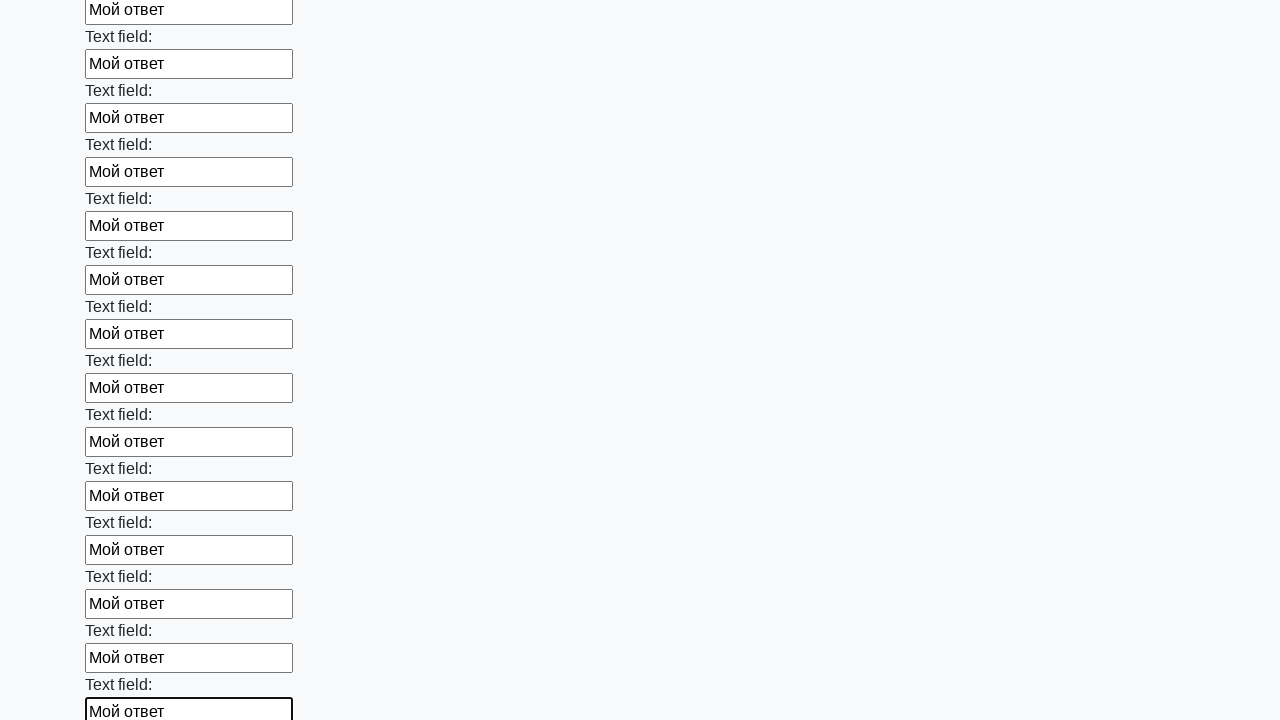

Filled an input field with text 'Мой ответ' on input >> nth=48
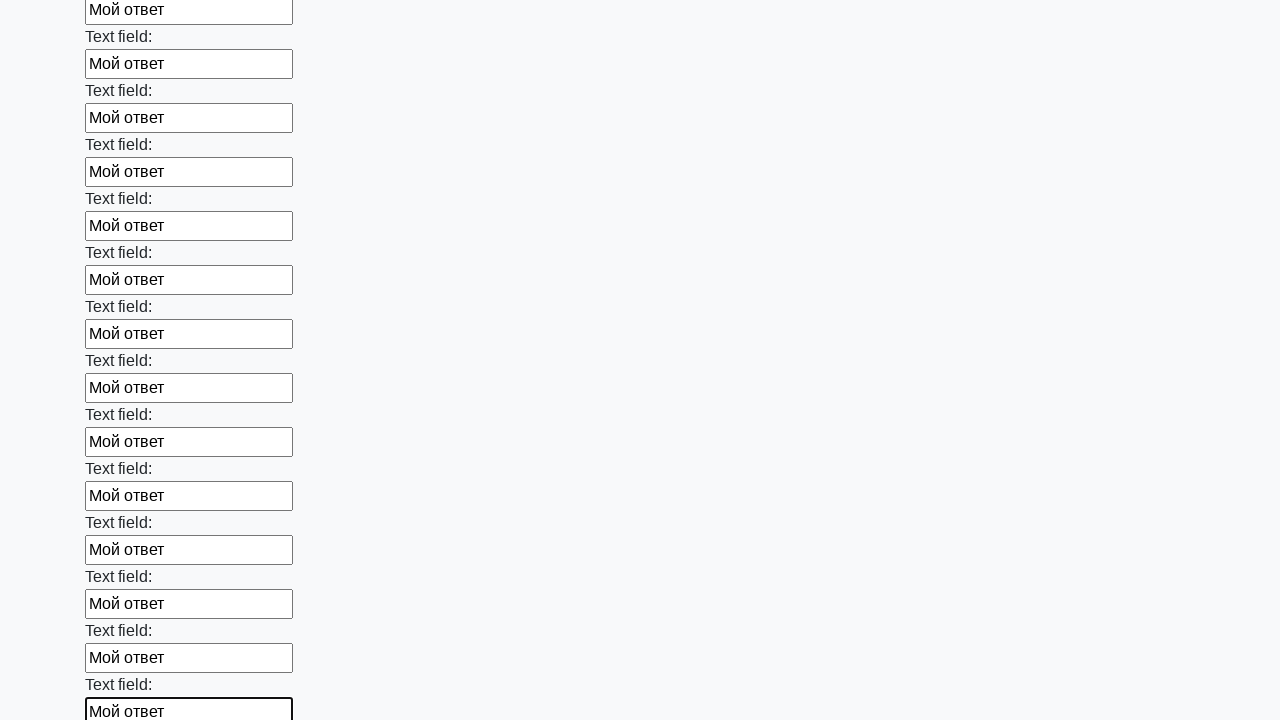

Filled an input field with text 'Мой ответ' on input >> nth=49
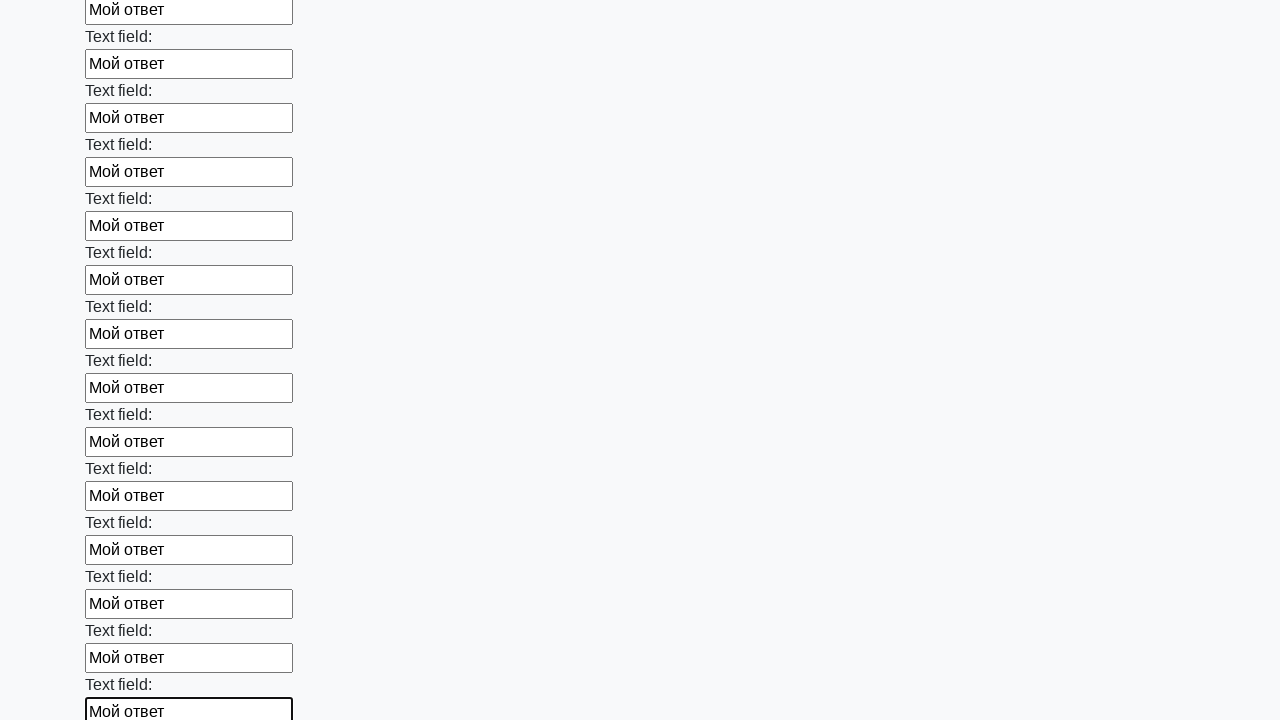

Filled an input field with text 'Мой ответ' on input >> nth=50
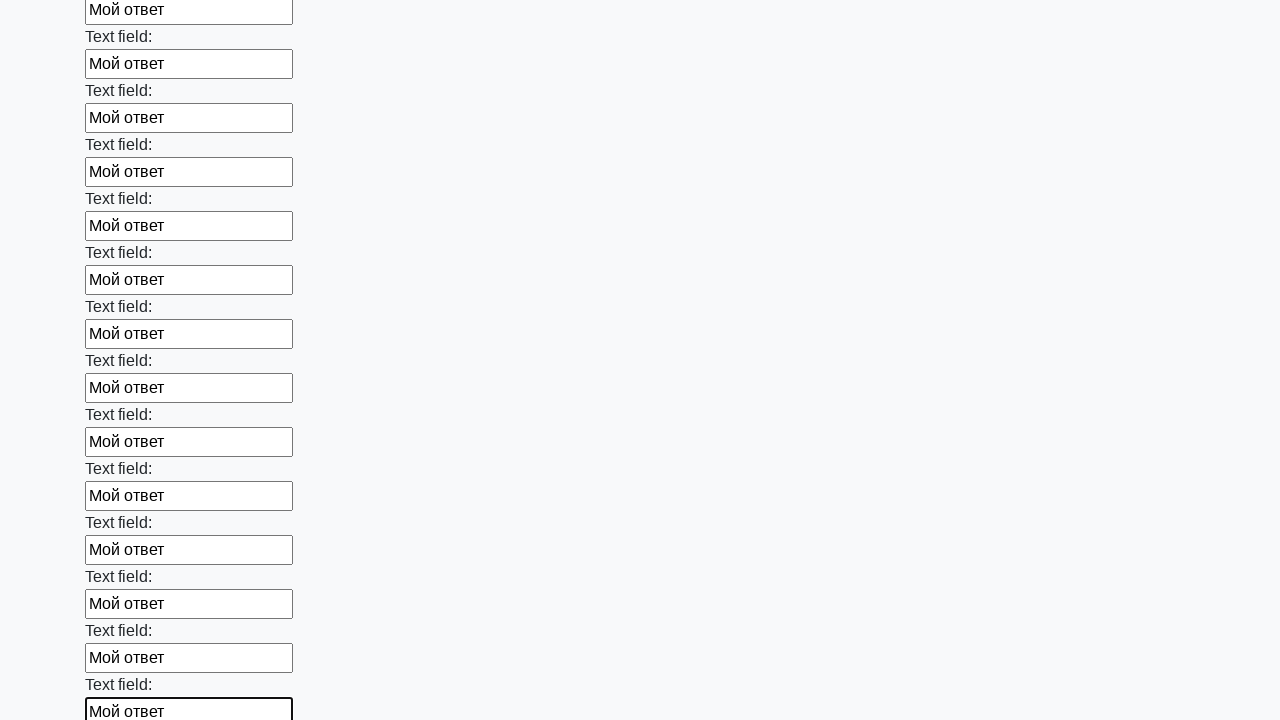

Filled an input field with text 'Мой ответ' on input >> nth=51
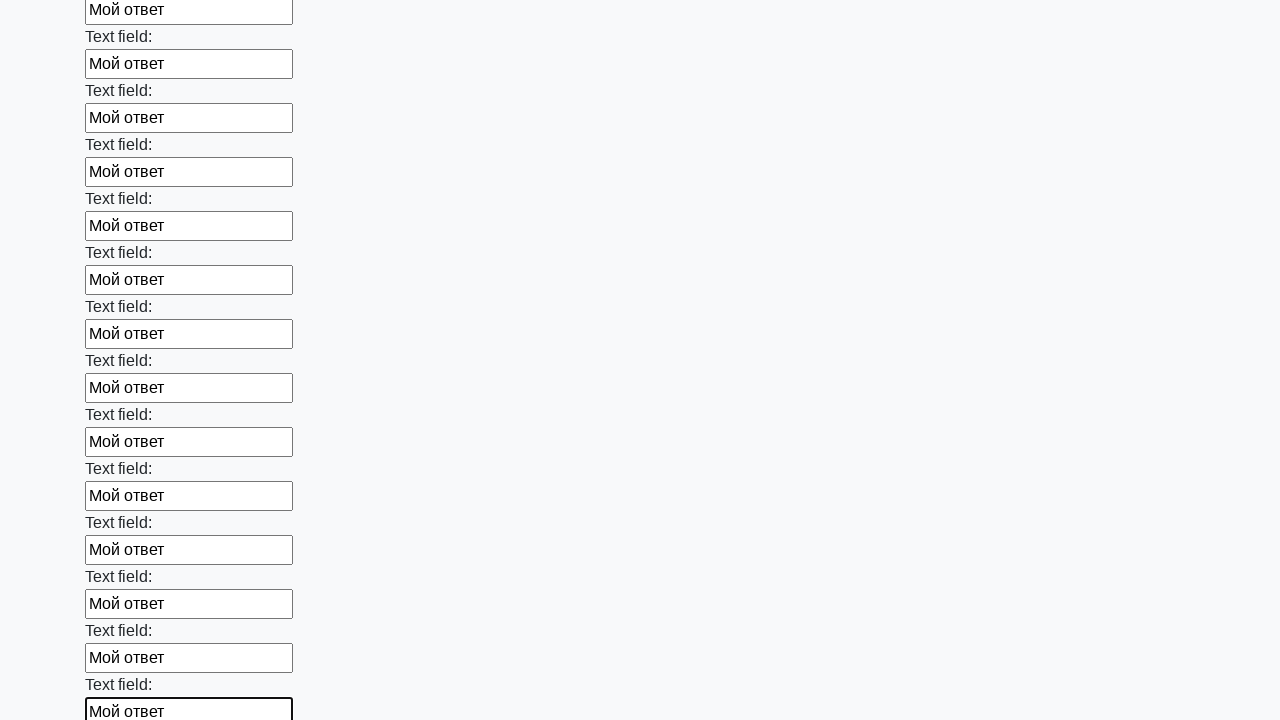

Filled an input field with text 'Мой ответ' on input >> nth=52
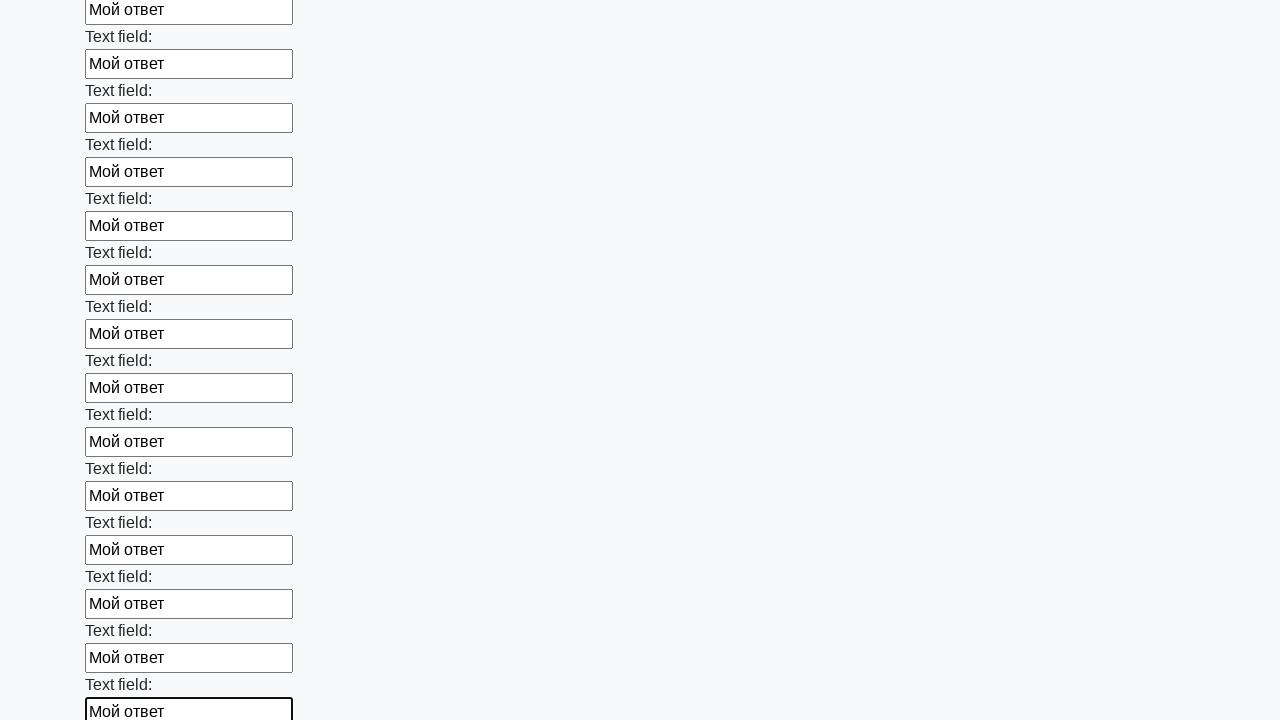

Filled an input field with text 'Мой ответ' on input >> nth=53
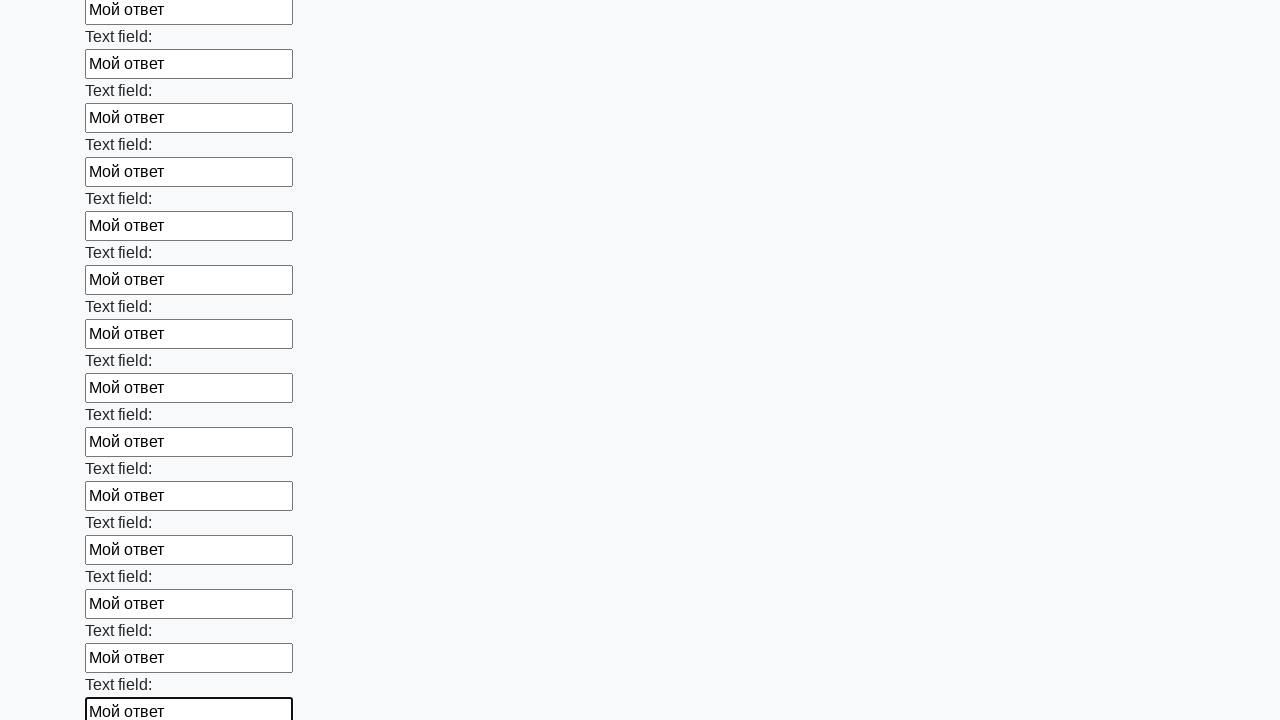

Filled an input field with text 'Мой ответ' on input >> nth=54
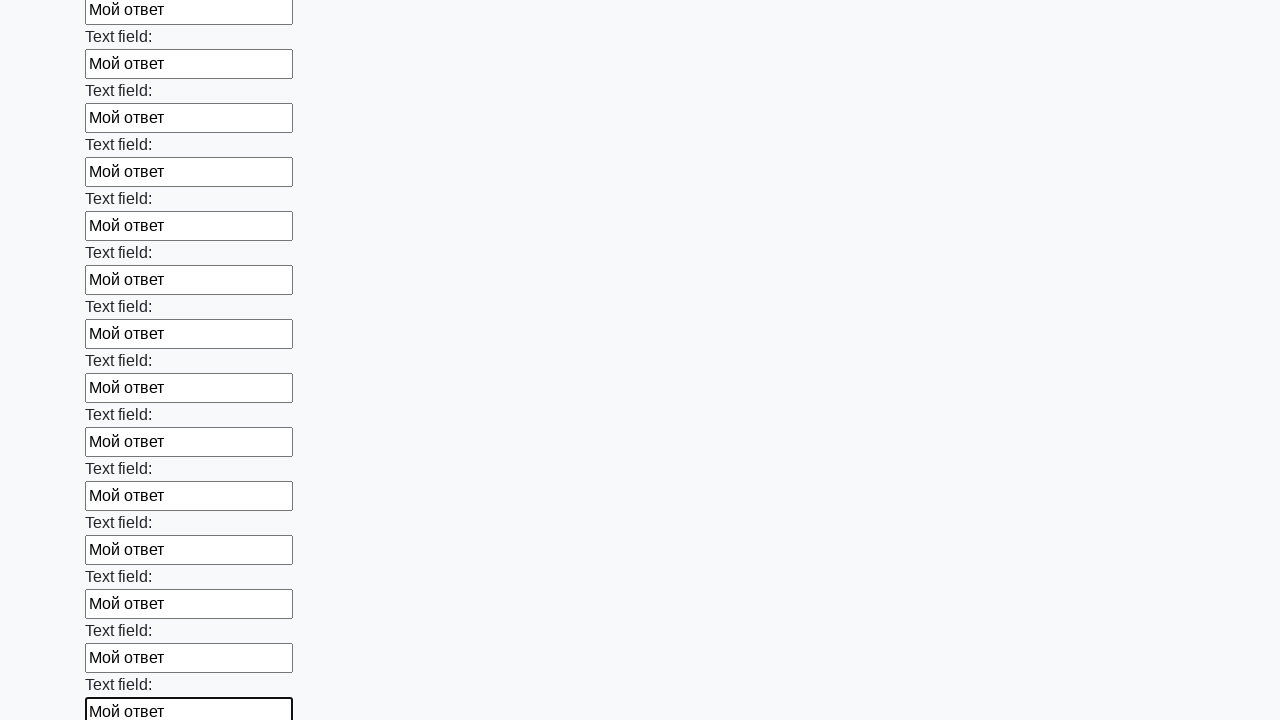

Filled an input field with text 'Мой ответ' on input >> nth=55
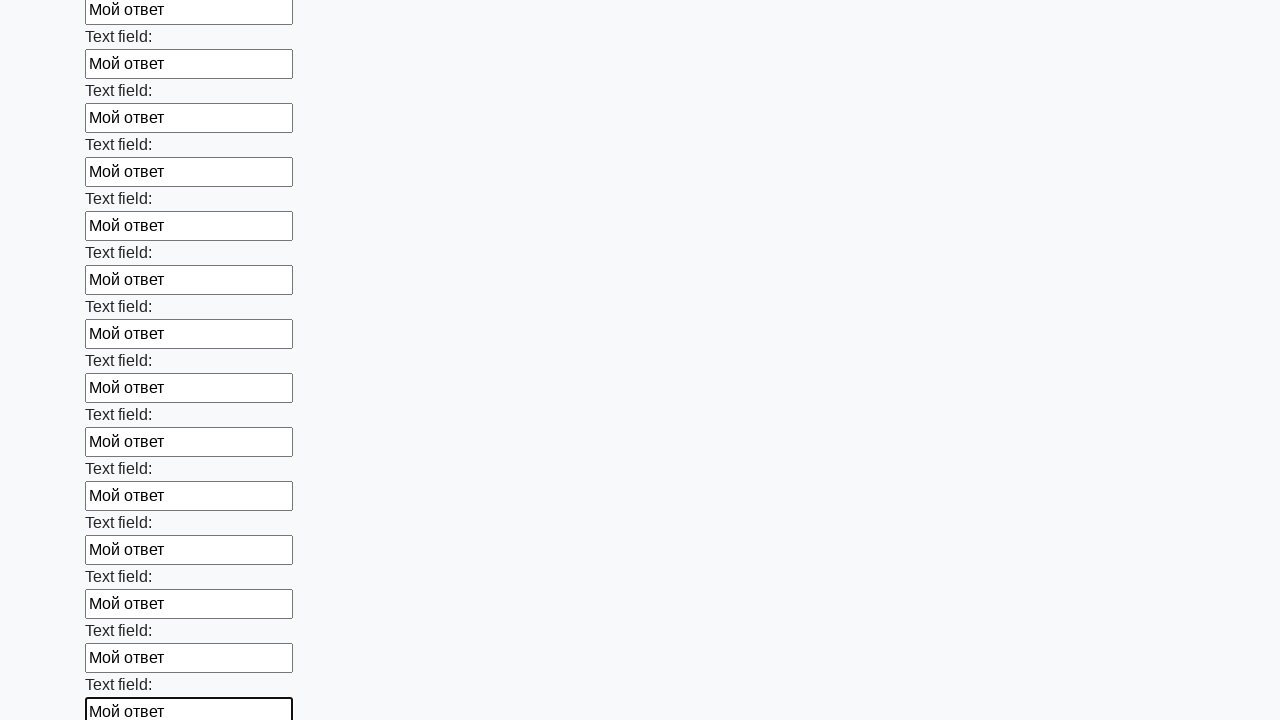

Filled an input field with text 'Мой ответ' on input >> nth=56
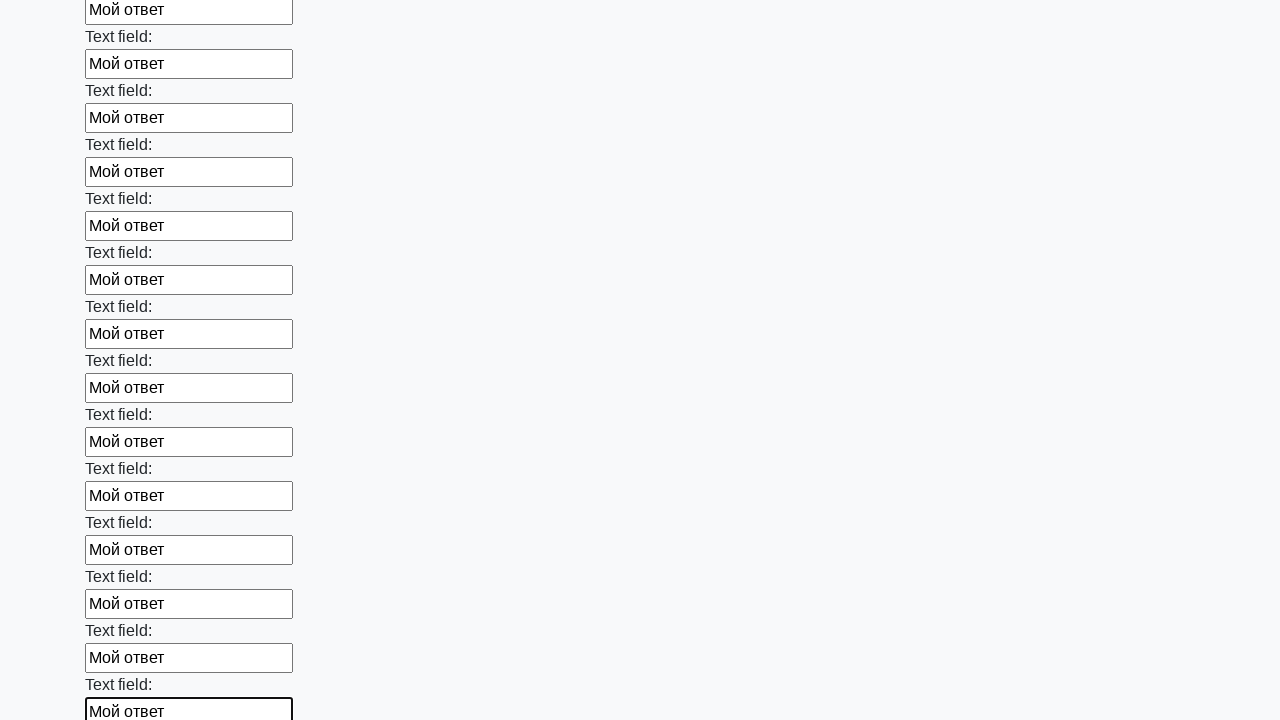

Filled an input field with text 'Мой ответ' on input >> nth=57
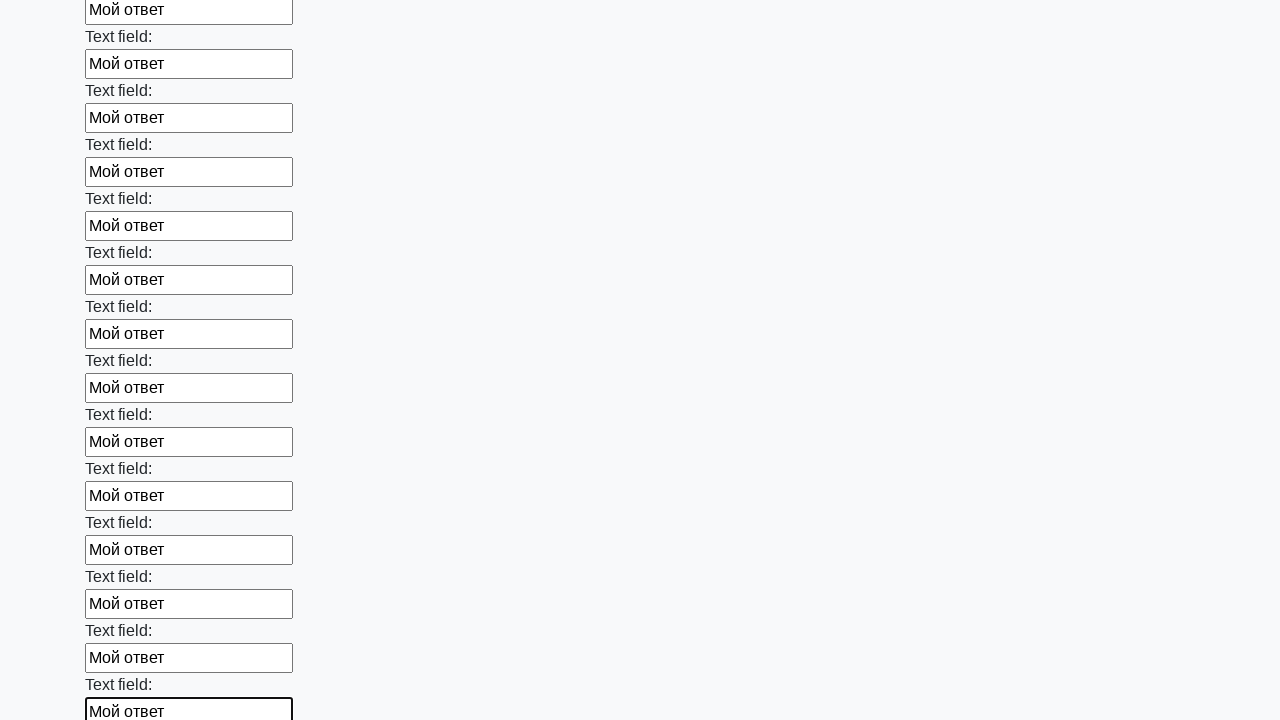

Filled an input field with text 'Мой ответ' on input >> nth=58
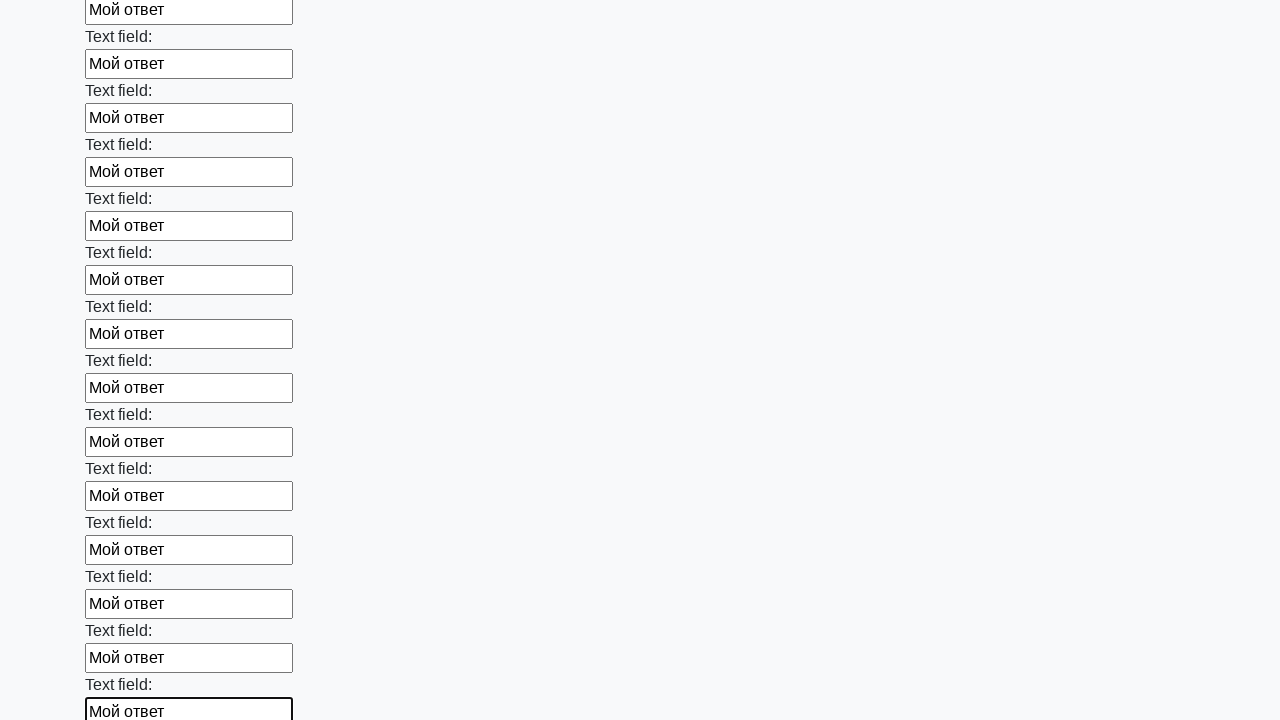

Filled an input field with text 'Мой ответ' on input >> nth=59
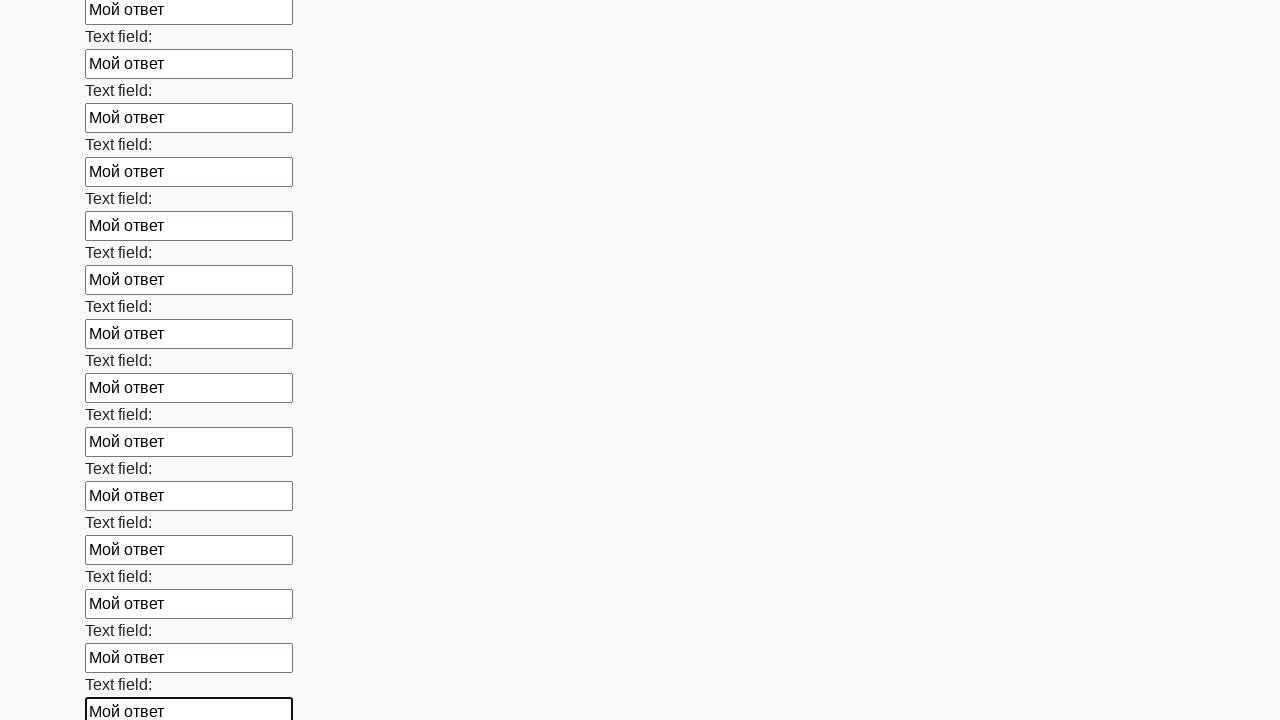

Filled an input field with text 'Мой ответ' on input >> nth=60
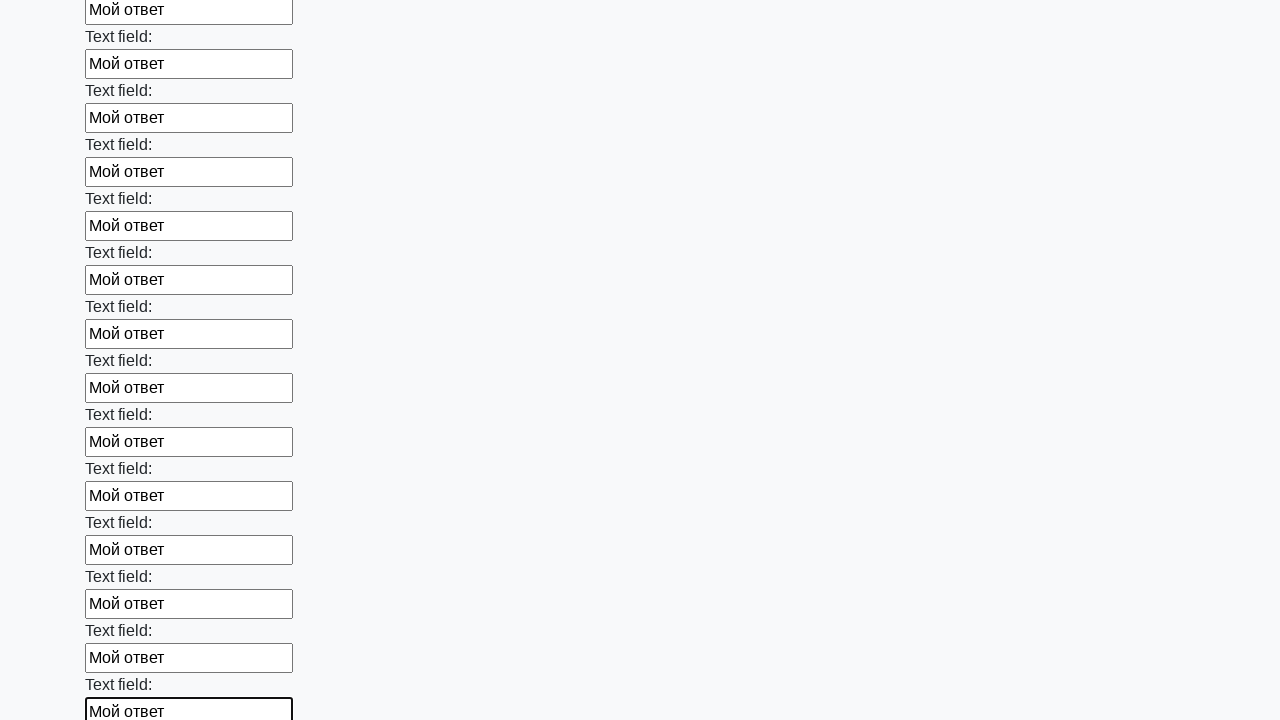

Filled an input field with text 'Мой ответ' on input >> nth=61
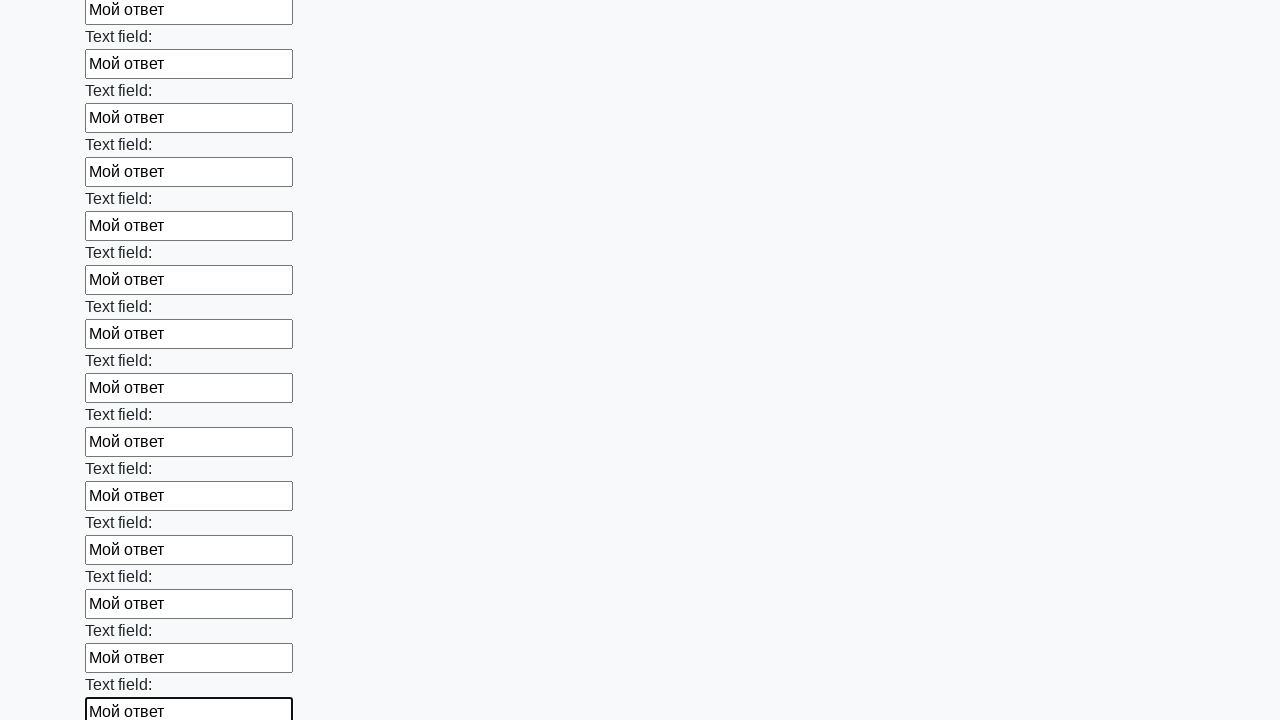

Filled an input field with text 'Мой ответ' on input >> nth=62
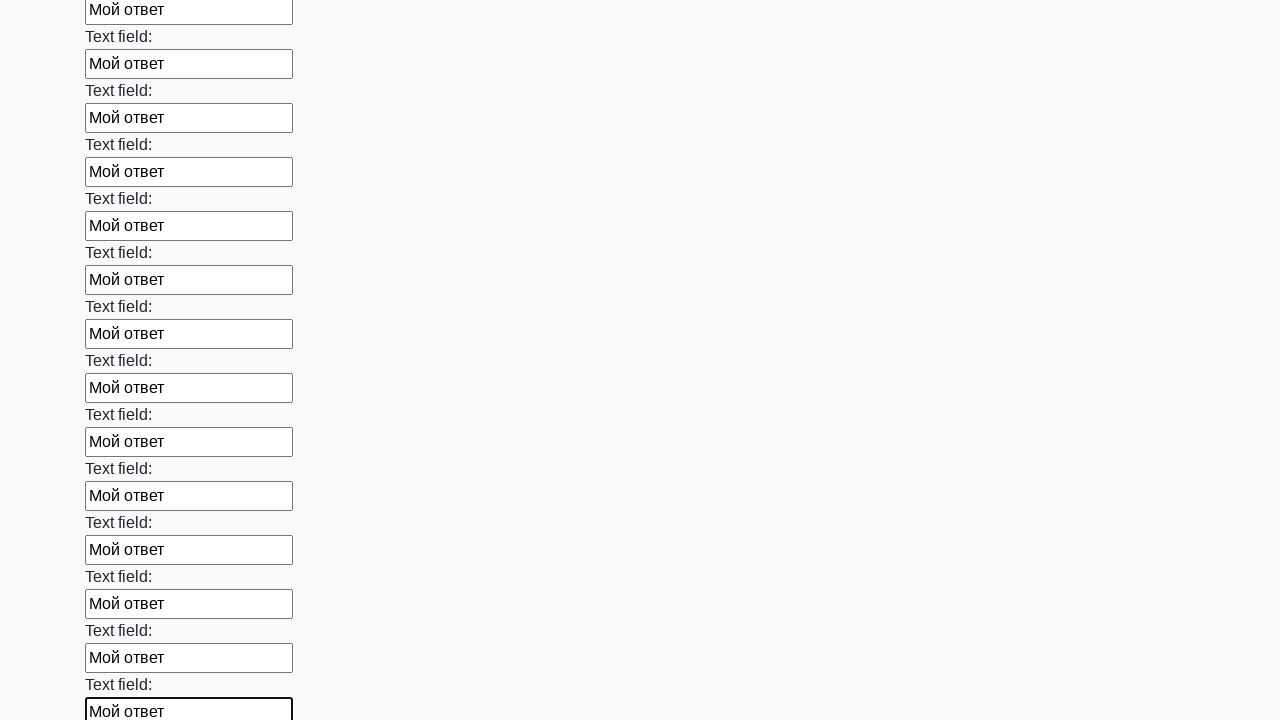

Filled an input field with text 'Мой ответ' on input >> nth=63
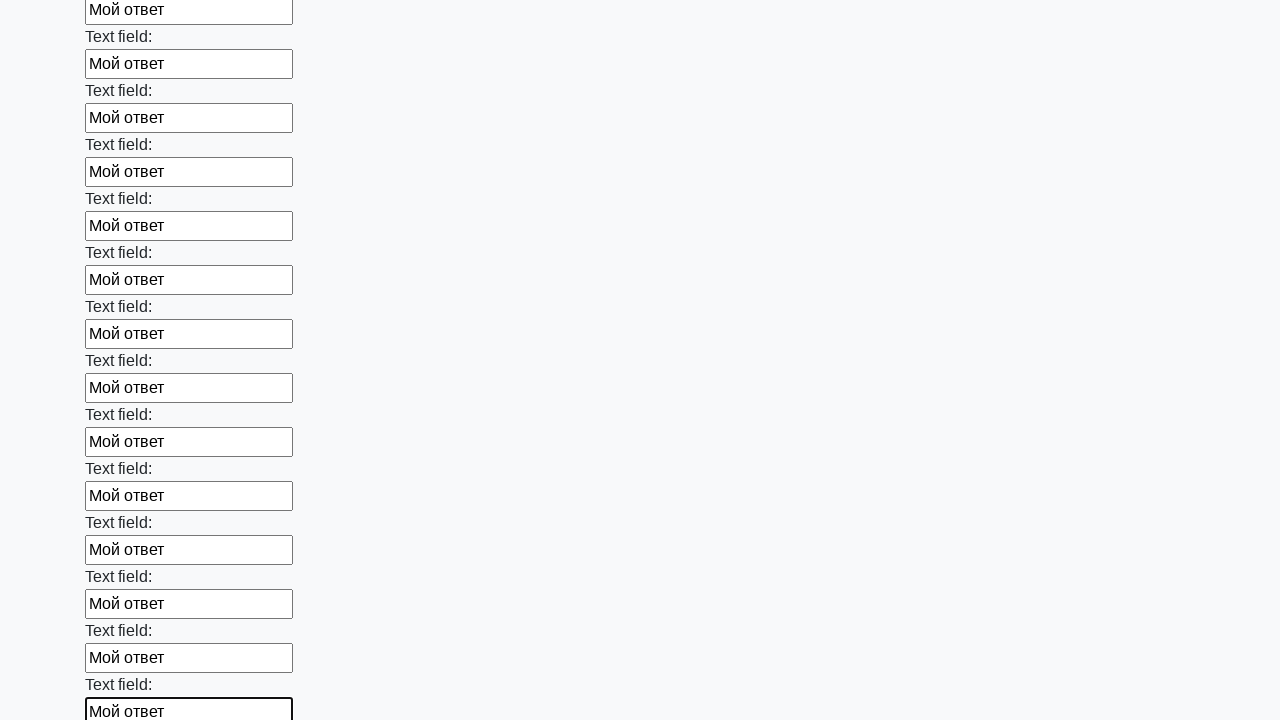

Filled an input field with text 'Мой ответ' on input >> nth=64
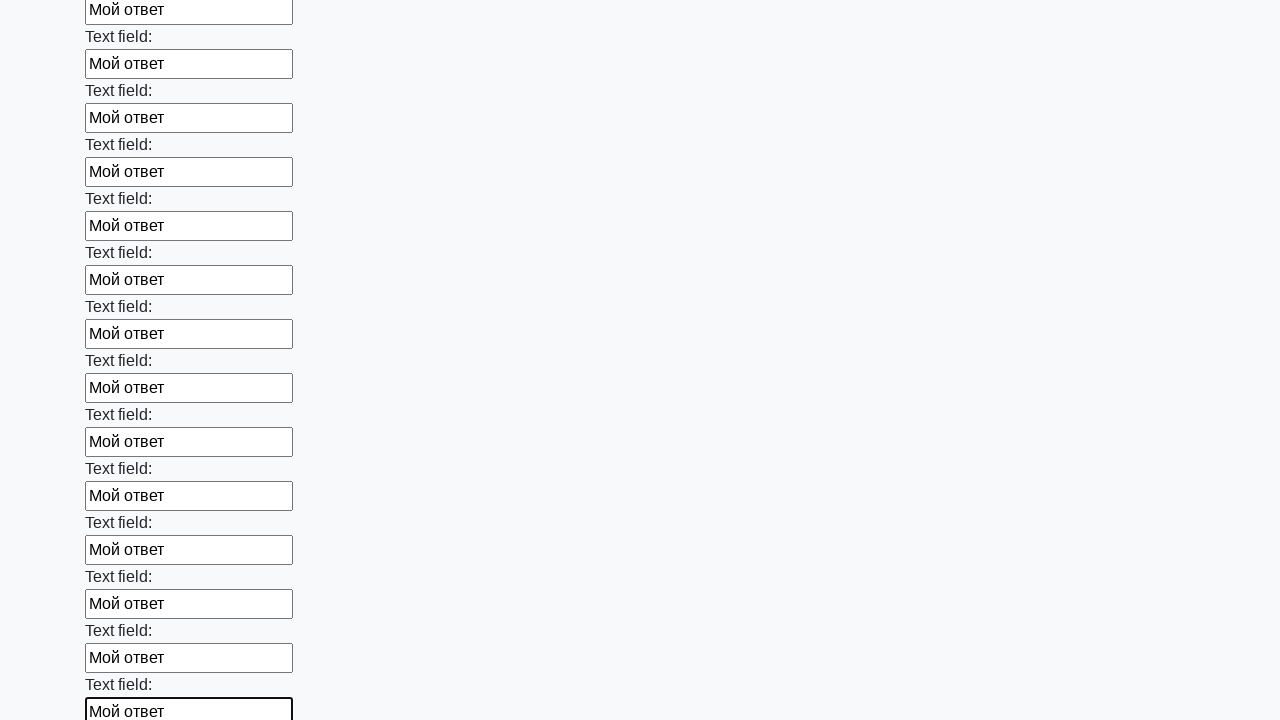

Filled an input field with text 'Мой ответ' on input >> nth=65
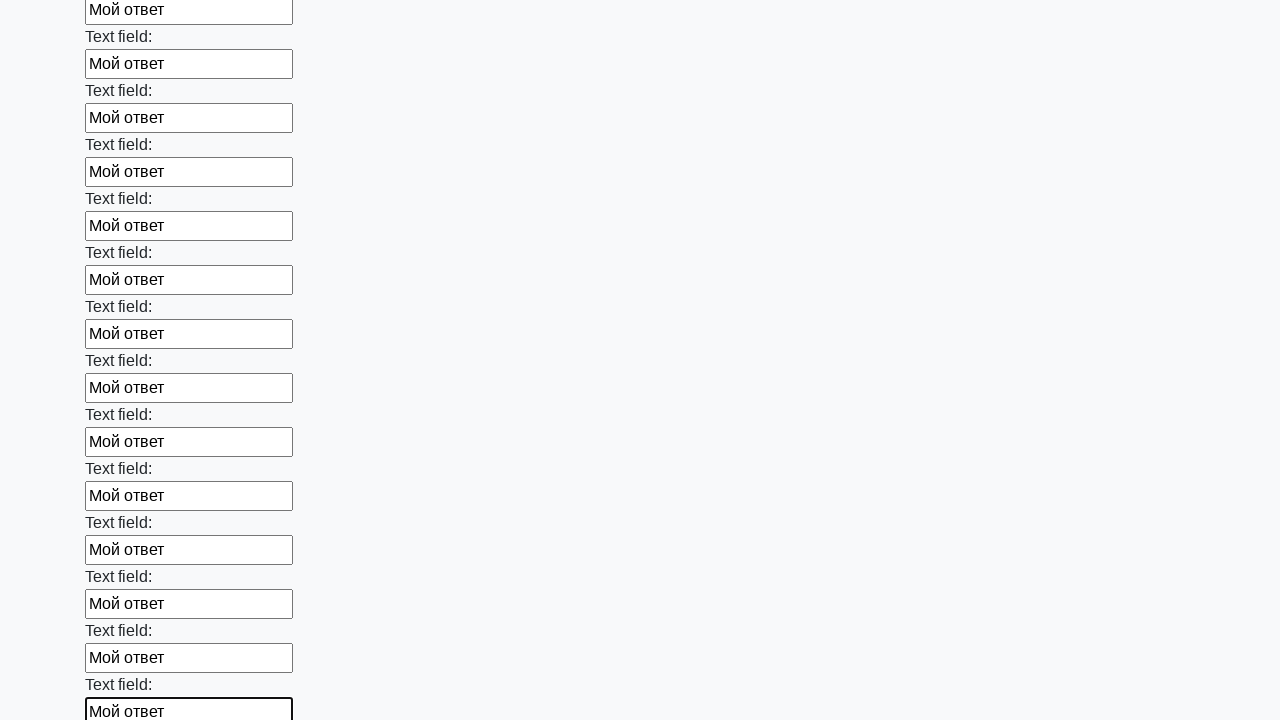

Filled an input field with text 'Мой ответ' on input >> nth=66
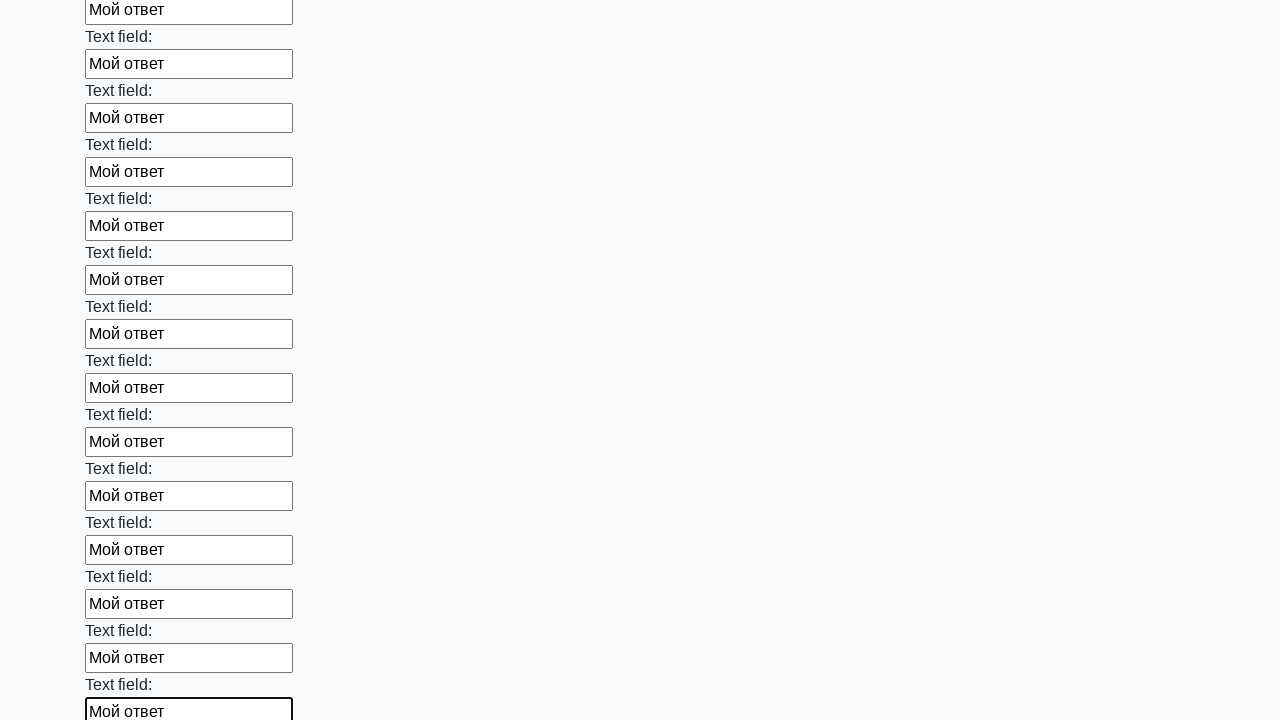

Filled an input field with text 'Мой ответ' on input >> nth=67
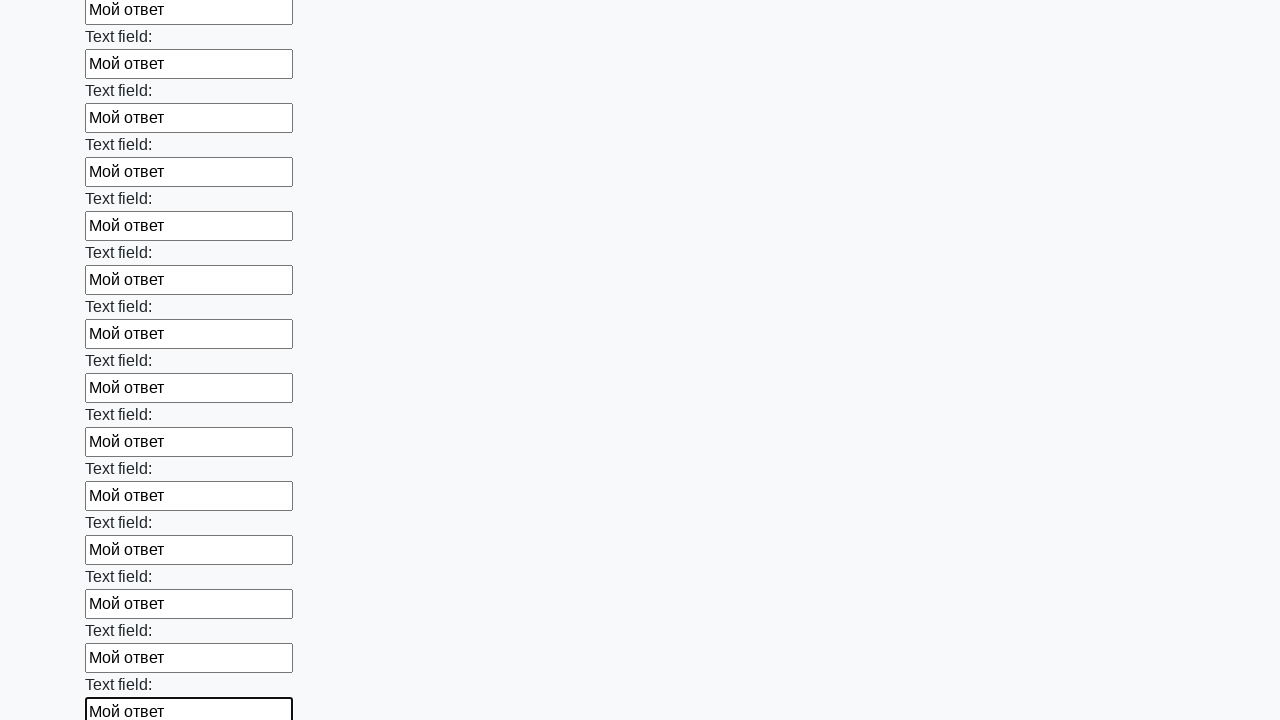

Filled an input field with text 'Мой ответ' on input >> nth=68
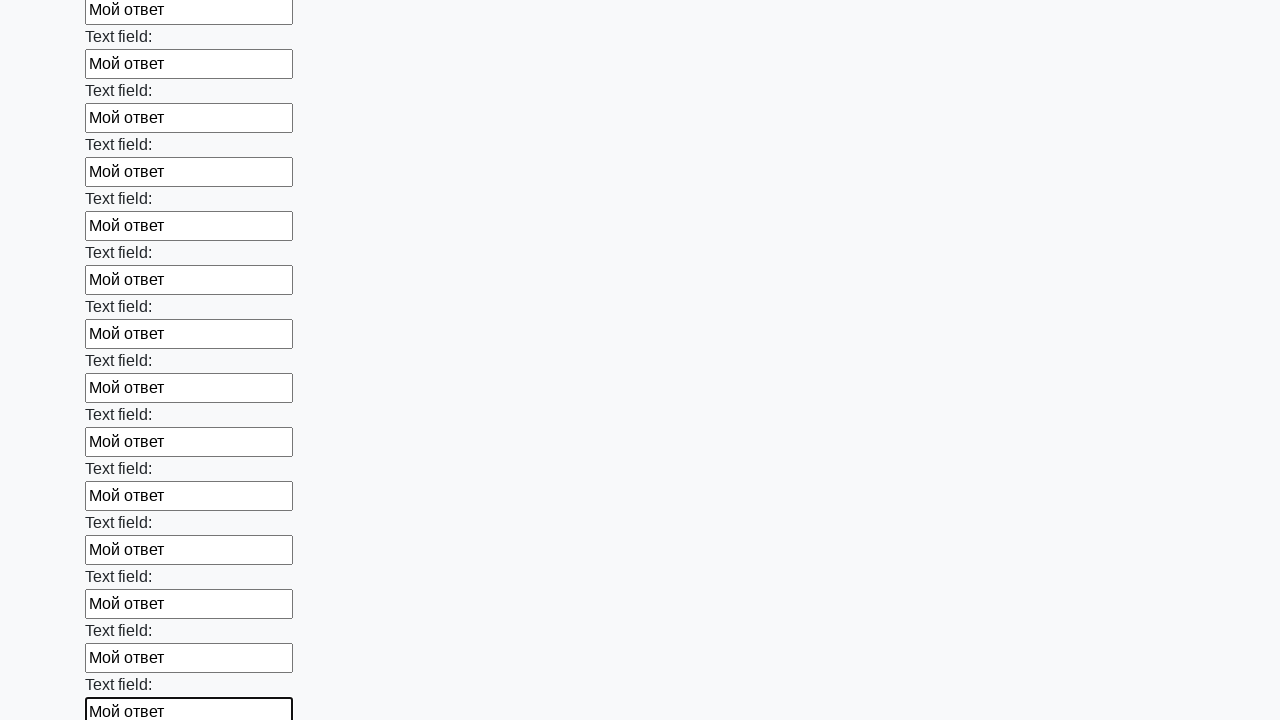

Filled an input field with text 'Мой ответ' on input >> nth=69
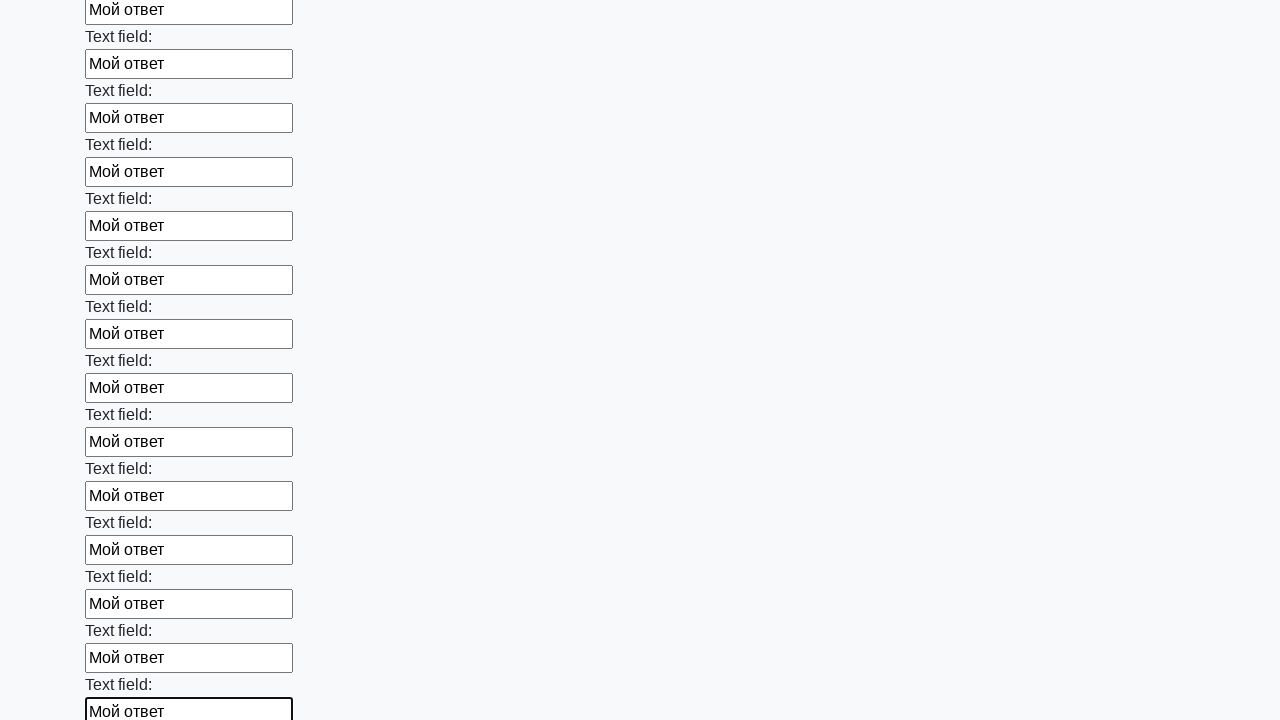

Filled an input field with text 'Мой ответ' on input >> nth=70
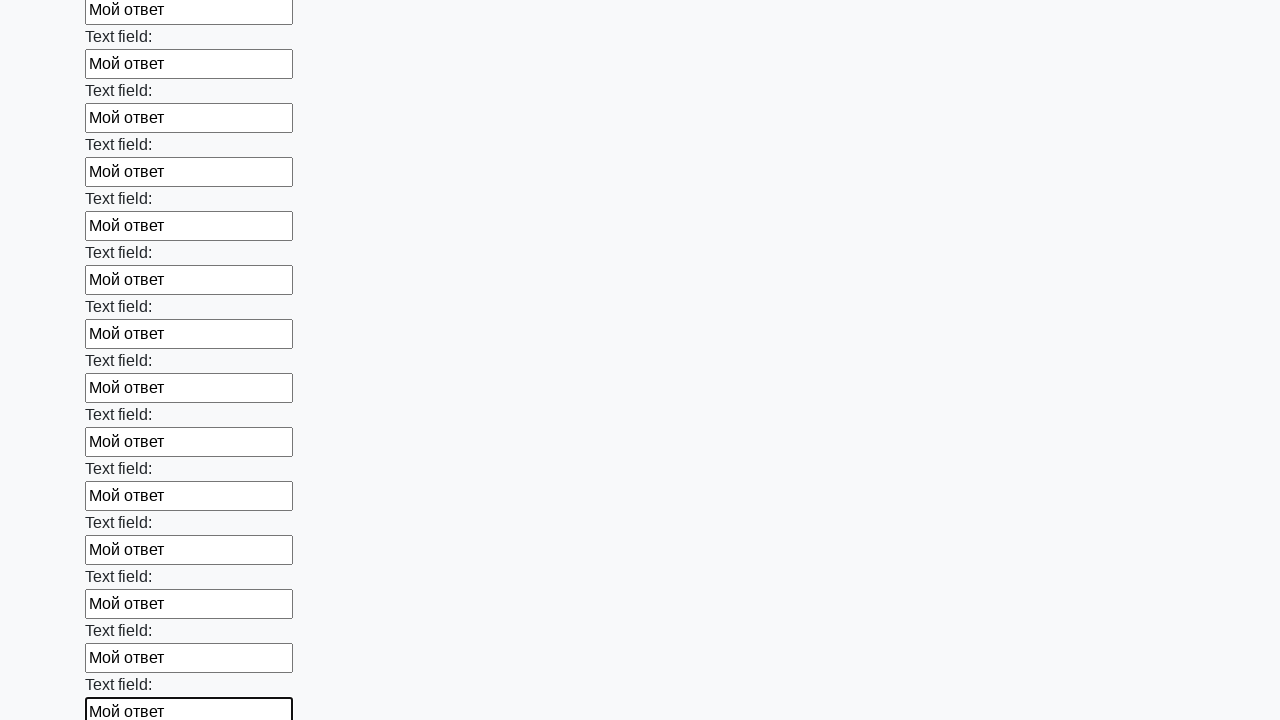

Filled an input field with text 'Мой ответ' on input >> nth=71
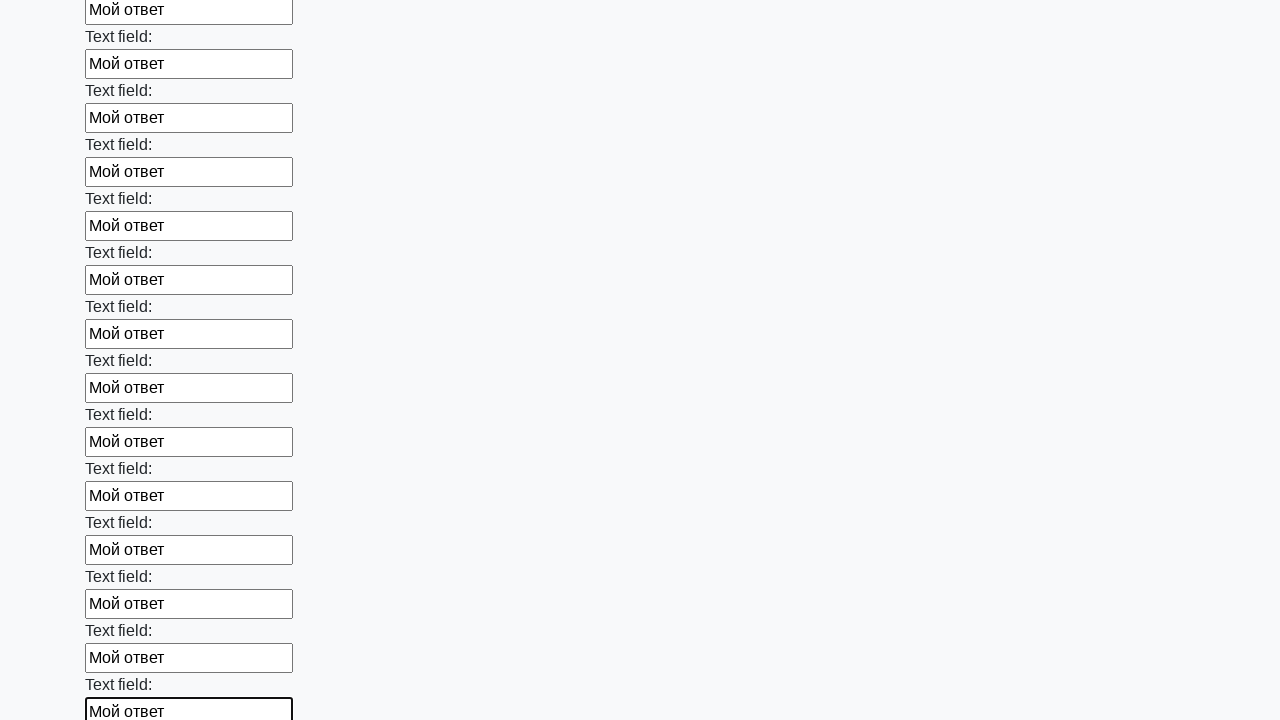

Filled an input field with text 'Мой ответ' on input >> nth=72
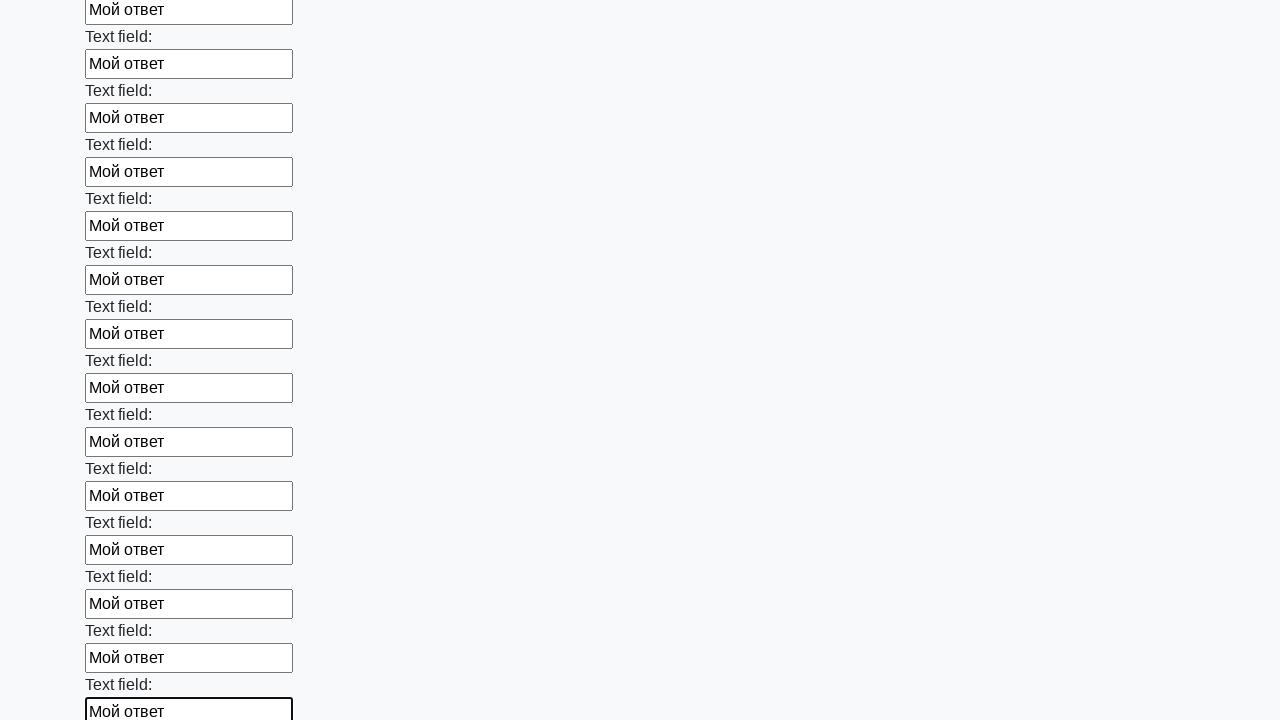

Filled an input field with text 'Мой ответ' on input >> nth=73
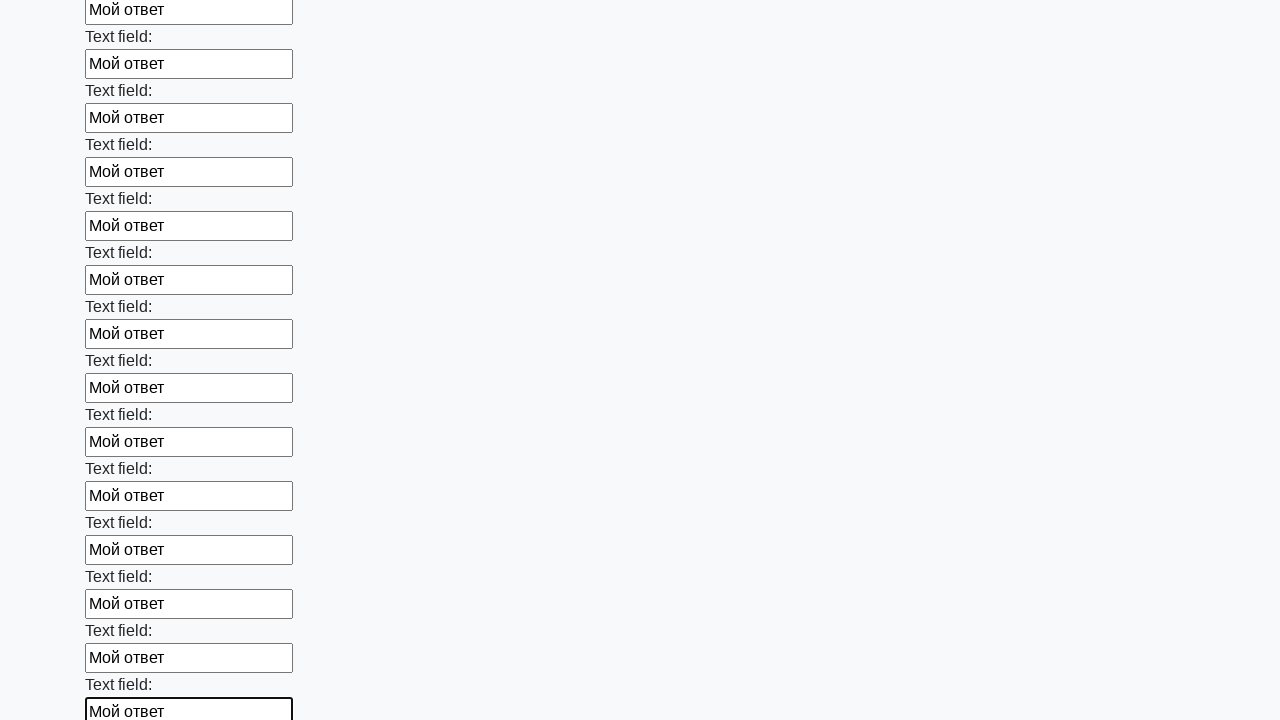

Filled an input field with text 'Мой ответ' on input >> nth=74
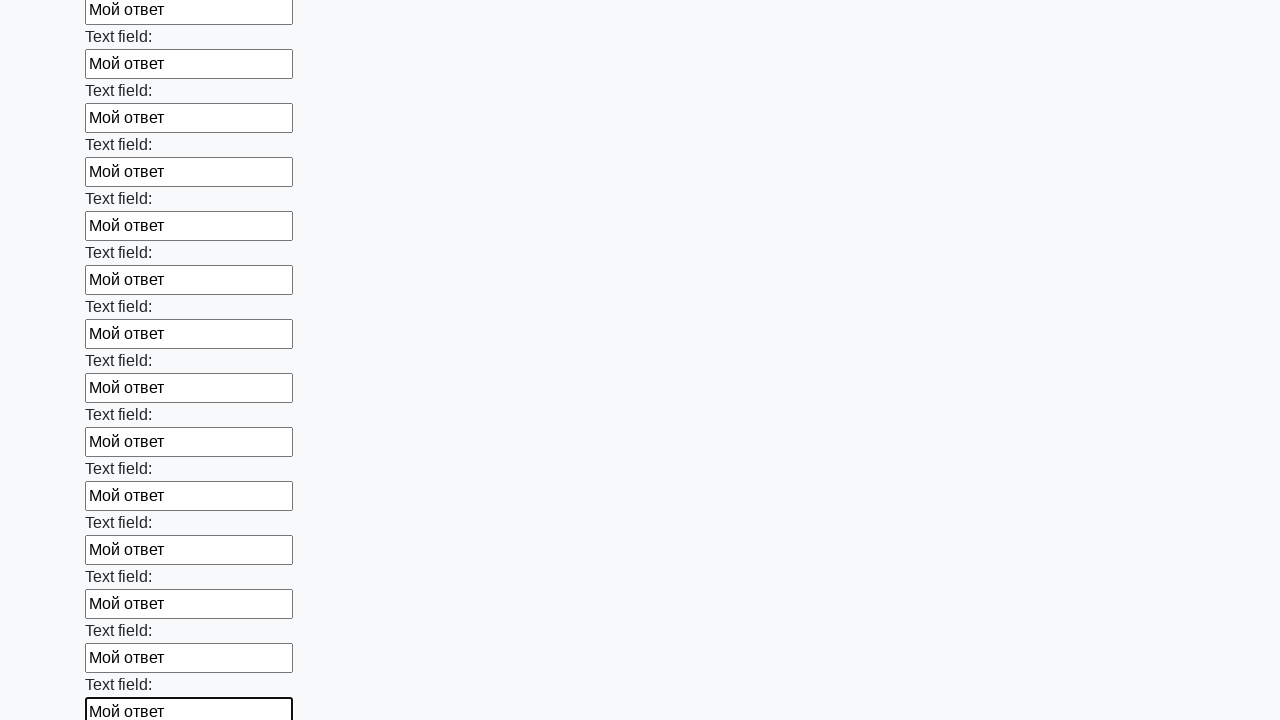

Filled an input field with text 'Мой ответ' on input >> nth=75
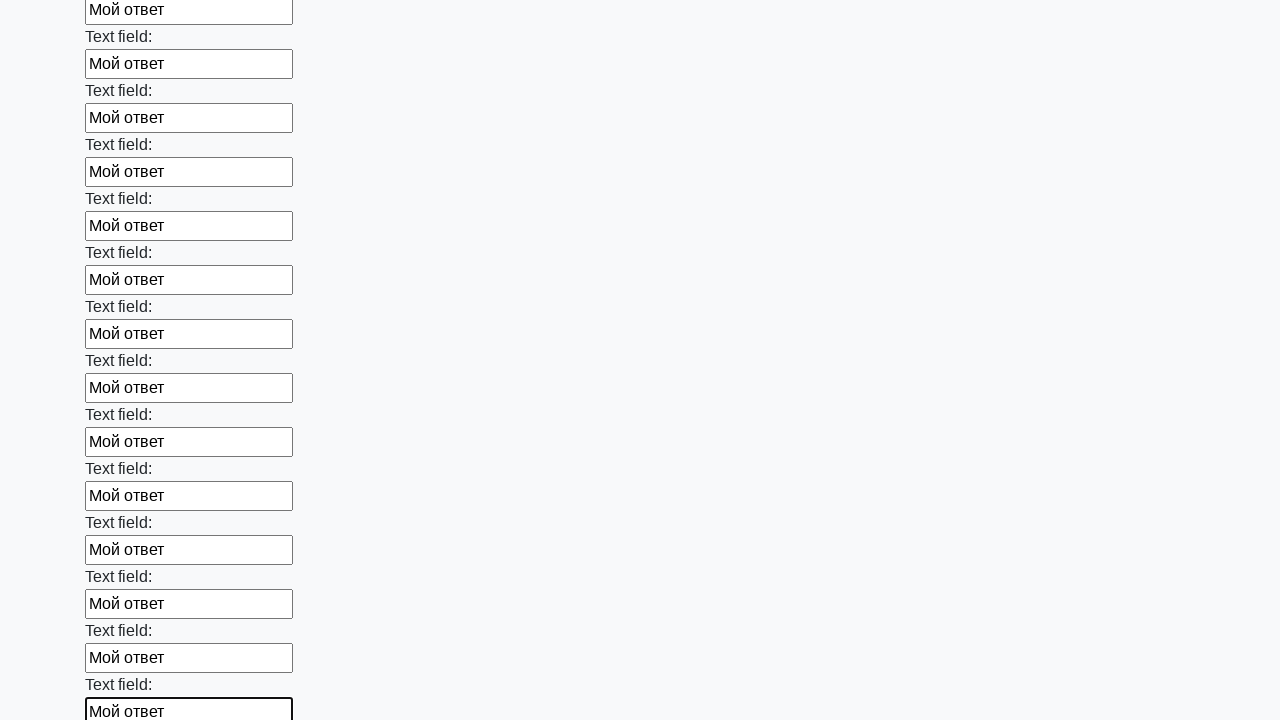

Filled an input field with text 'Мой ответ' on input >> nth=76
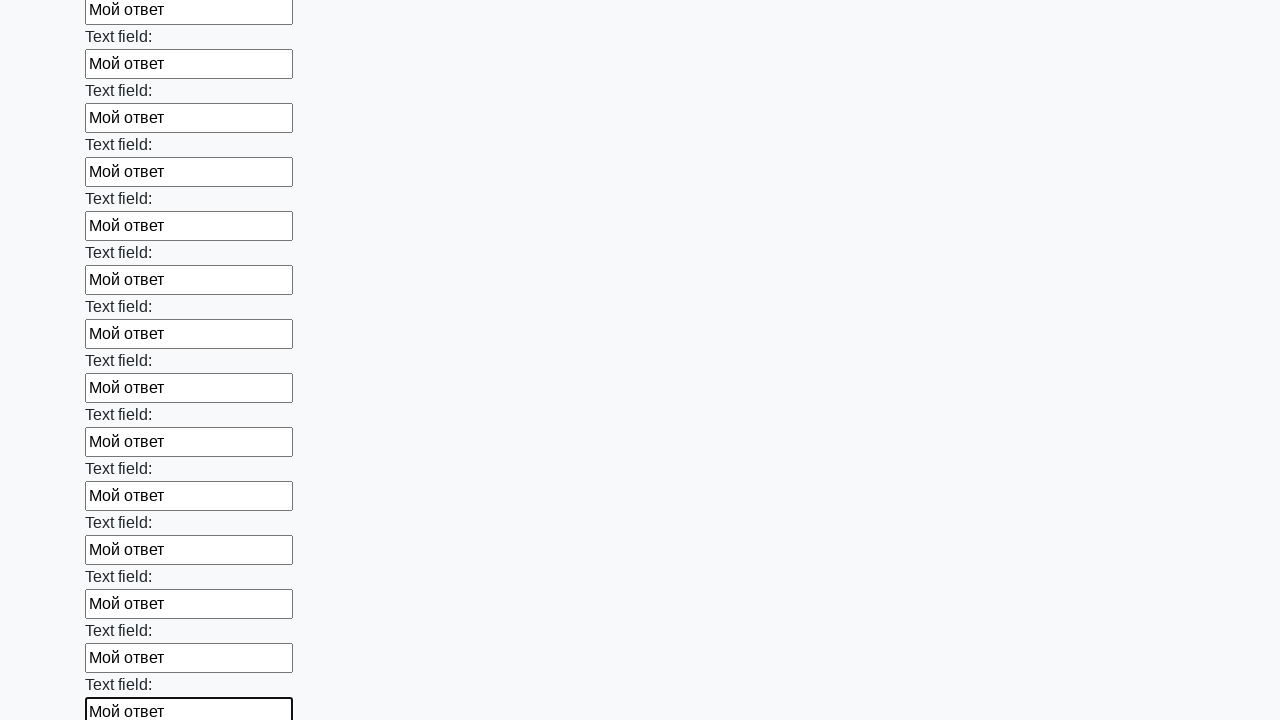

Filled an input field with text 'Мой ответ' on input >> nth=77
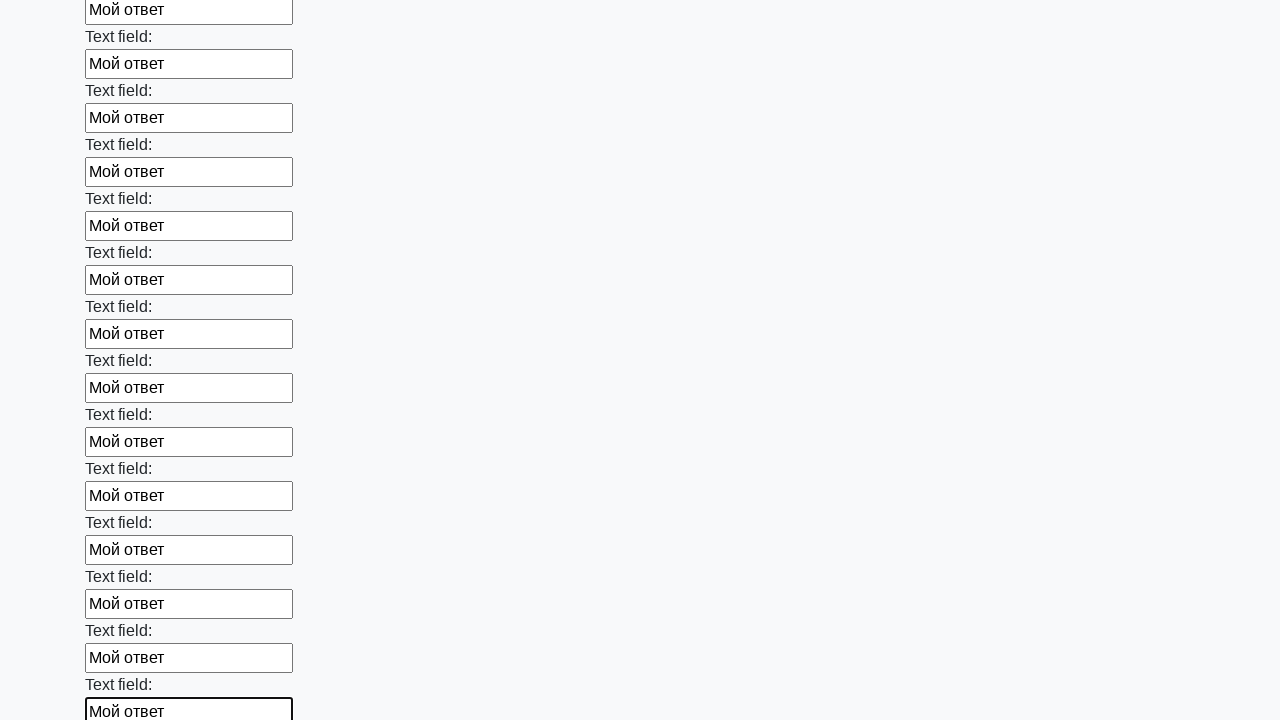

Filled an input field with text 'Мой ответ' on input >> nth=78
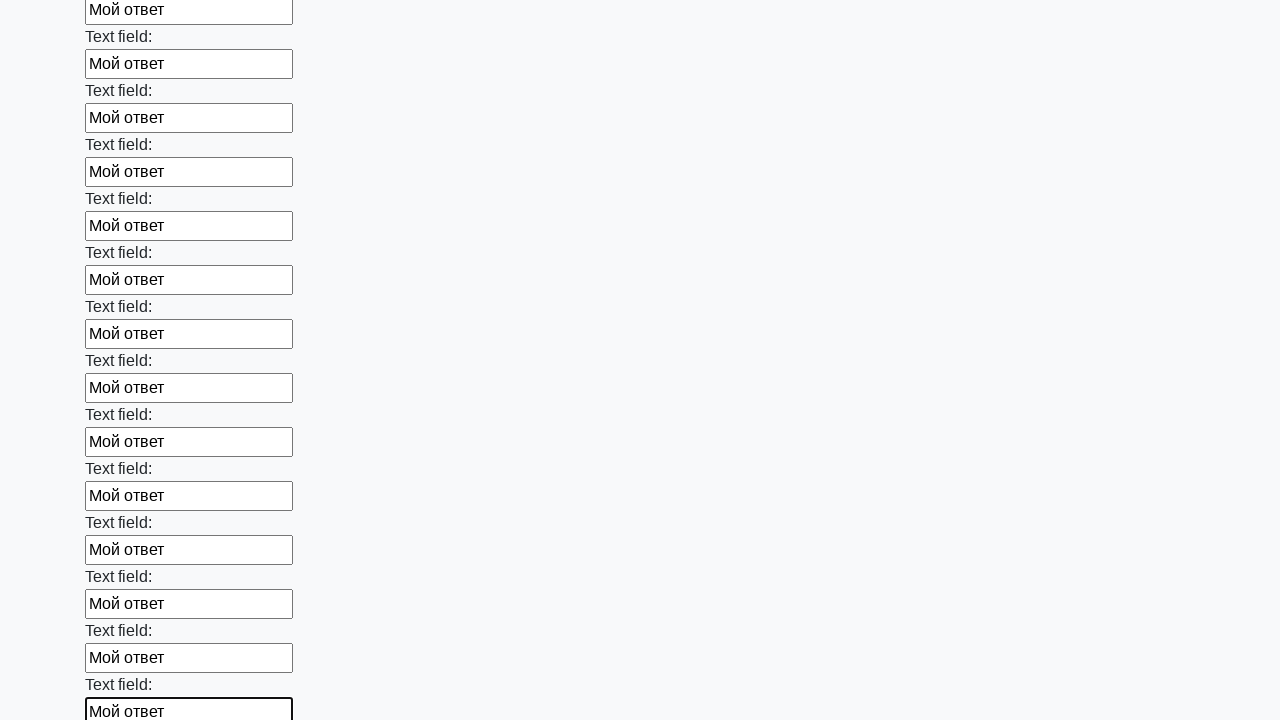

Filled an input field with text 'Мой ответ' on input >> nth=79
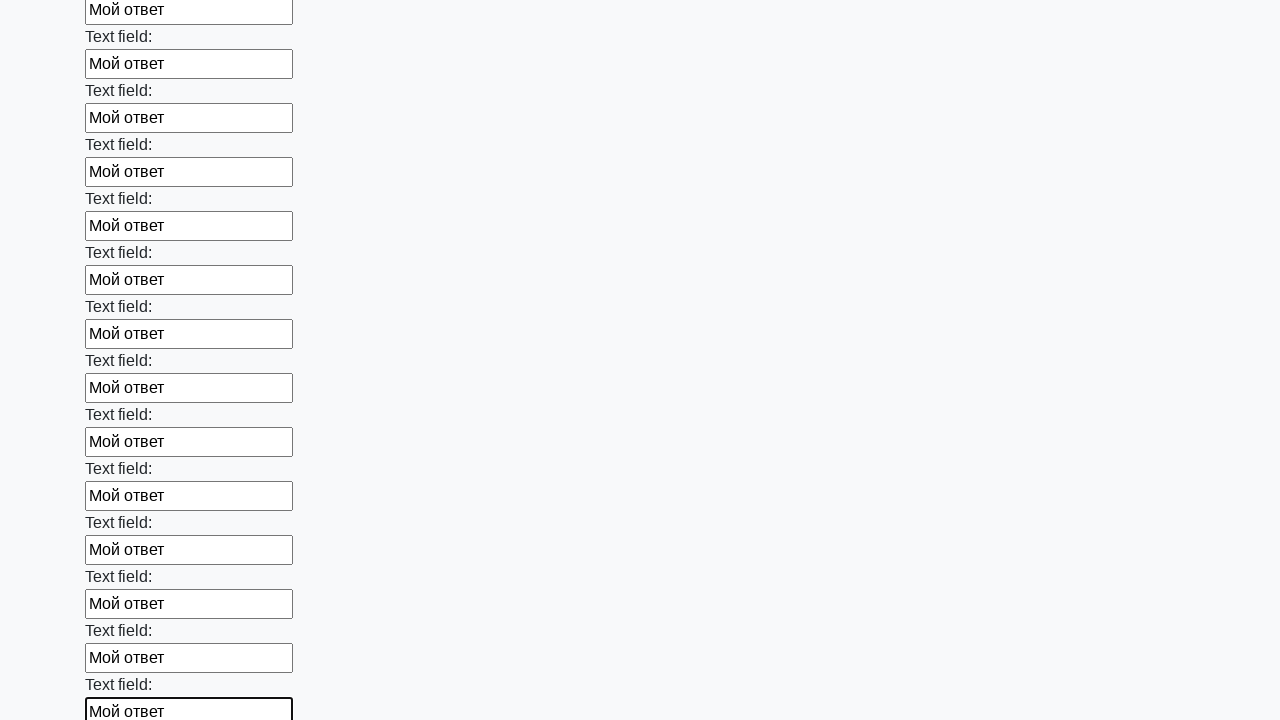

Filled an input field with text 'Мой ответ' on input >> nth=80
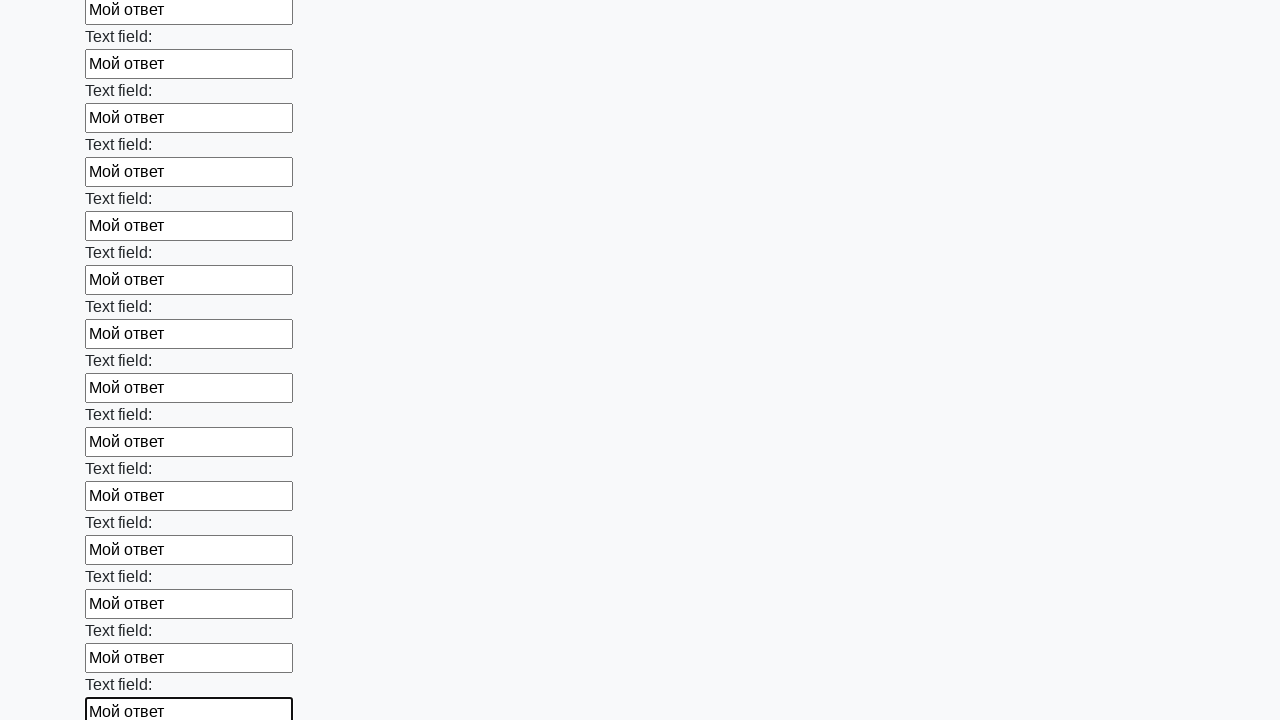

Filled an input field with text 'Мой ответ' on input >> nth=81
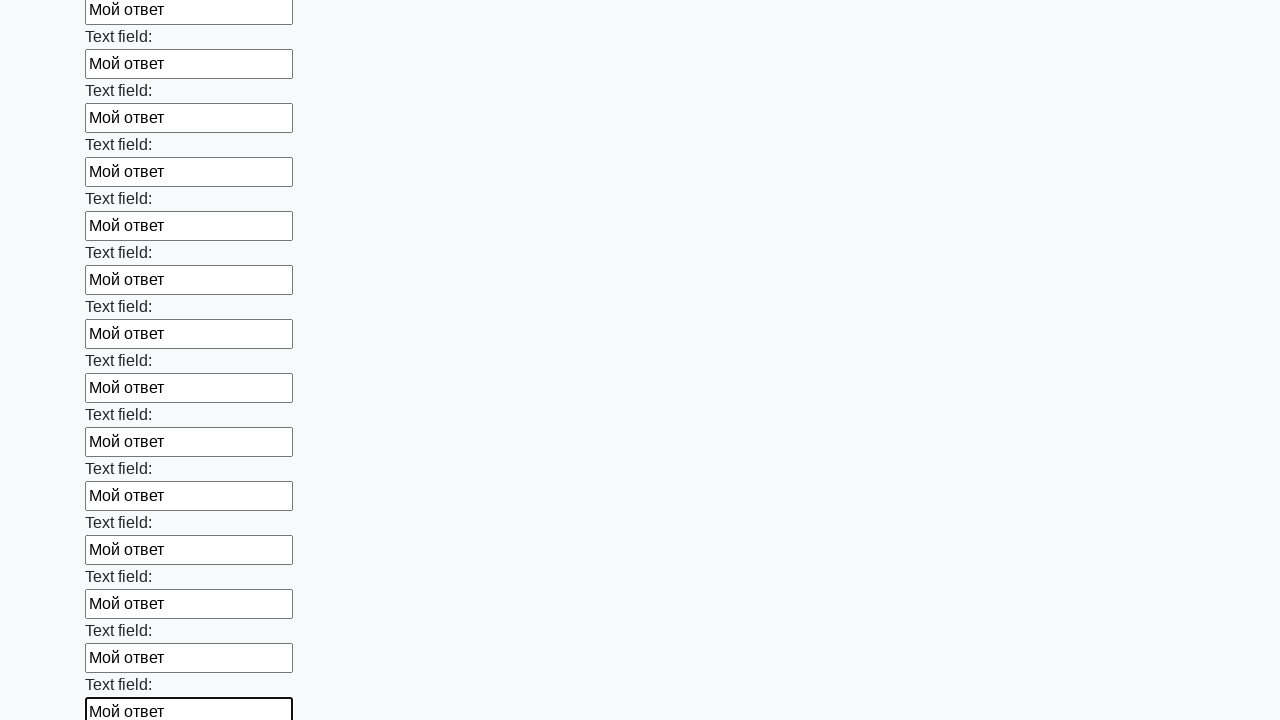

Filled an input field with text 'Мой ответ' on input >> nth=82
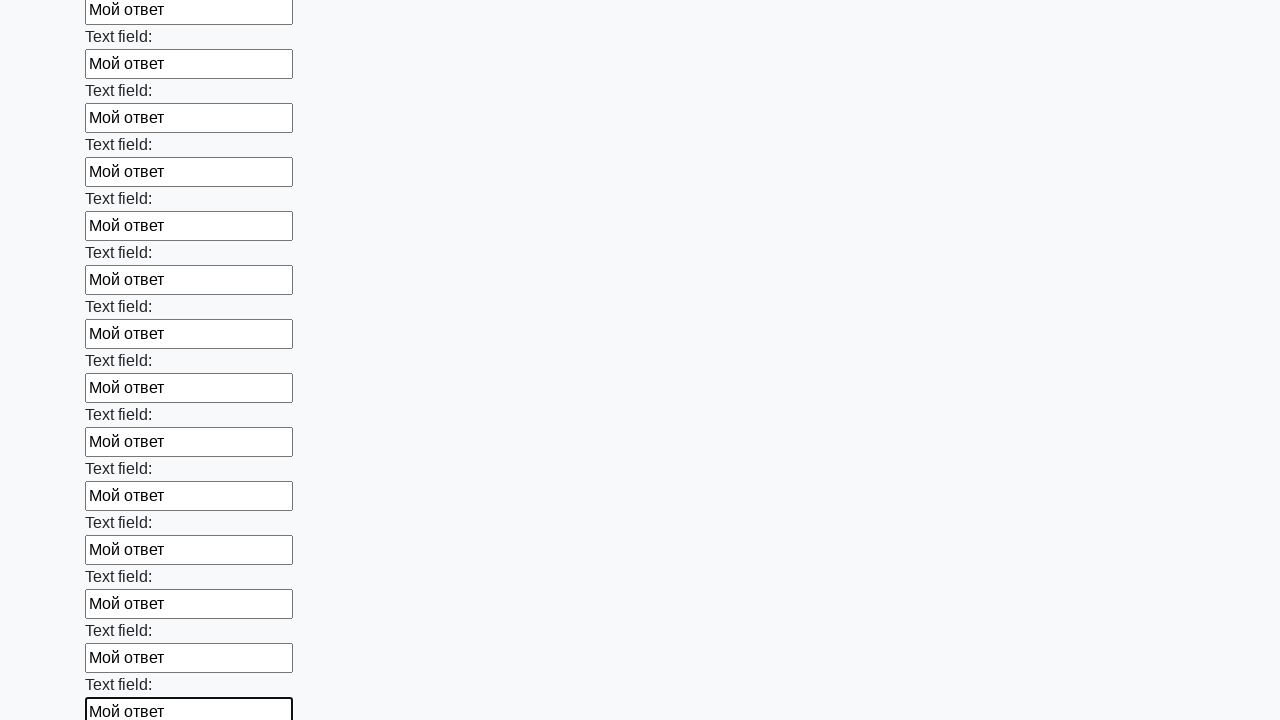

Filled an input field with text 'Мой ответ' on input >> nth=83
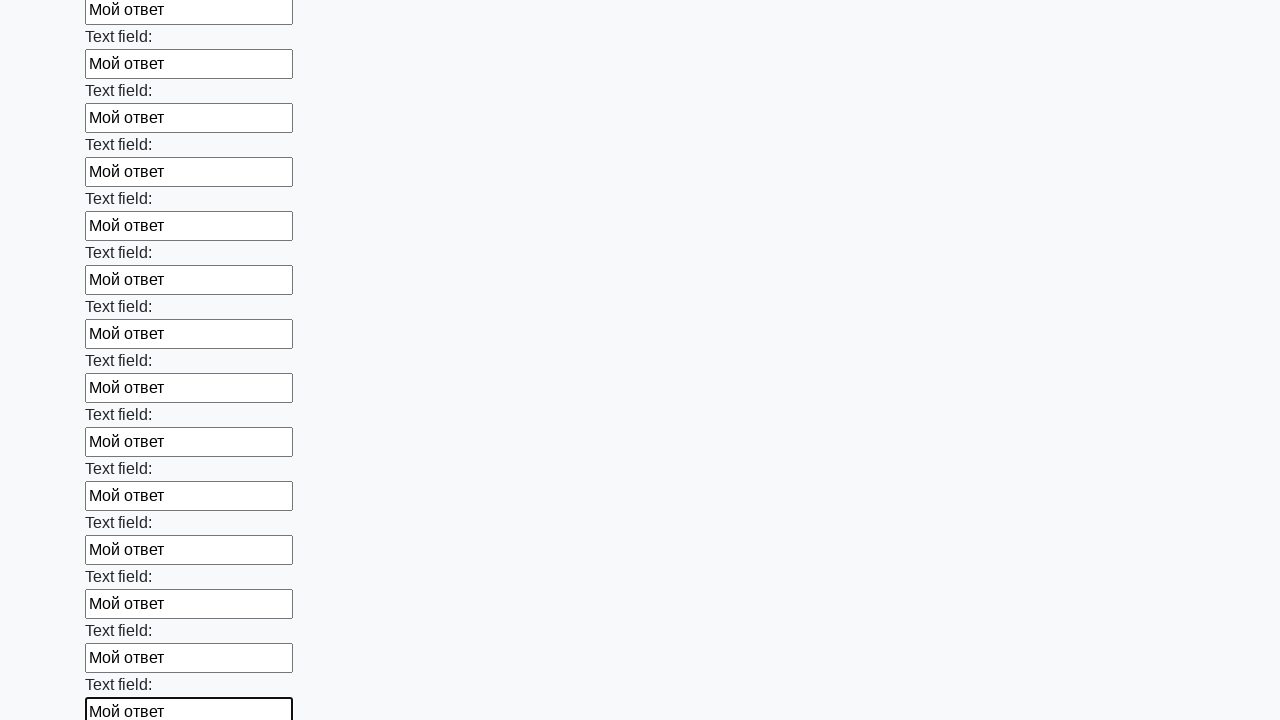

Filled an input field with text 'Мой ответ' on input >> nth=84
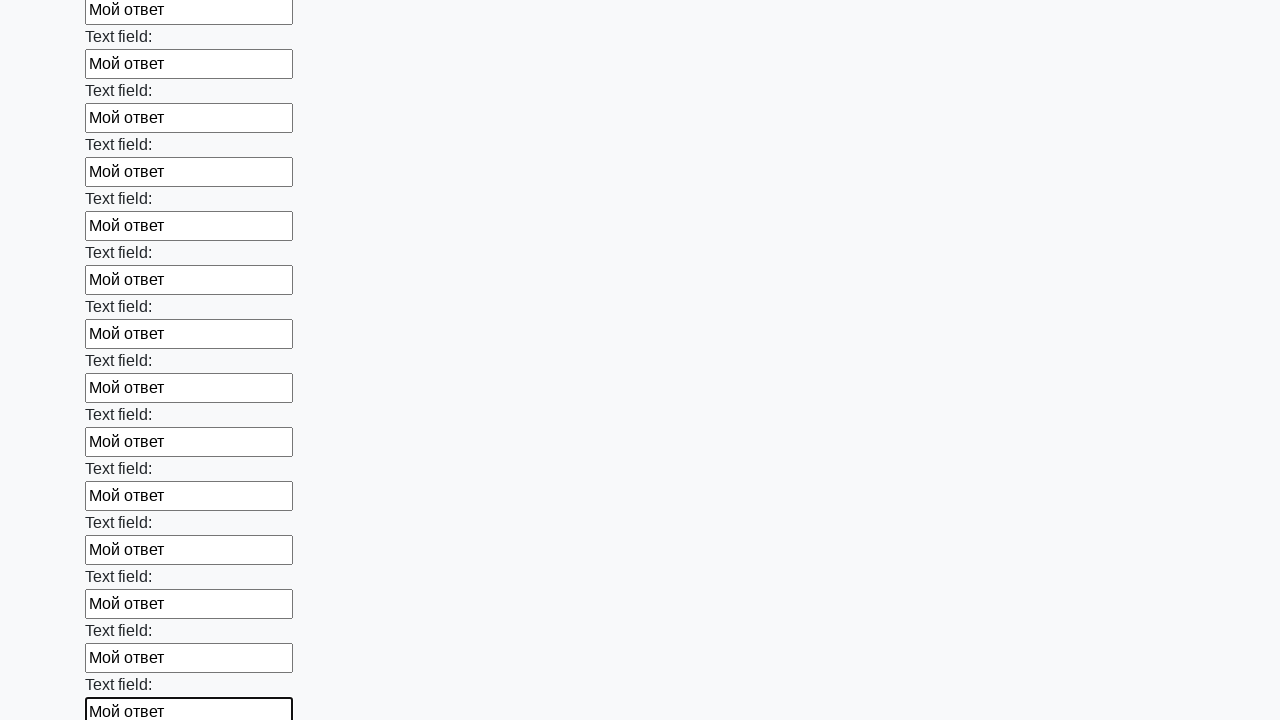

Filled an input field with text 'Мой ответ' on input >> nth=85
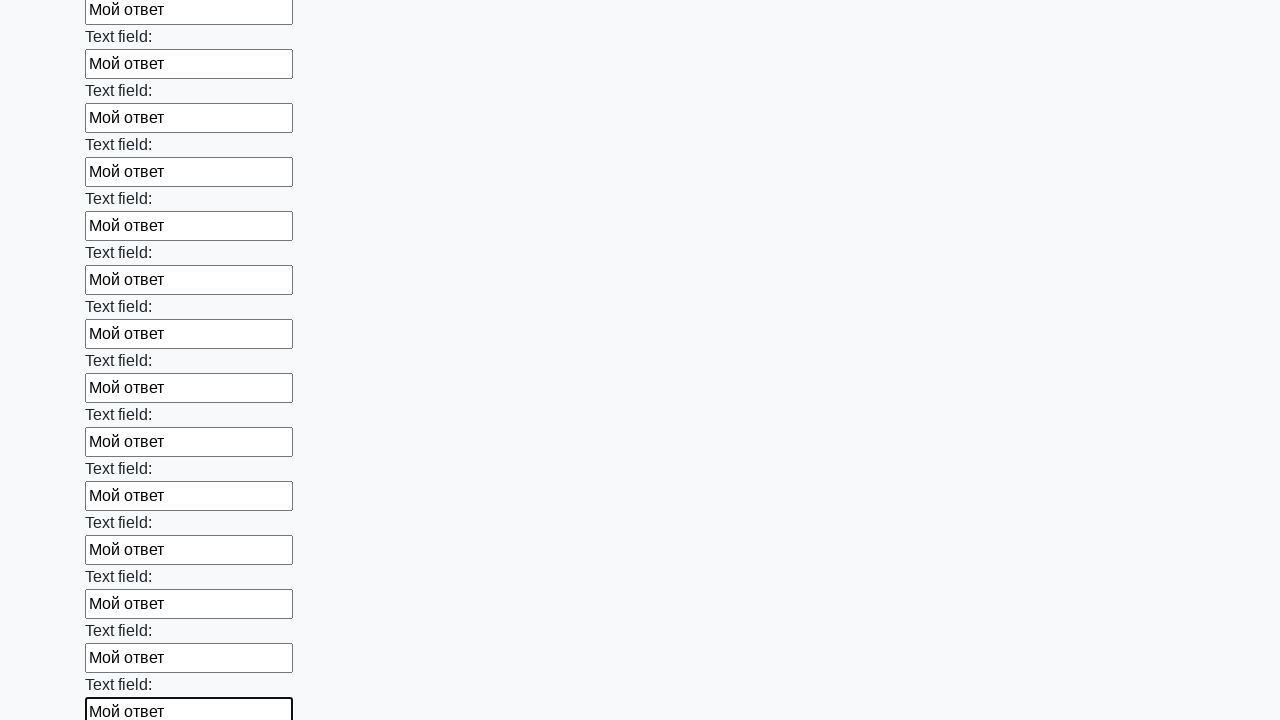

Filled an input field with text 'Мой ответ' on input >> nth=86
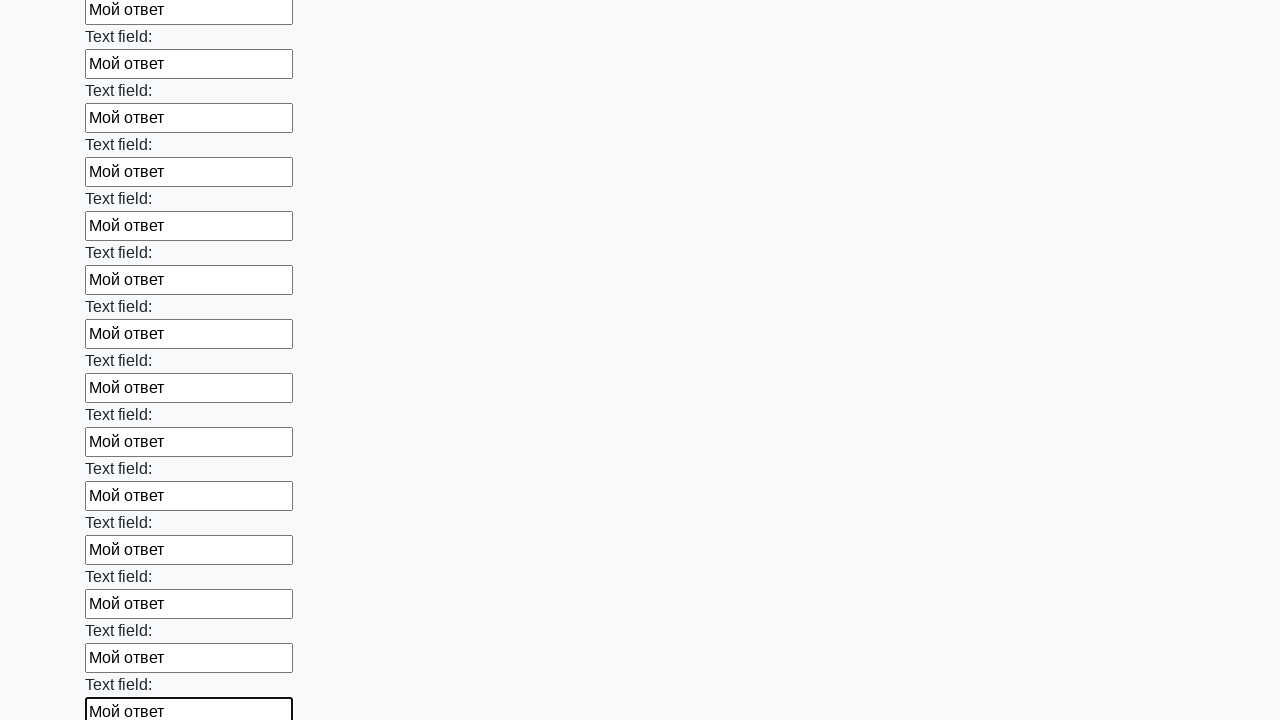

Filled an input field with text 'Мой ответ' on input >> nth=87
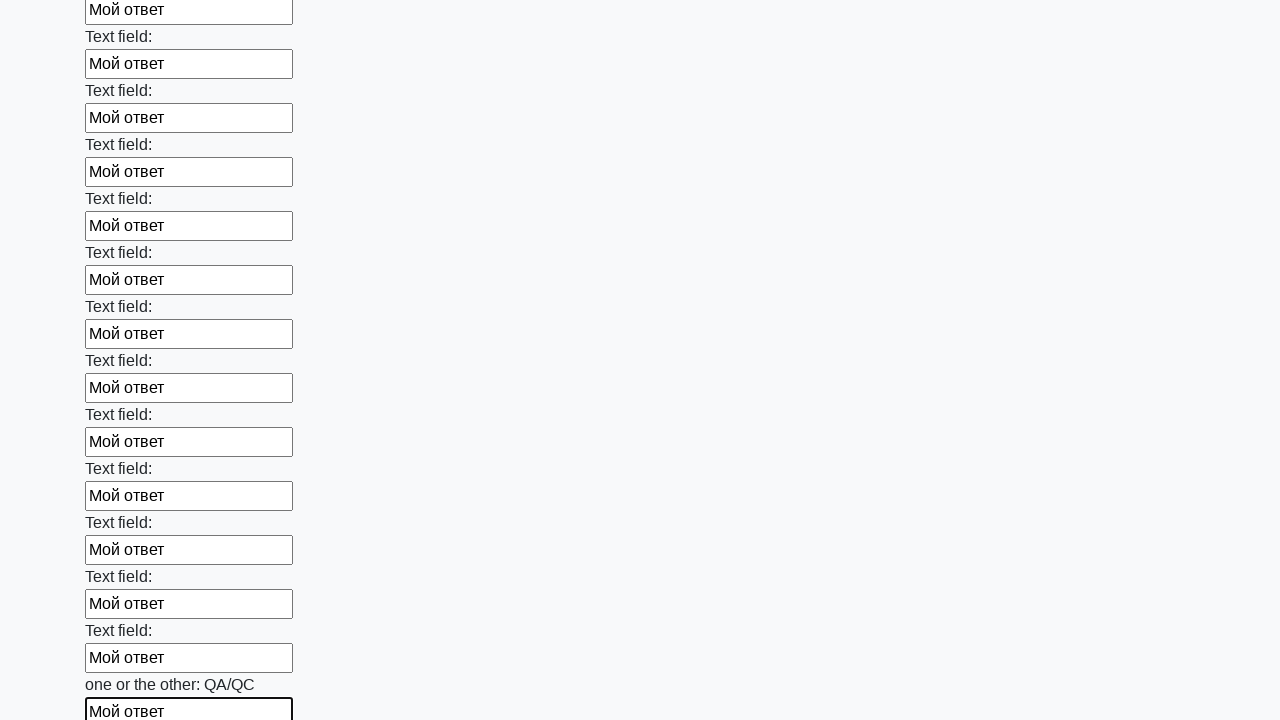

Filled an input field with text 'Мой ответ' on input >> nth=88
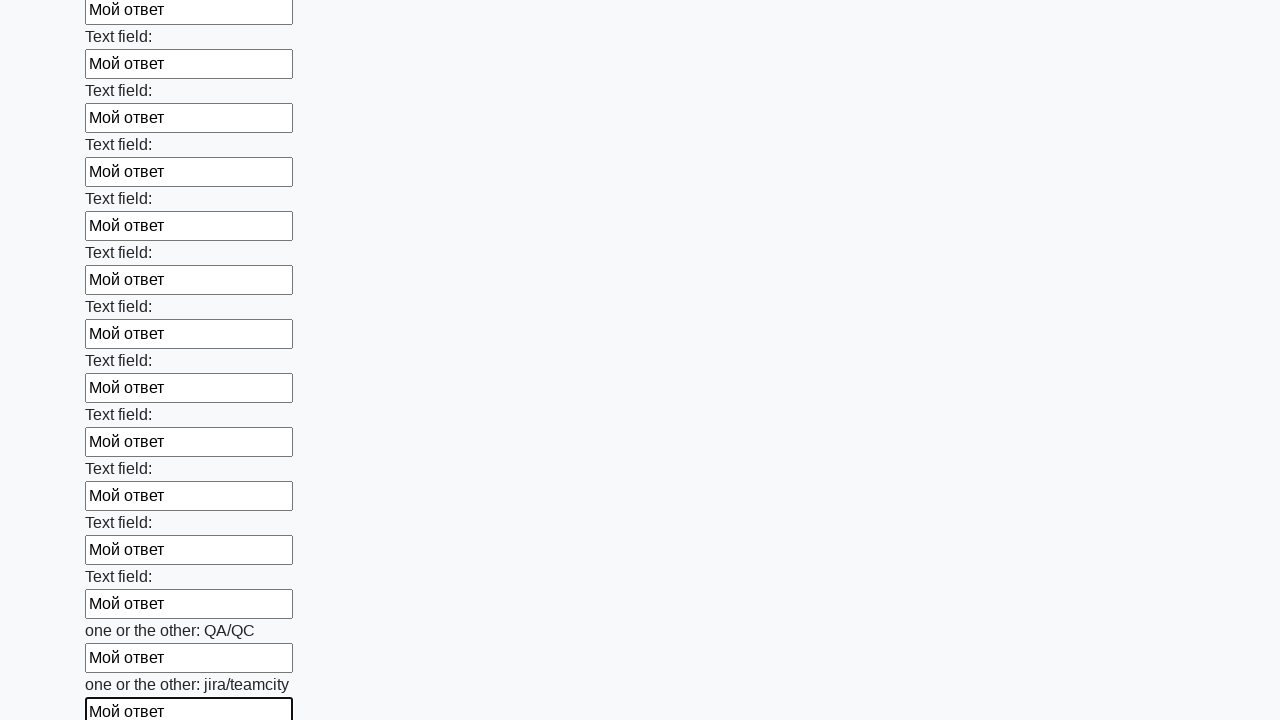

Filled an input field with text 'Мой ответ' on input >> nth=89
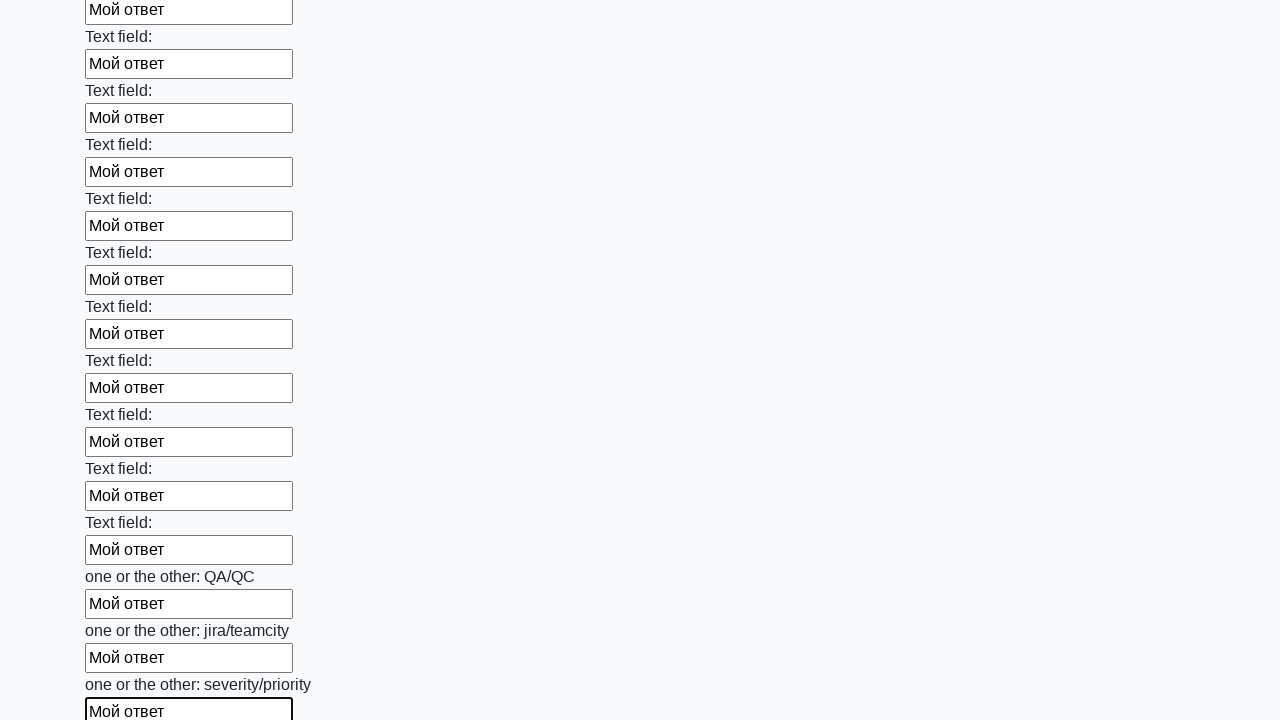

Filled an input field with text 'Мой ответ' on input >> nth=90
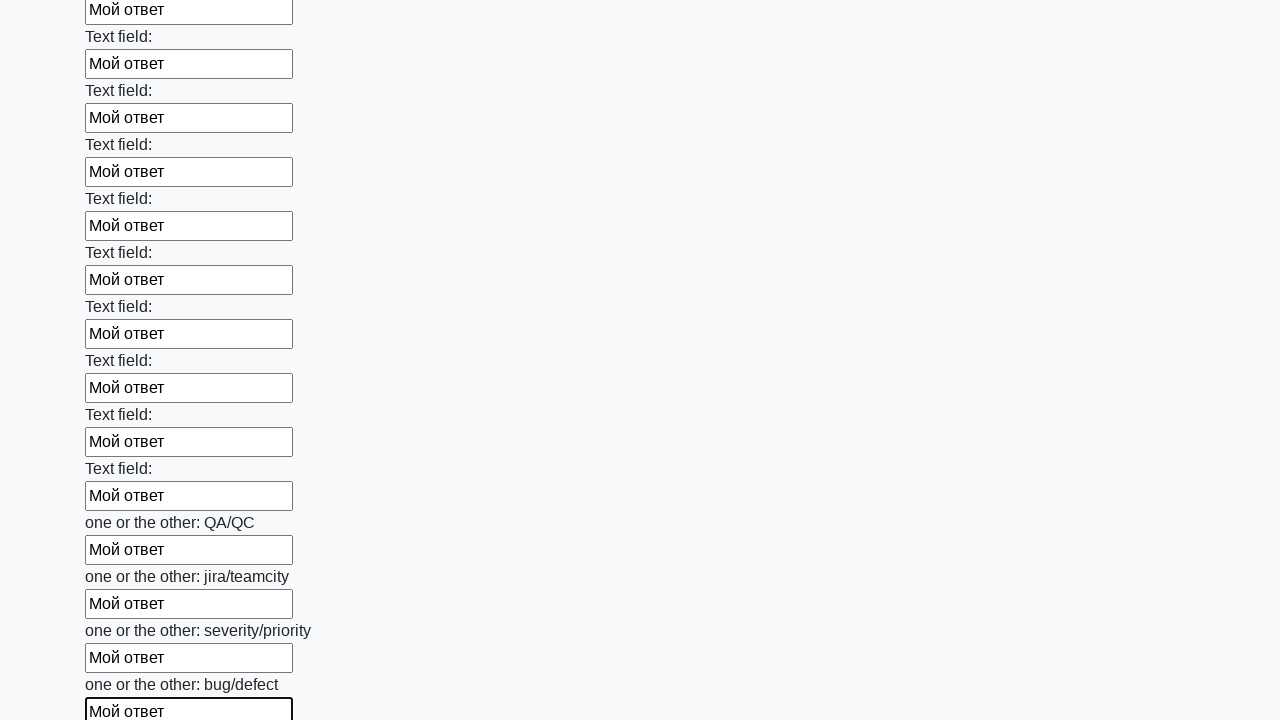

Filled an input field with text 'Мой ответ' on input >> nth=91
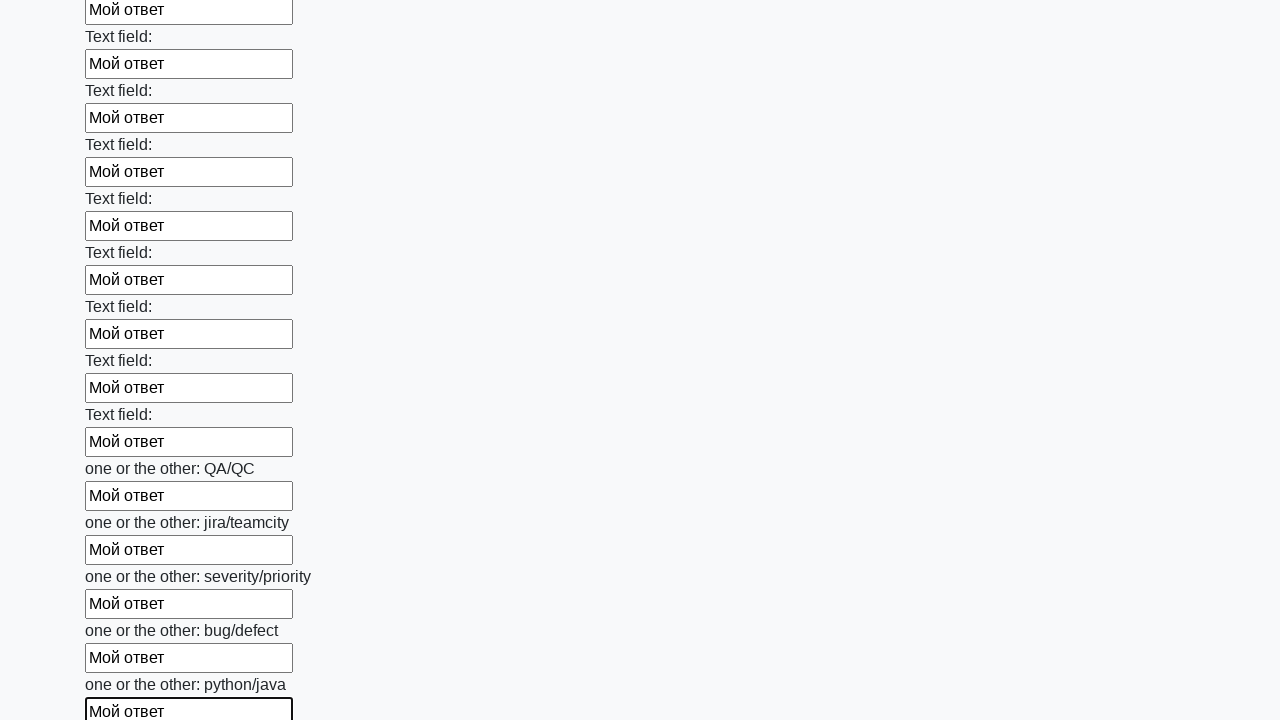

Filled an input field with text 'Мой ответ' on input >> nth=92
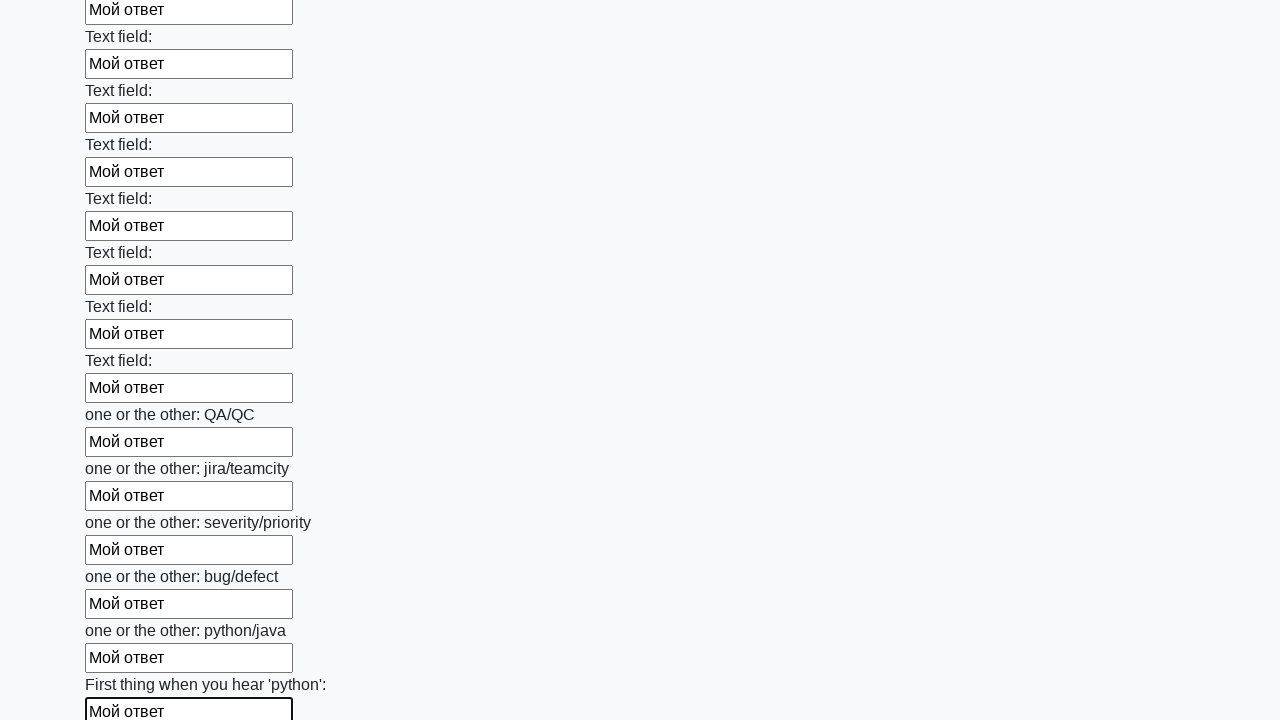

Filled an input field with text 'Мой ответ' on input >> nth=93
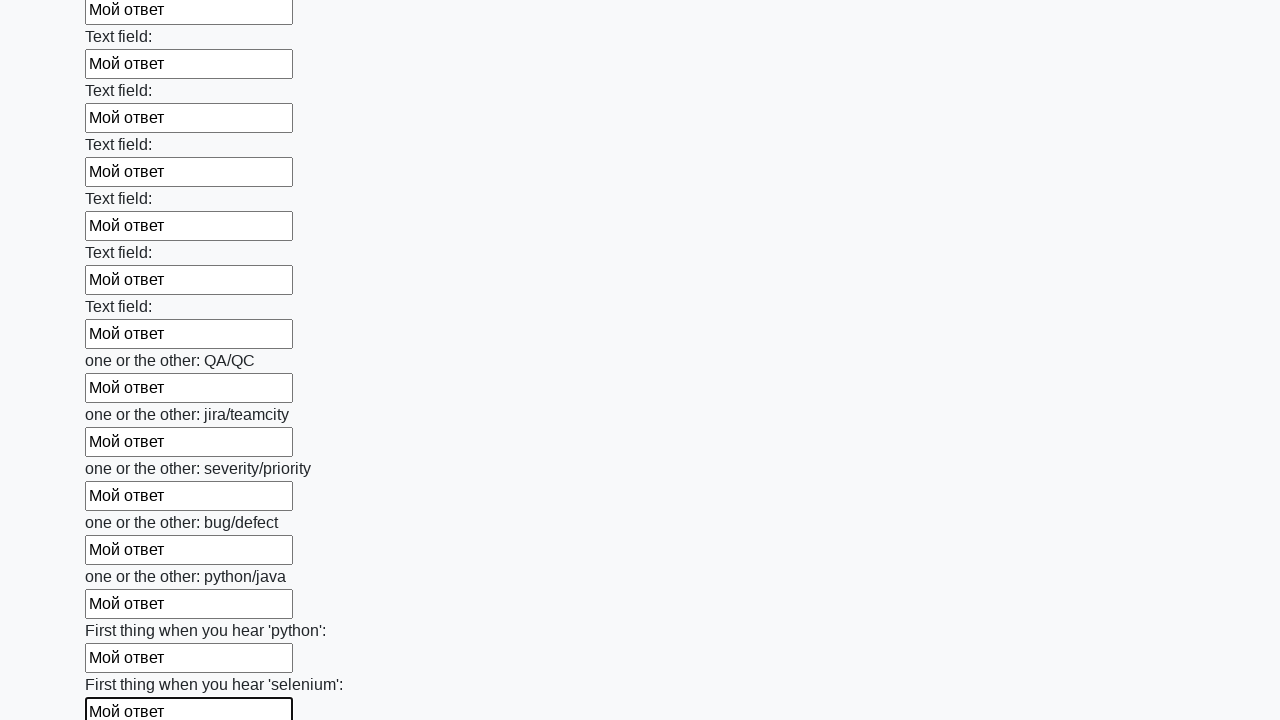

Filled an input field with text 'Мой ответ' on input >> nth=94
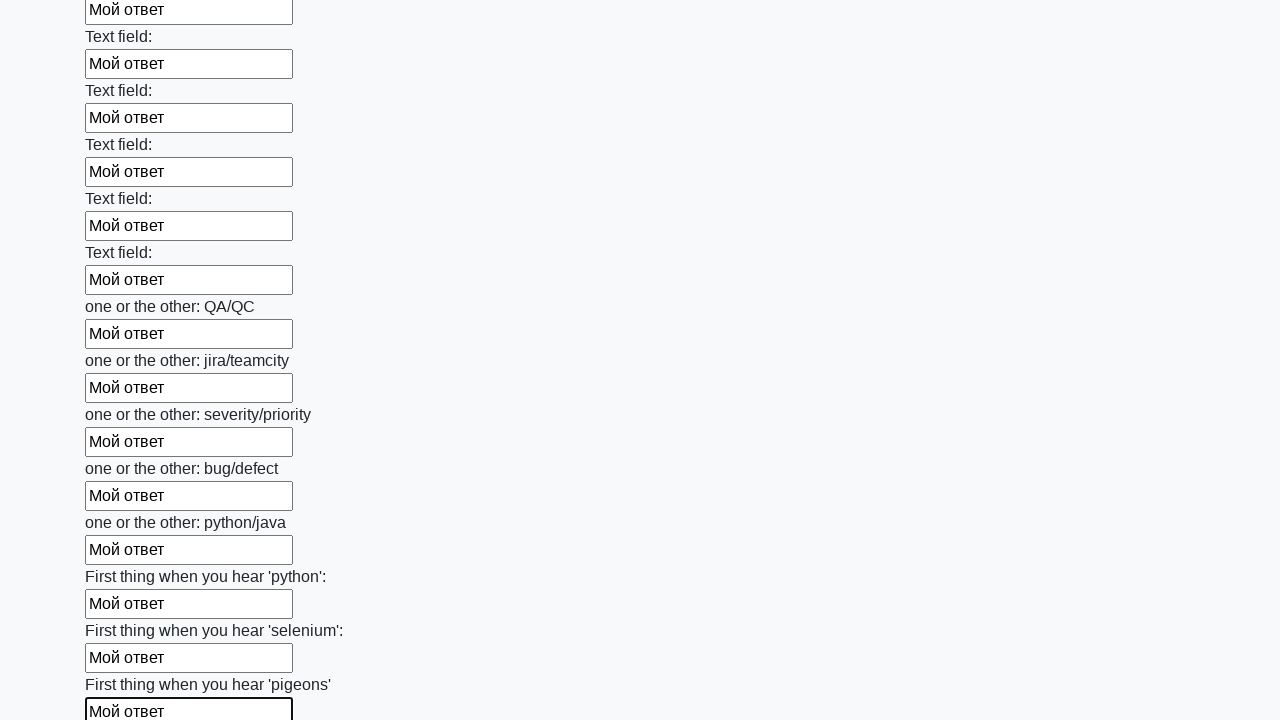

Filled an input field with text 'Мой ответ' on input >> nth=95
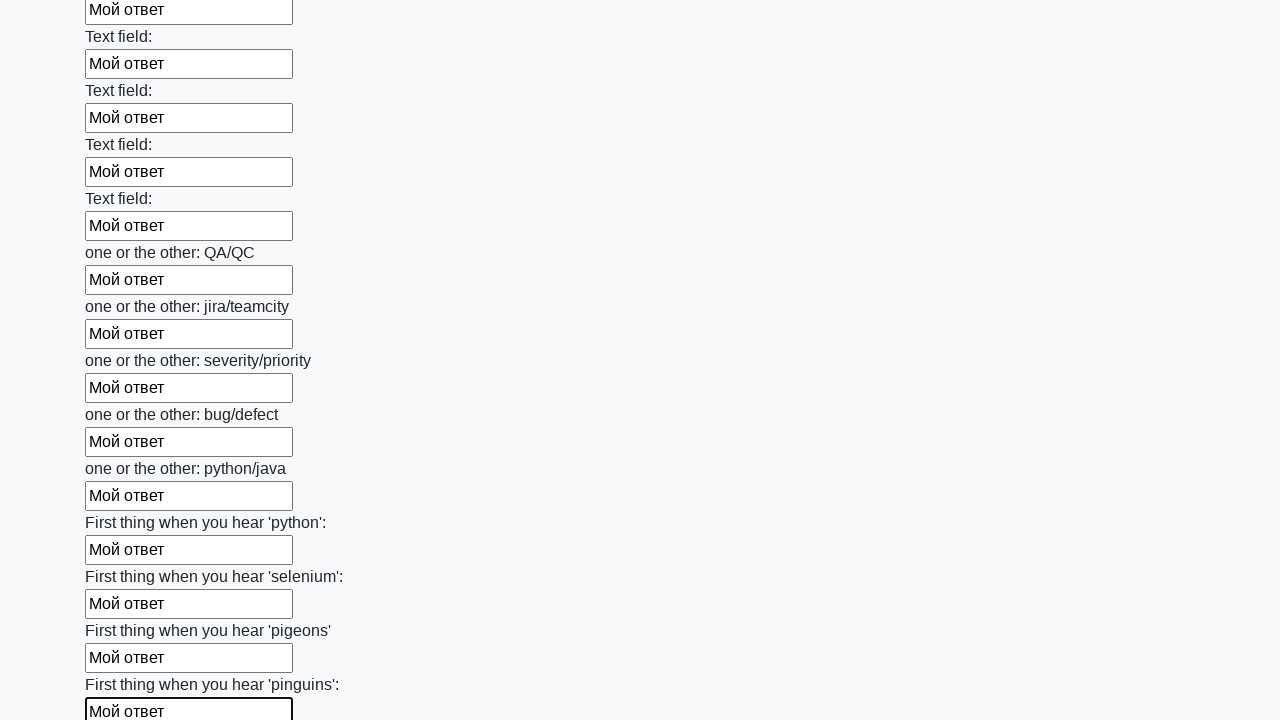

Filled an input field with text 'Мой ответ' on input >> nth=96
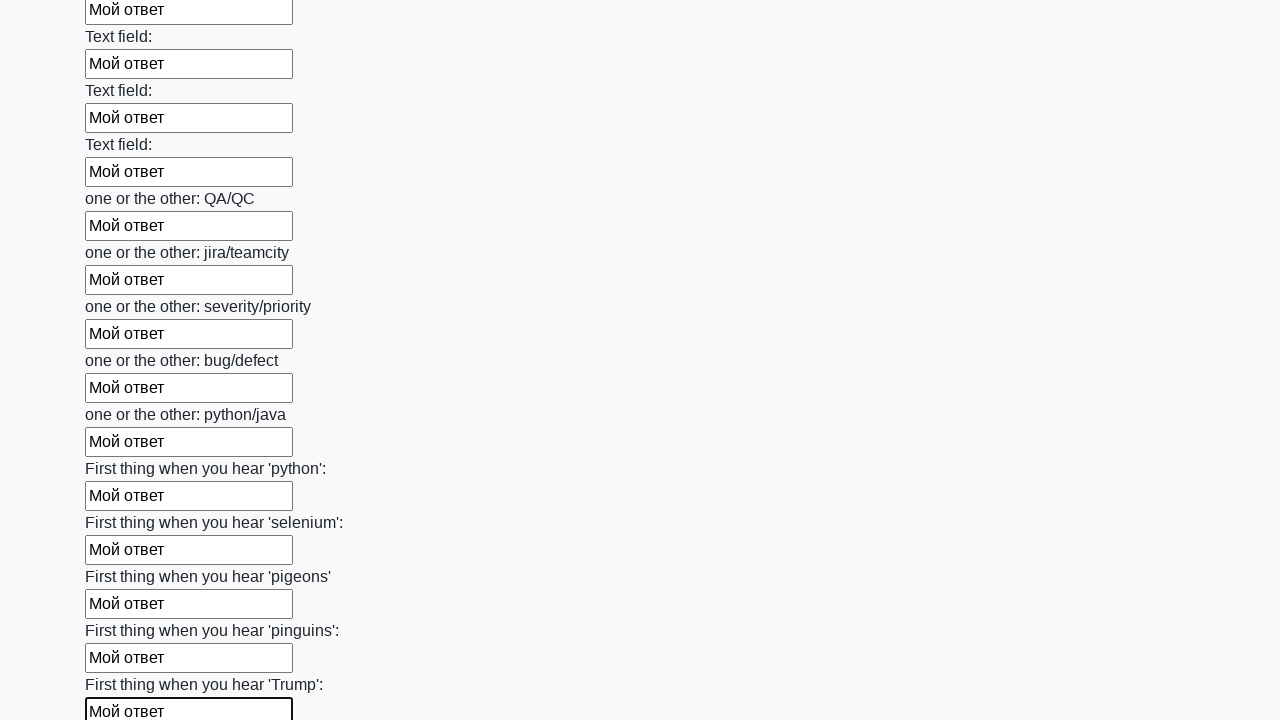

Filled an input field with text 'Мой ответ' on input >> nth=97
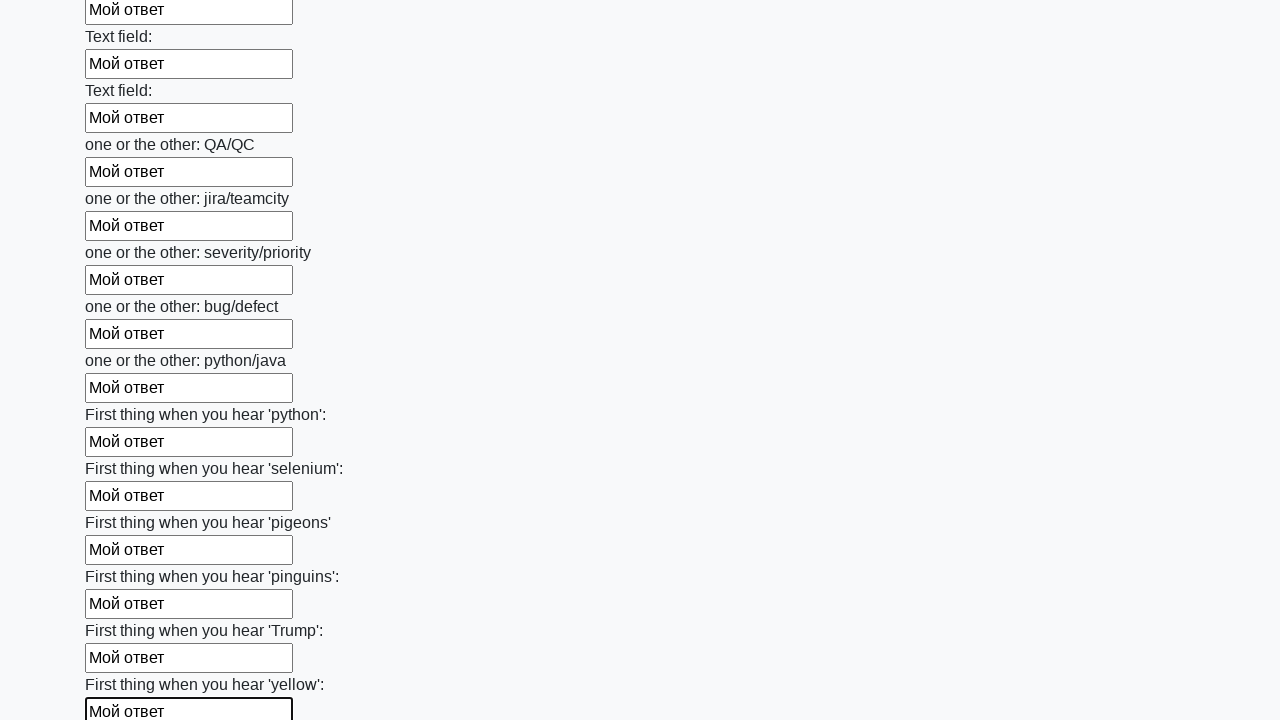

Filled an input field with text 'Мой ответ' on input >> nth=98
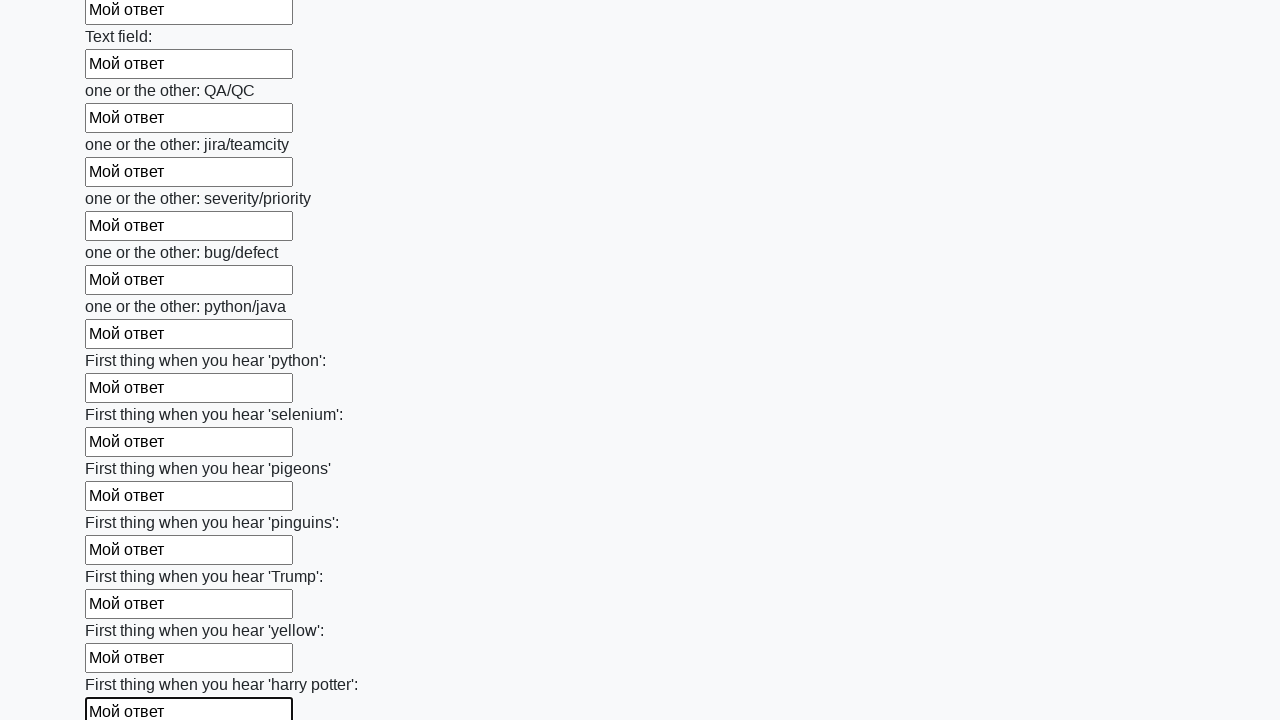

Filled an input field with text 'Мой ответ' on input >> nth=99
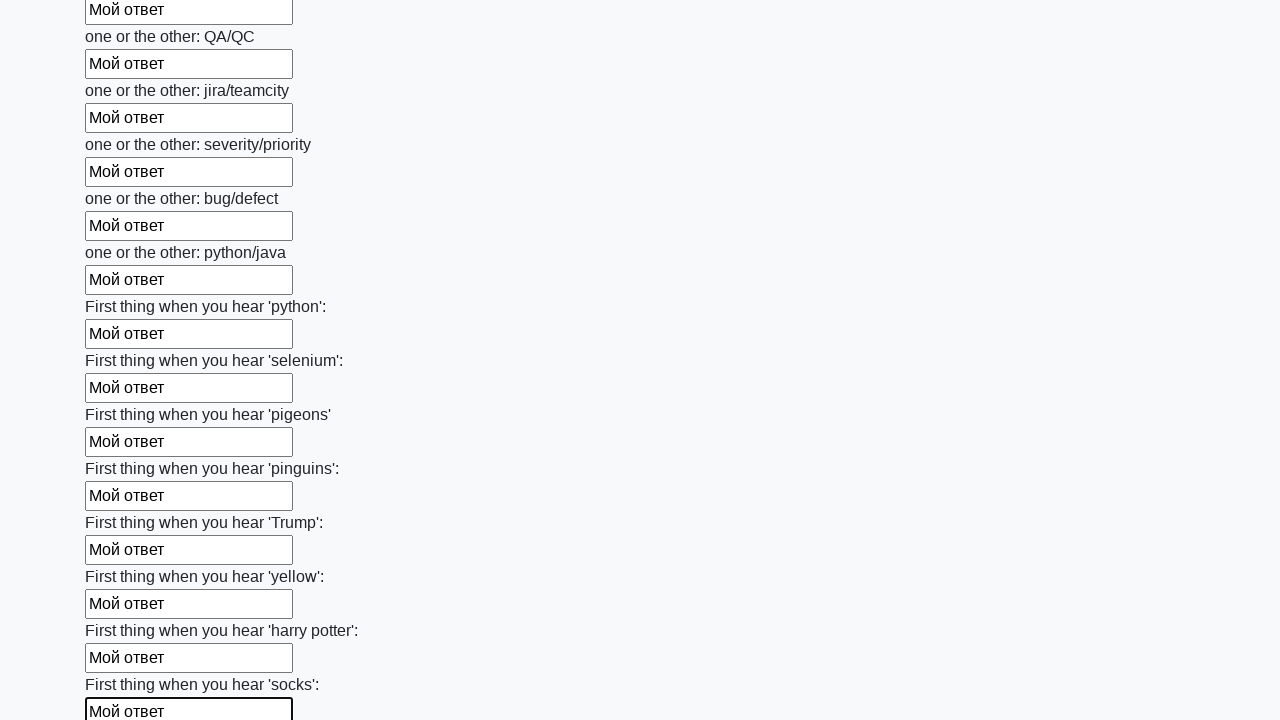

Clicked the submit button at (123, 611) on button.btn
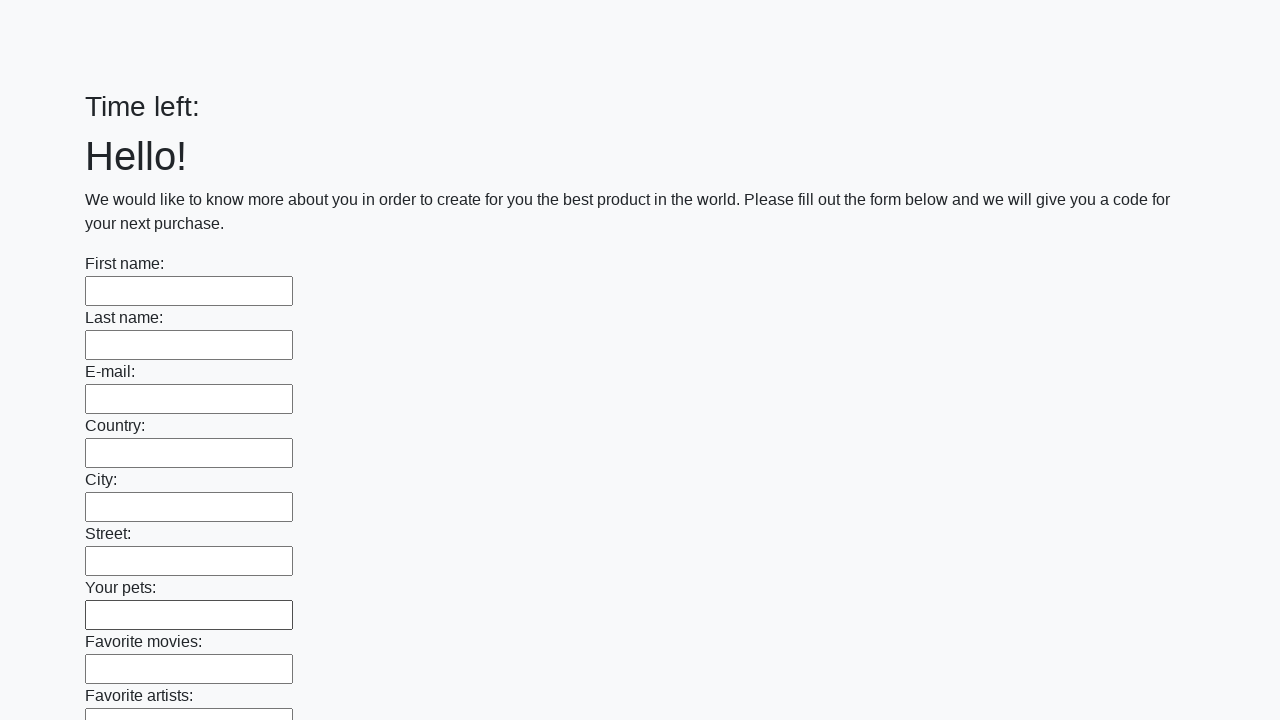

Waited 2 seconds for form submission to complete
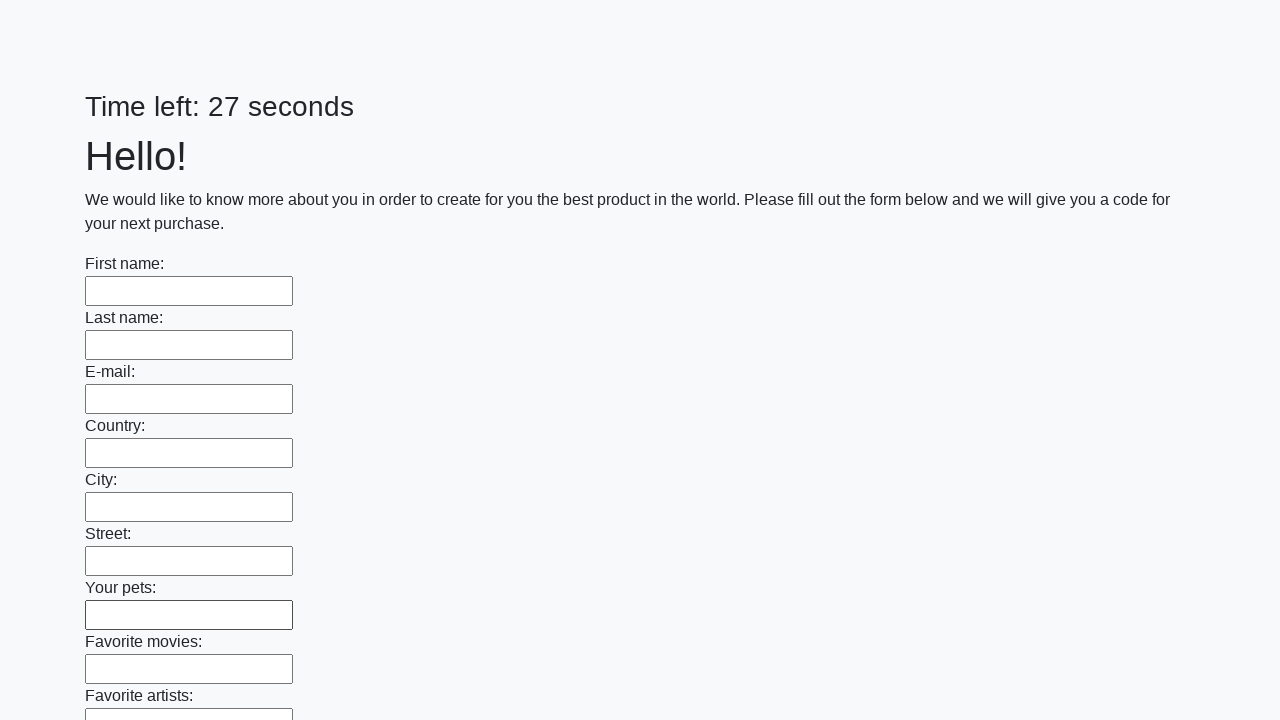

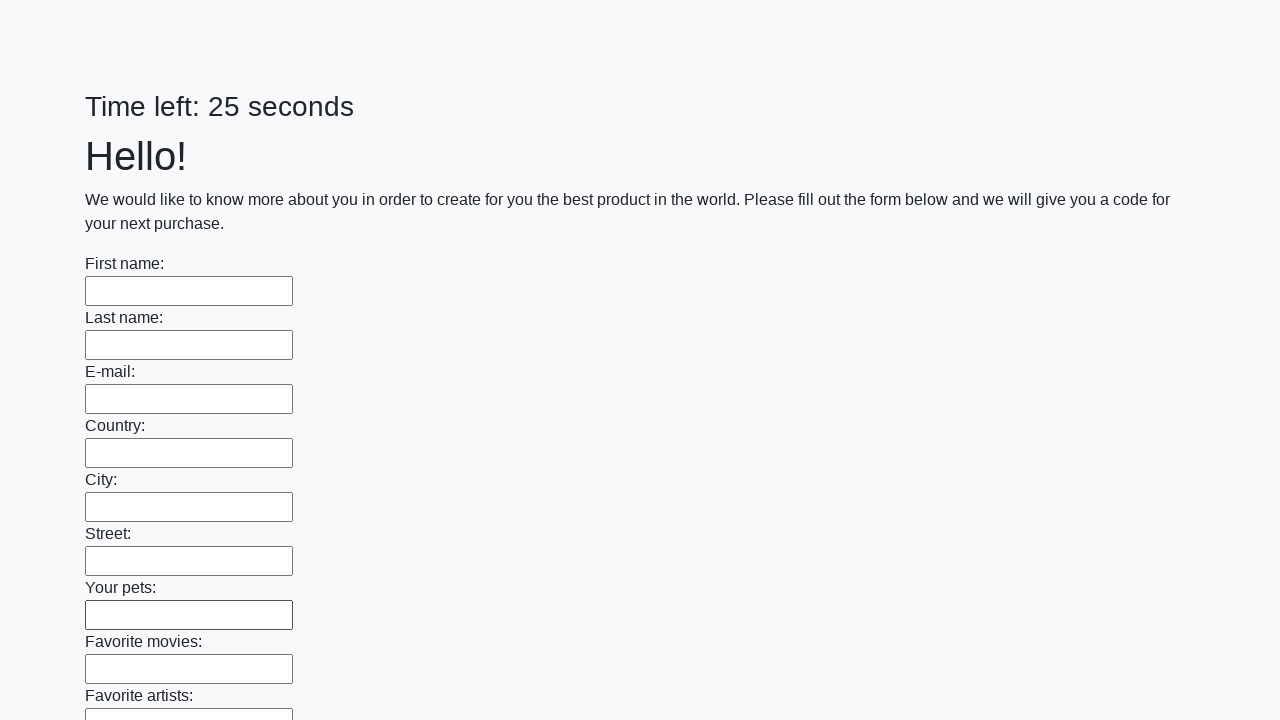